Tests a large form by filling all input fields with text and clicking the submit button to verify form submission functionality.

Starting URL: http://suninjuly.github.io/huge_form.html

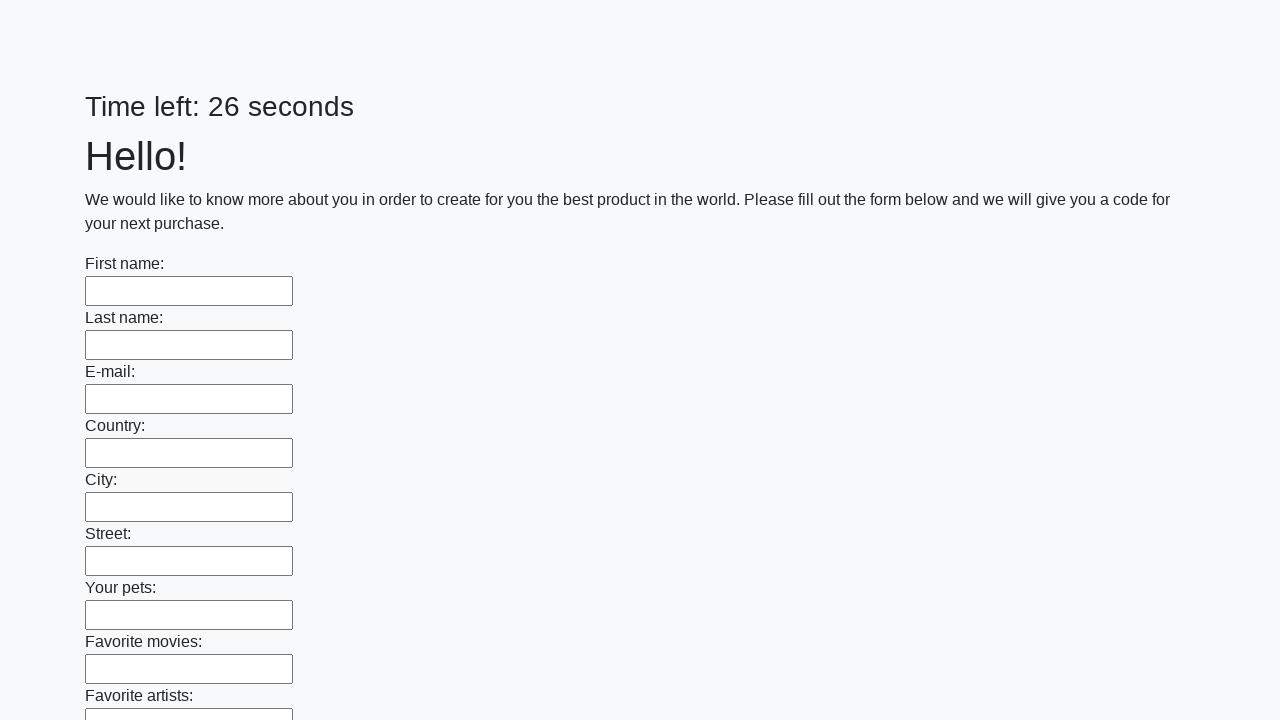

Located all input elements on the huge form page
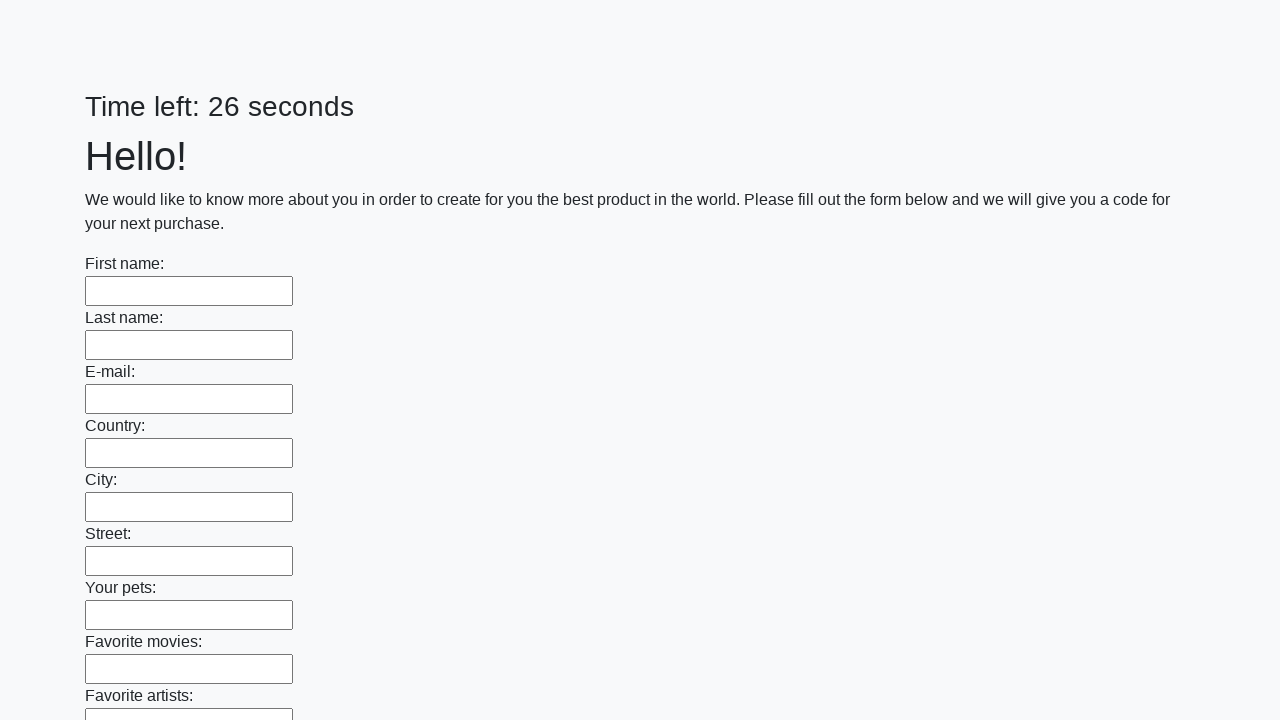

Filled an input field with test data on input >> nth=0
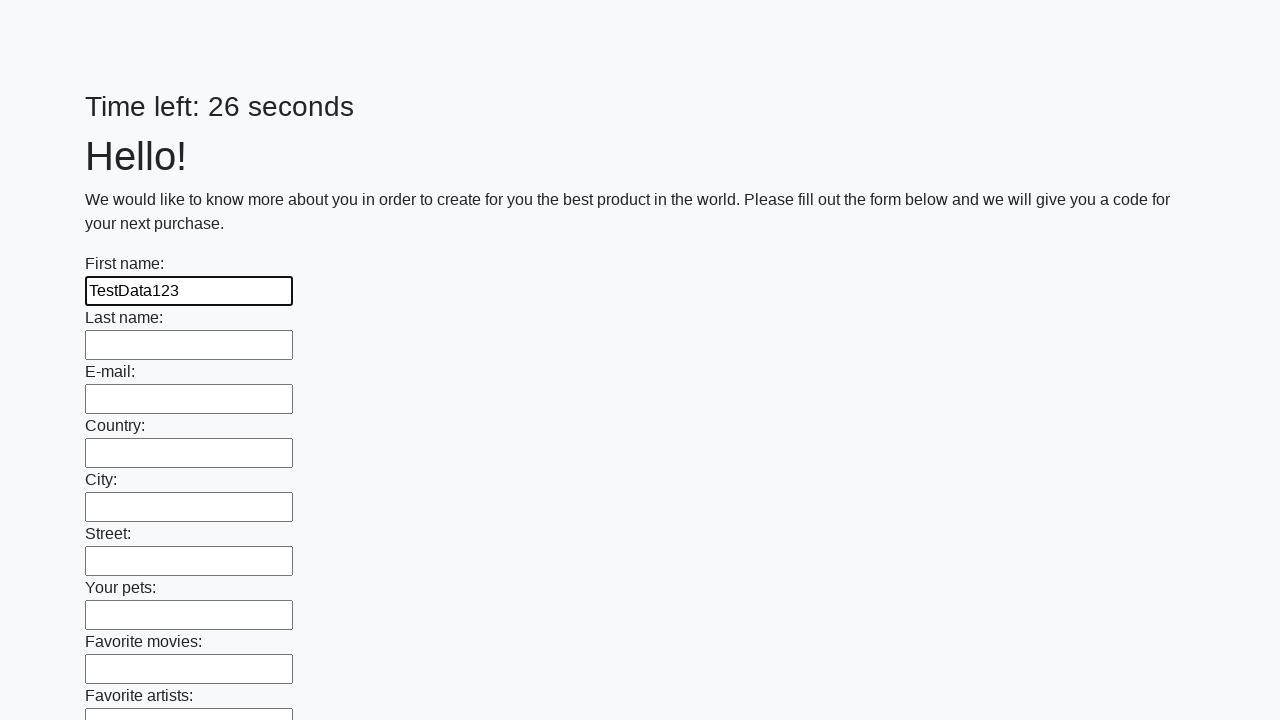

Filled an input field with test data on input >> nth=1
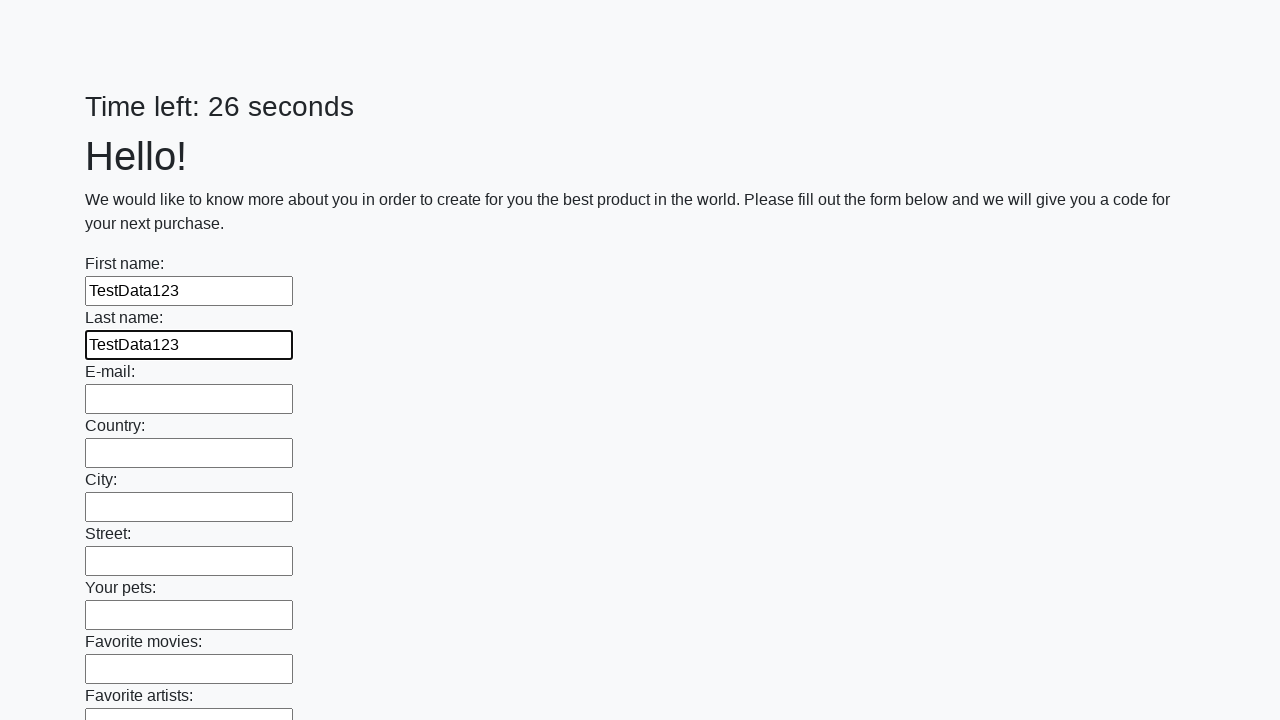

Filled an input field with test data on input >> nth=2
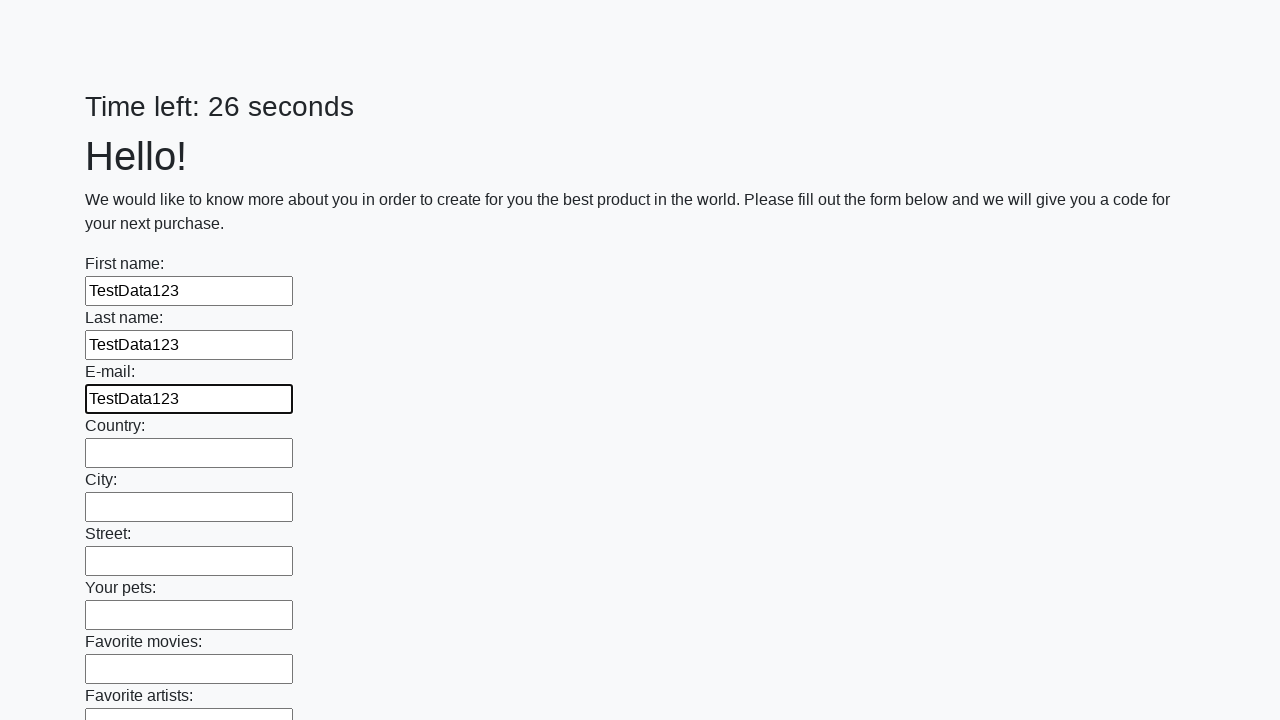

Filled an input field with test data on input >> nth=3
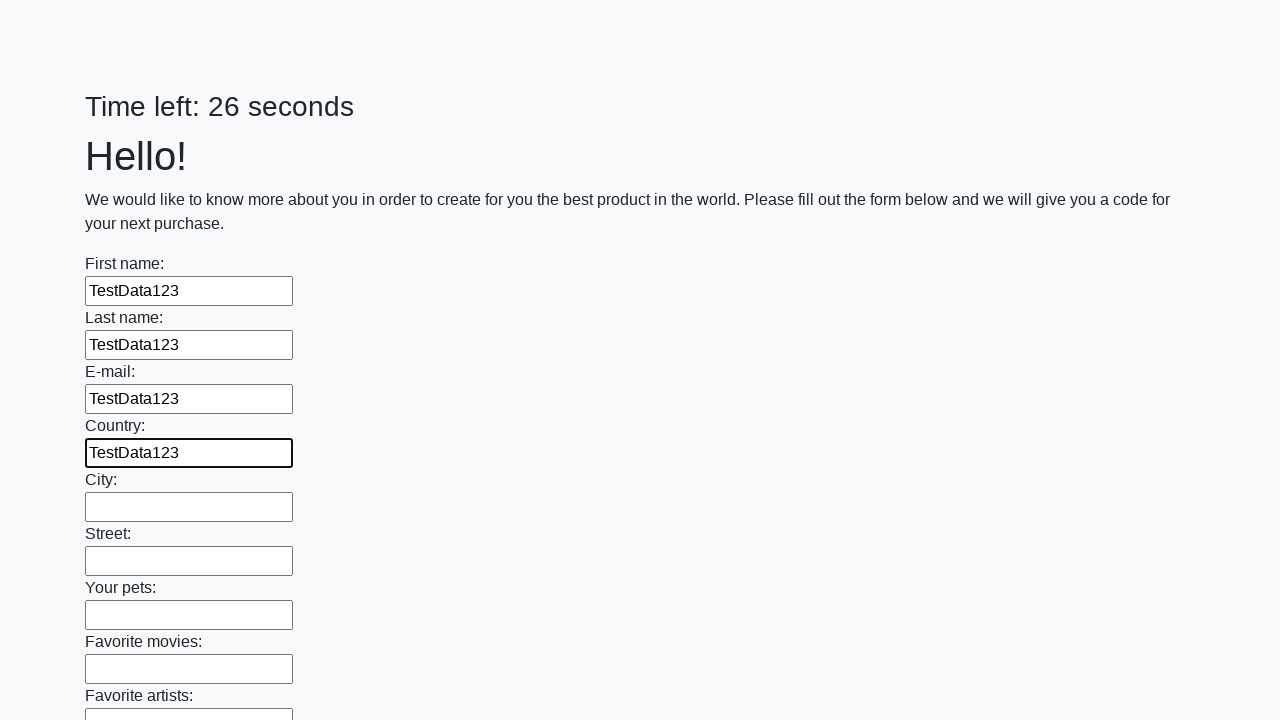

Filled an input field with test data on input >> nth=4
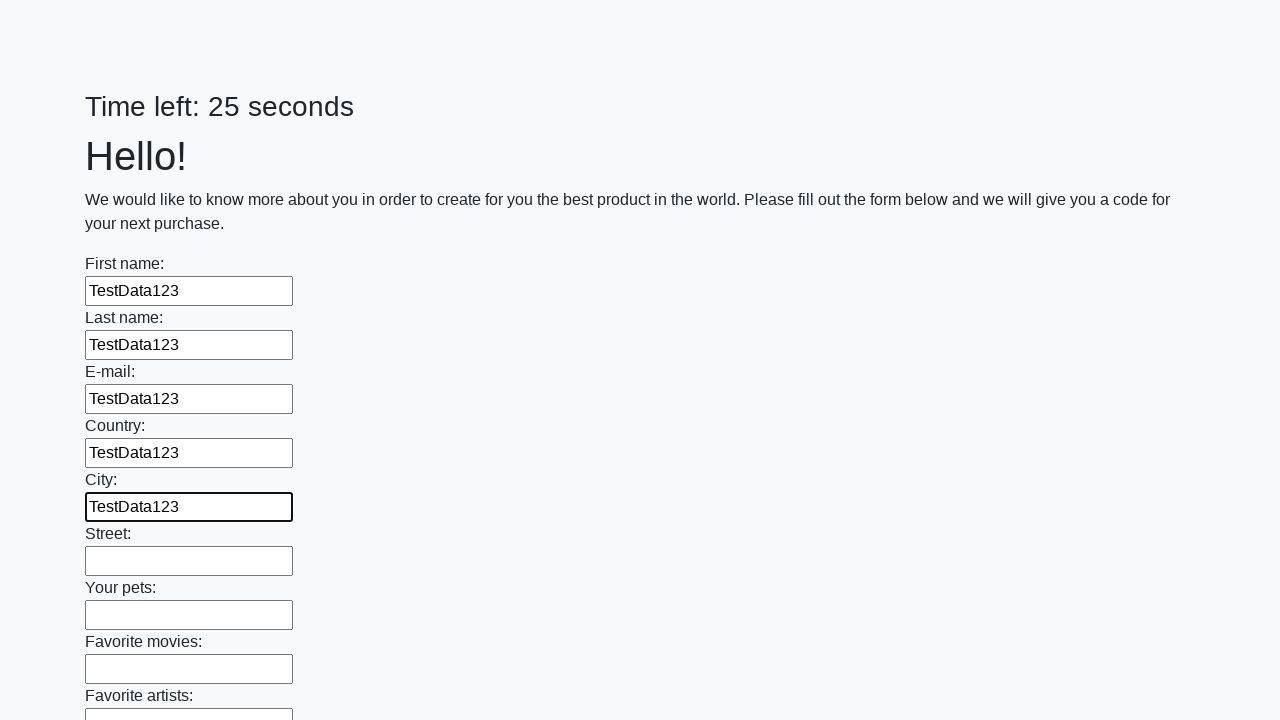

Filled an input field with test data on input >> nth=5
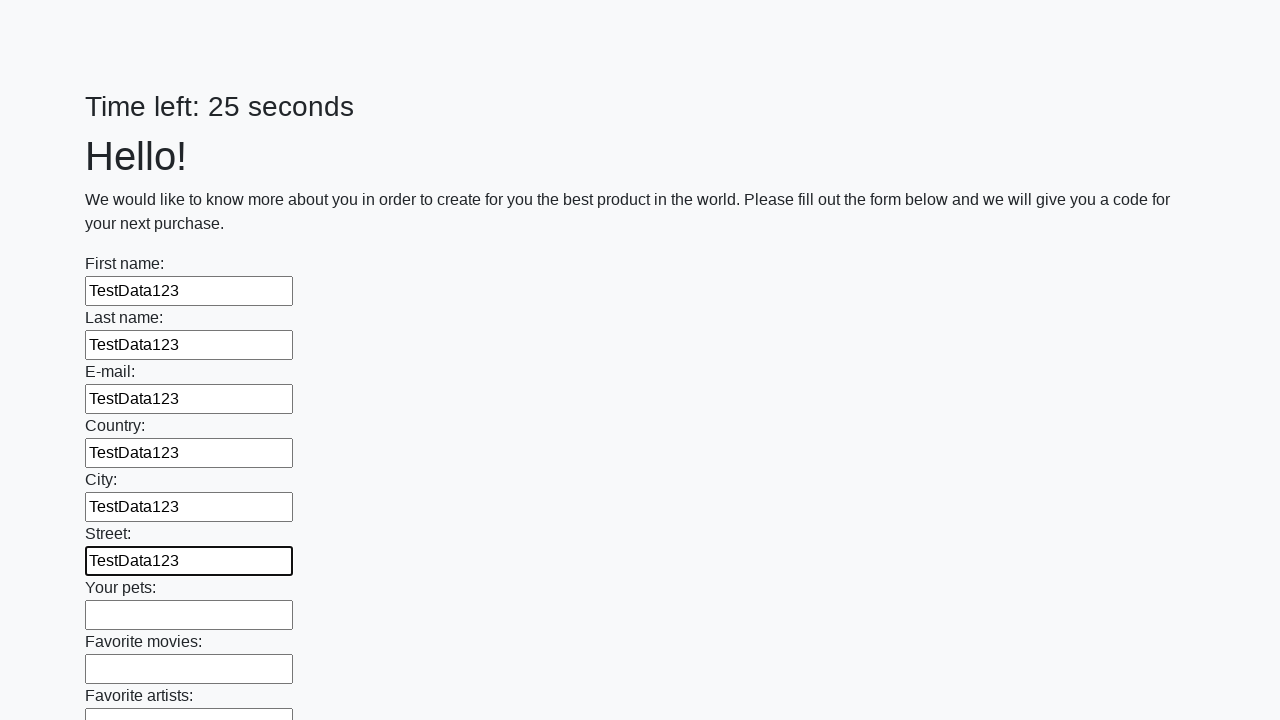

Filled an input field with test data on input >> nth=6
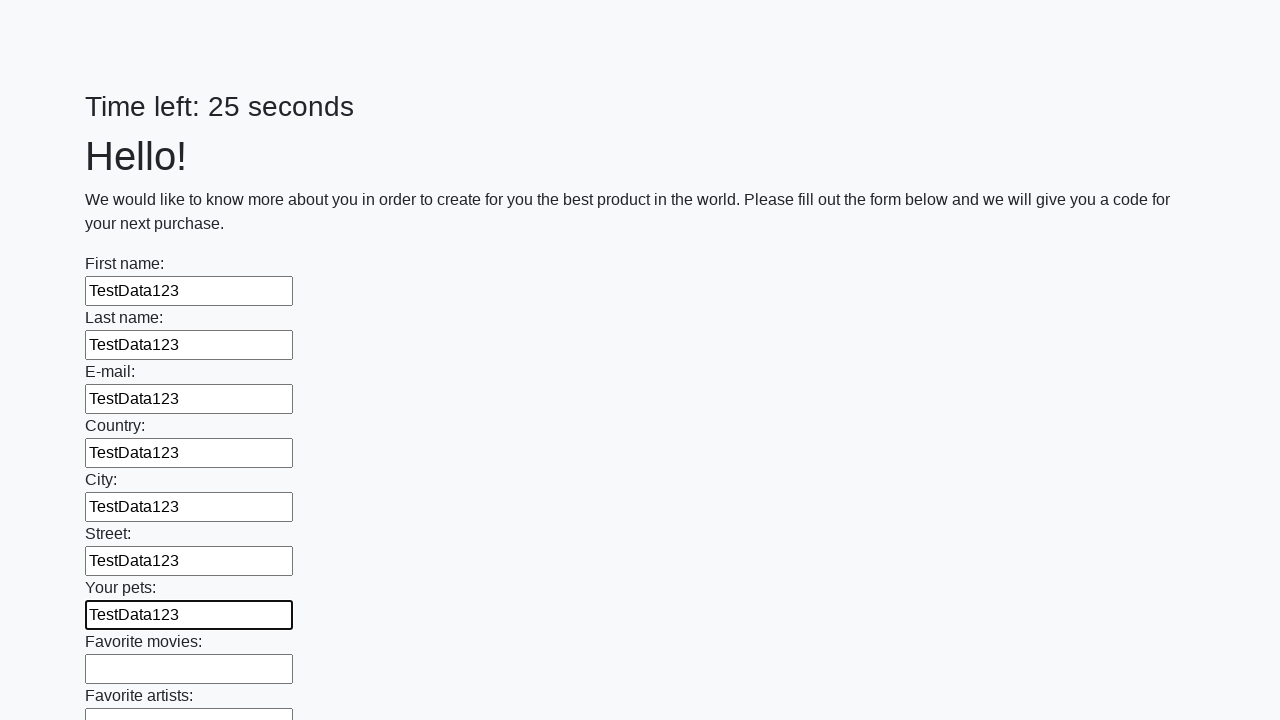

Filled an input field with test data on input >> nth=7
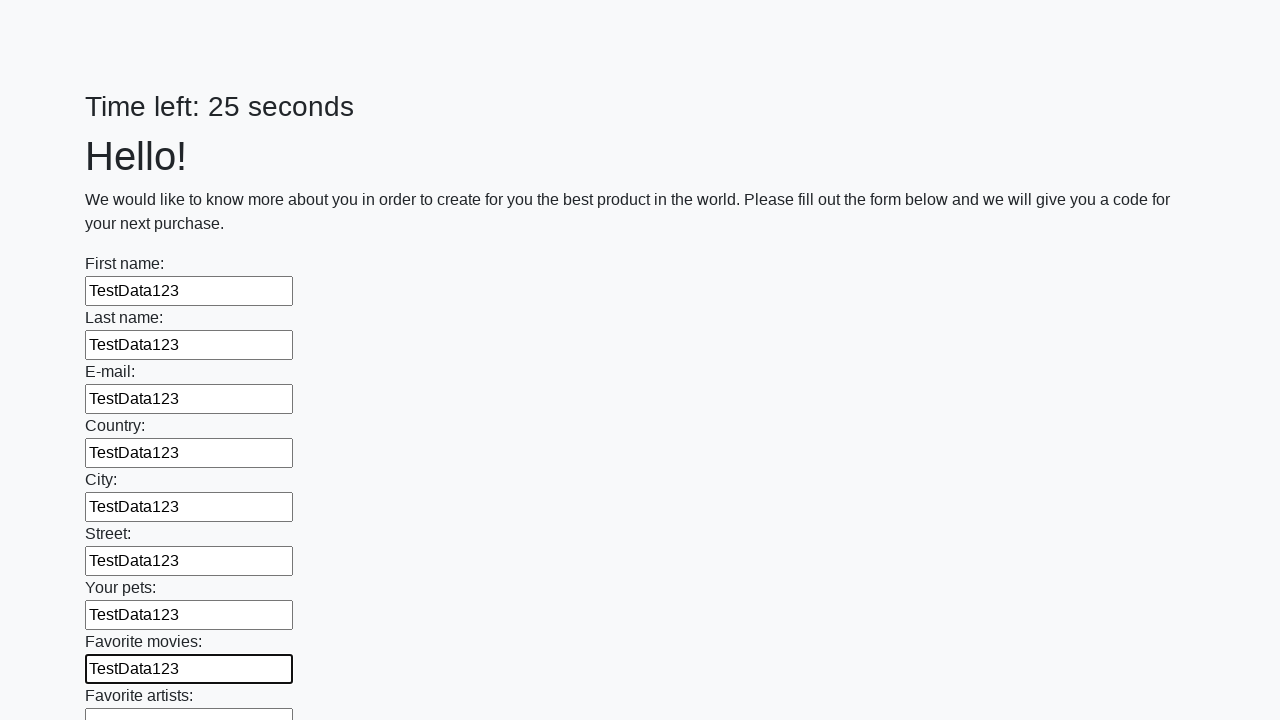

Filled an input field with test data on input >> nth=8
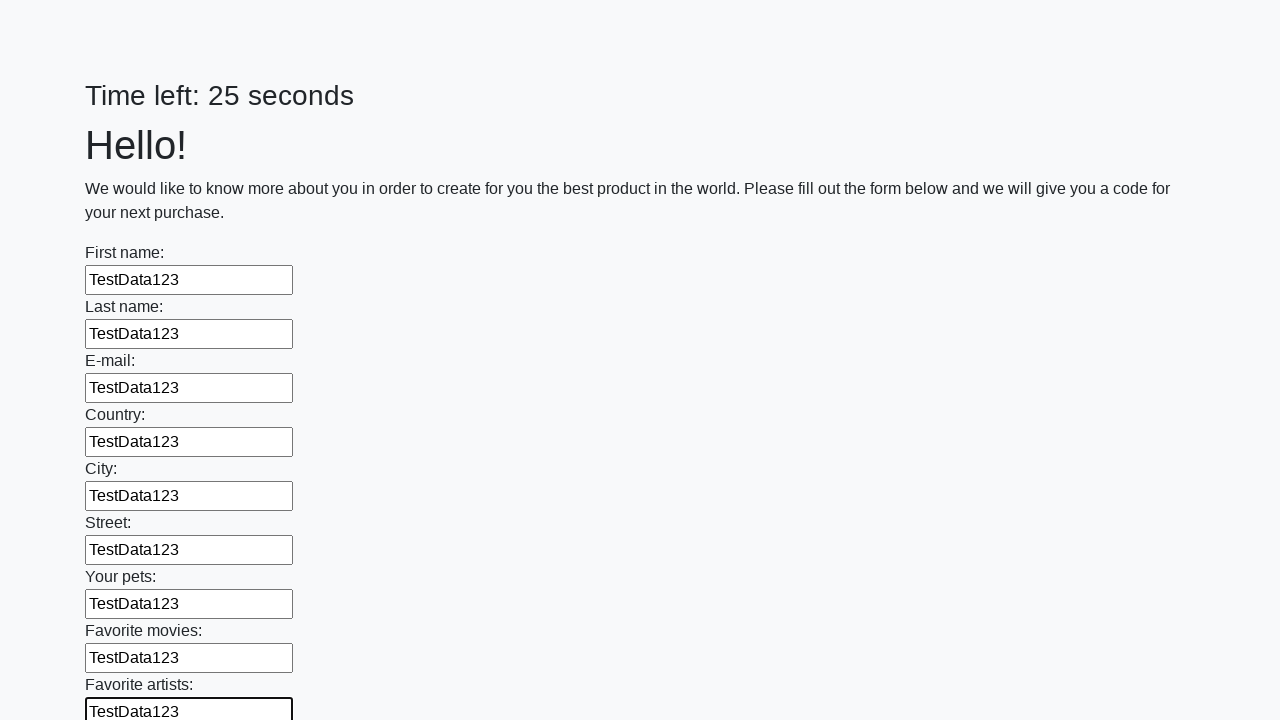

Filled an input field with test data on input >> nth=9
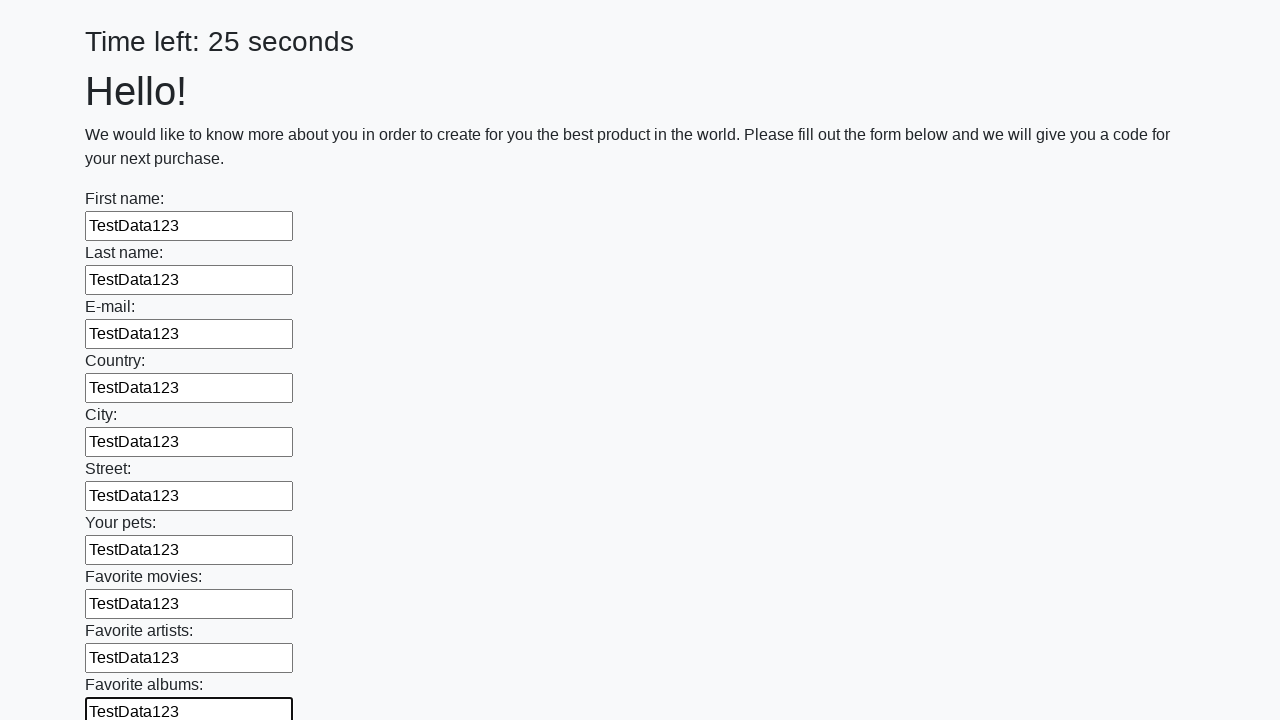

Filled an input field with test data on input >> nth=10
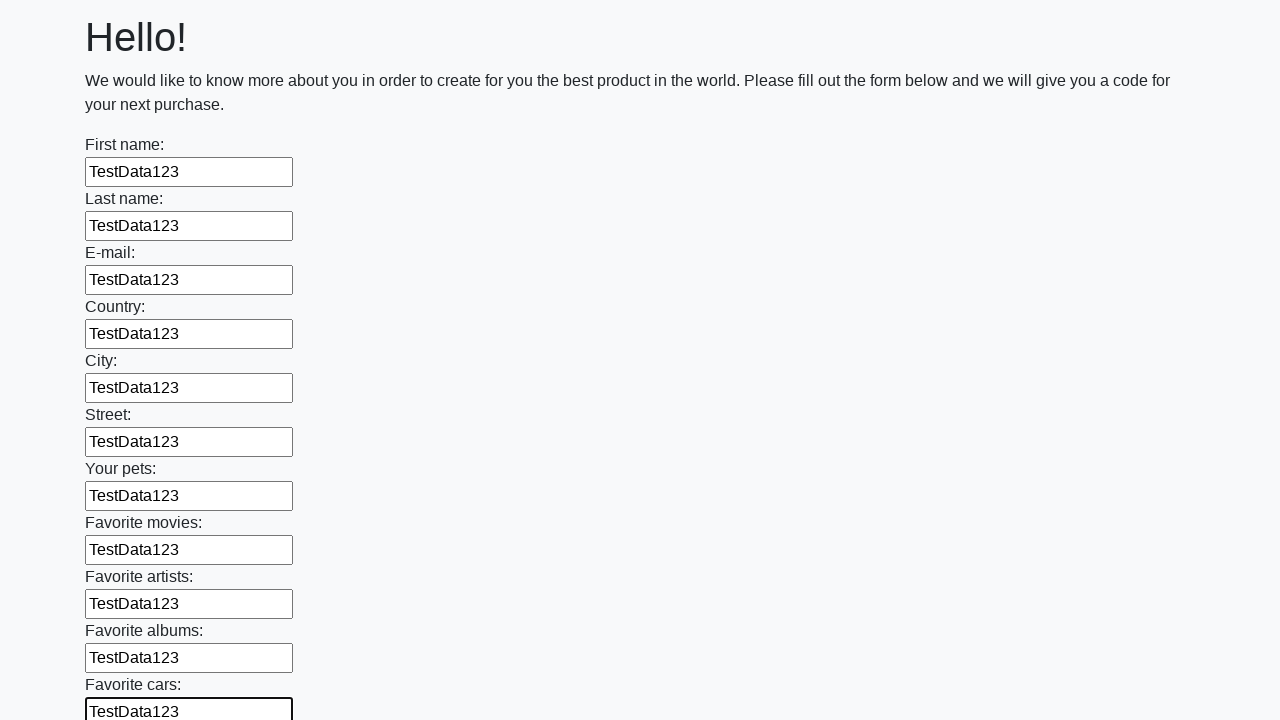

Filled an input field with test data on input >> nth=11
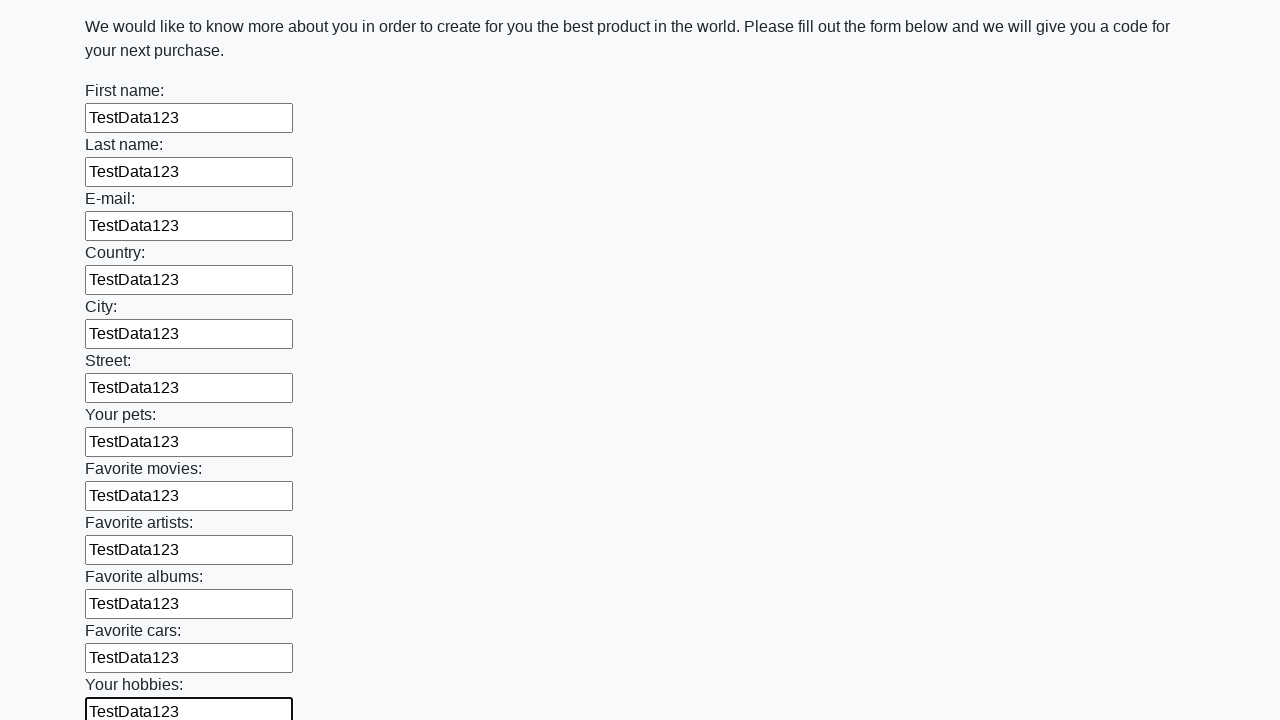

Filled an input field with test data on input >> nth=12
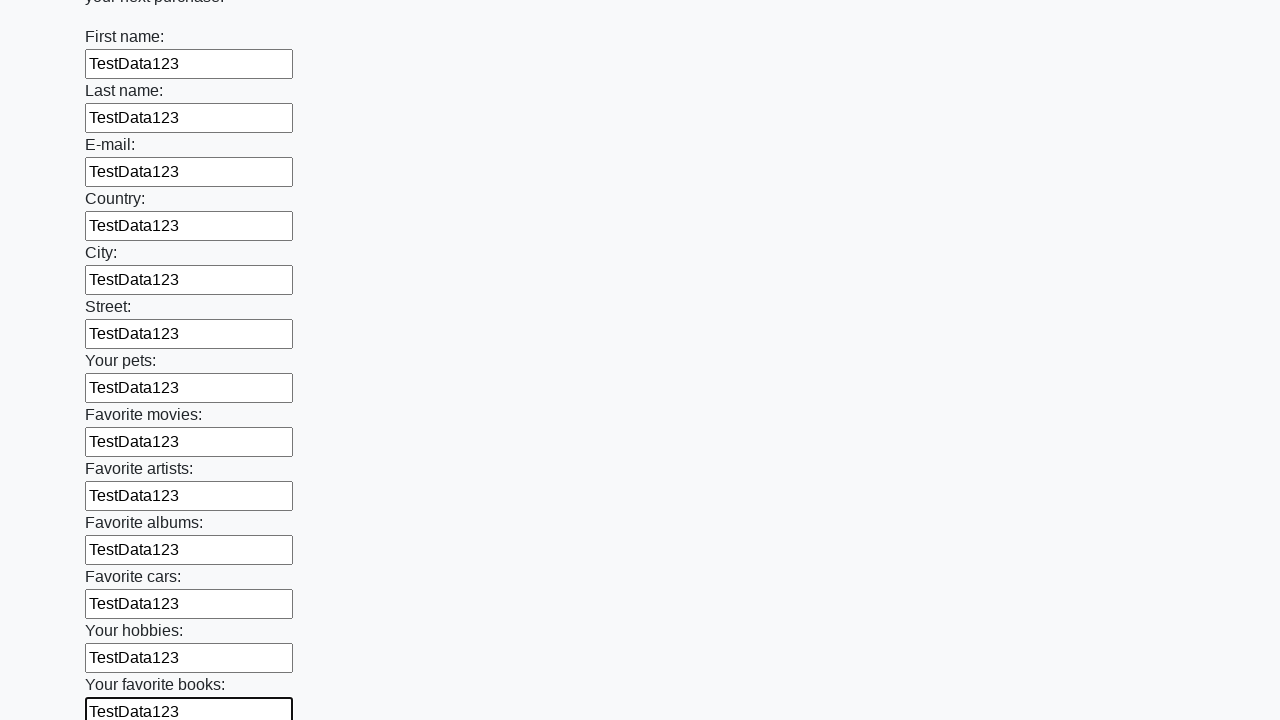

Filled an input field with test data on input >> nth=13
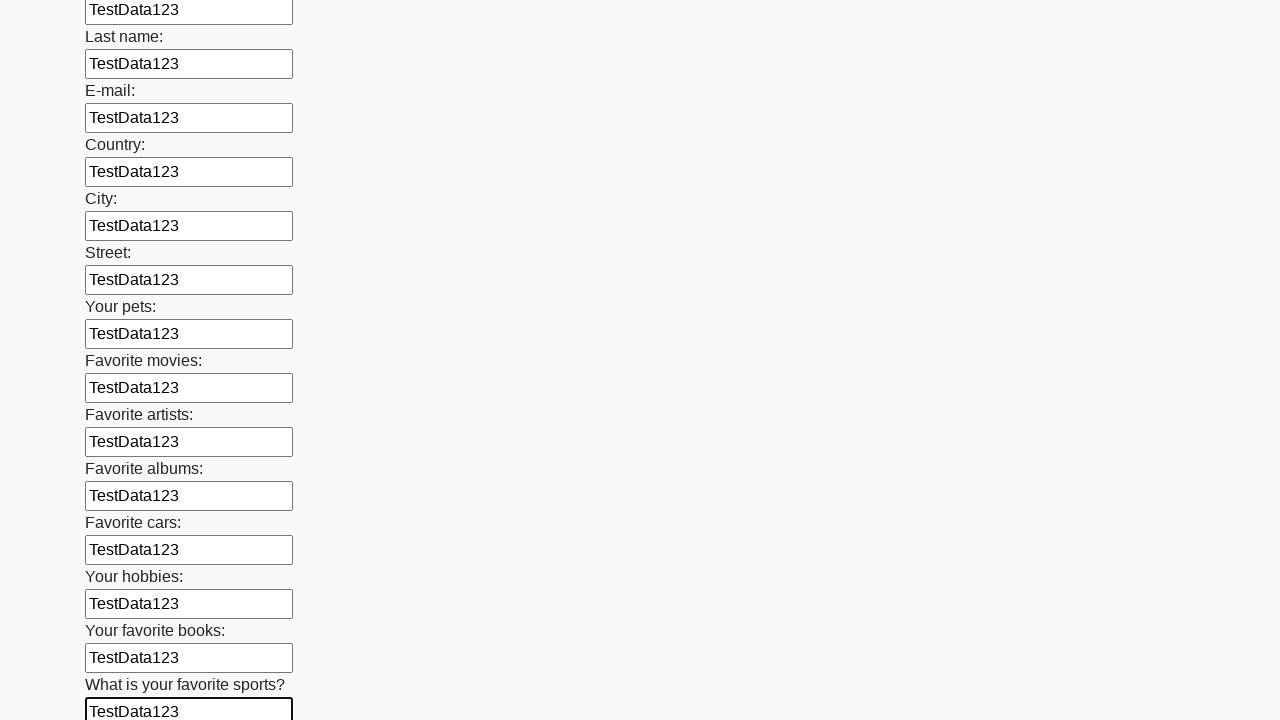

Filled an input field with test data on input >> nth=14
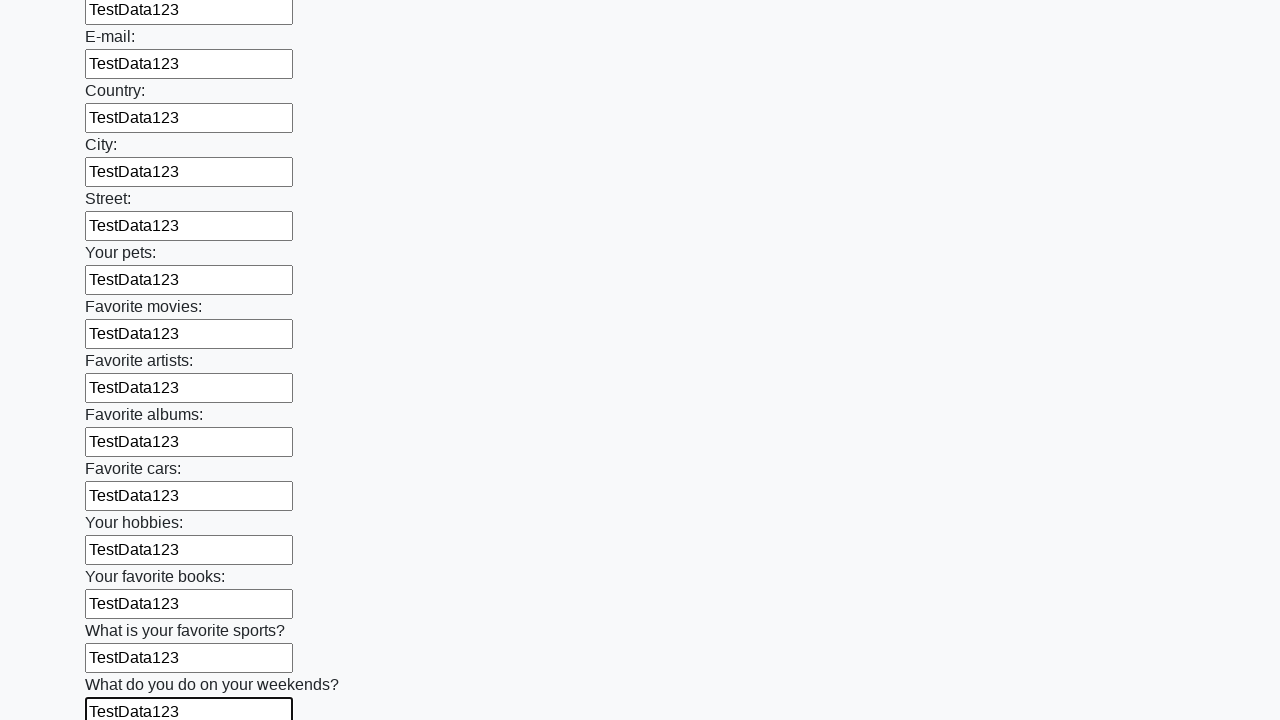

Filled an input field with test data on input >> nth=15
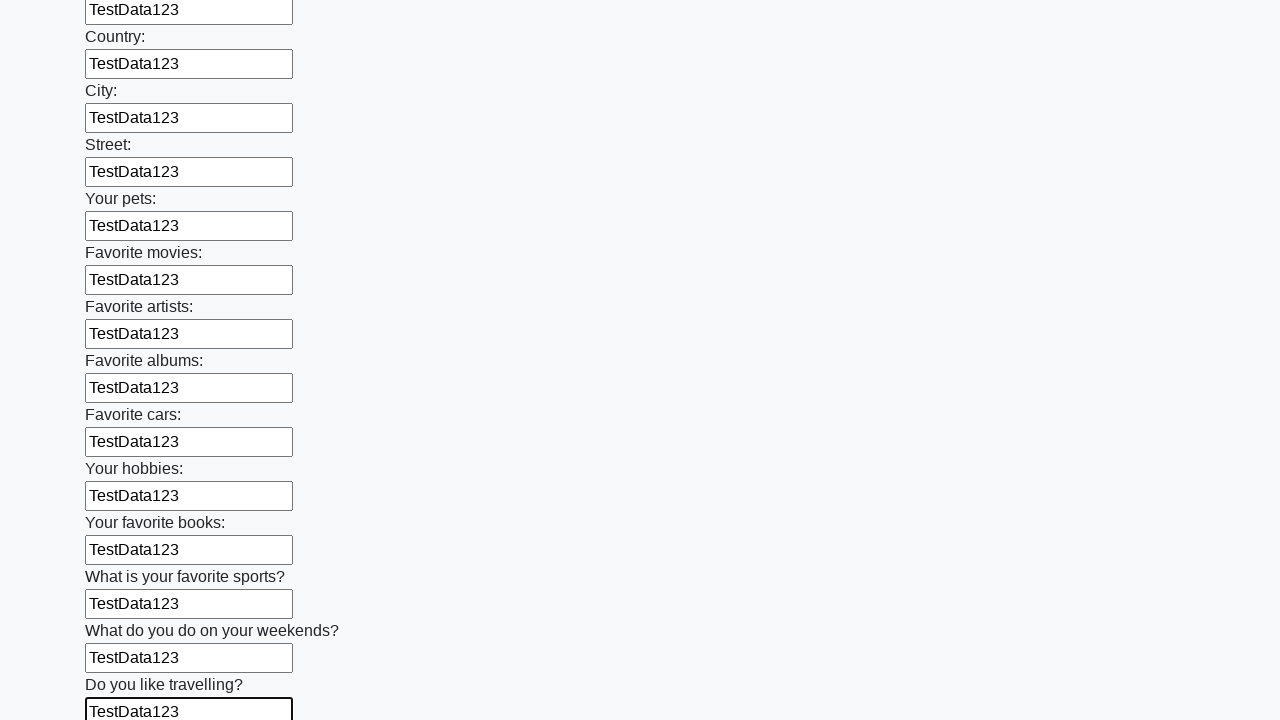

Filled an input field with test data on input >> nth=16
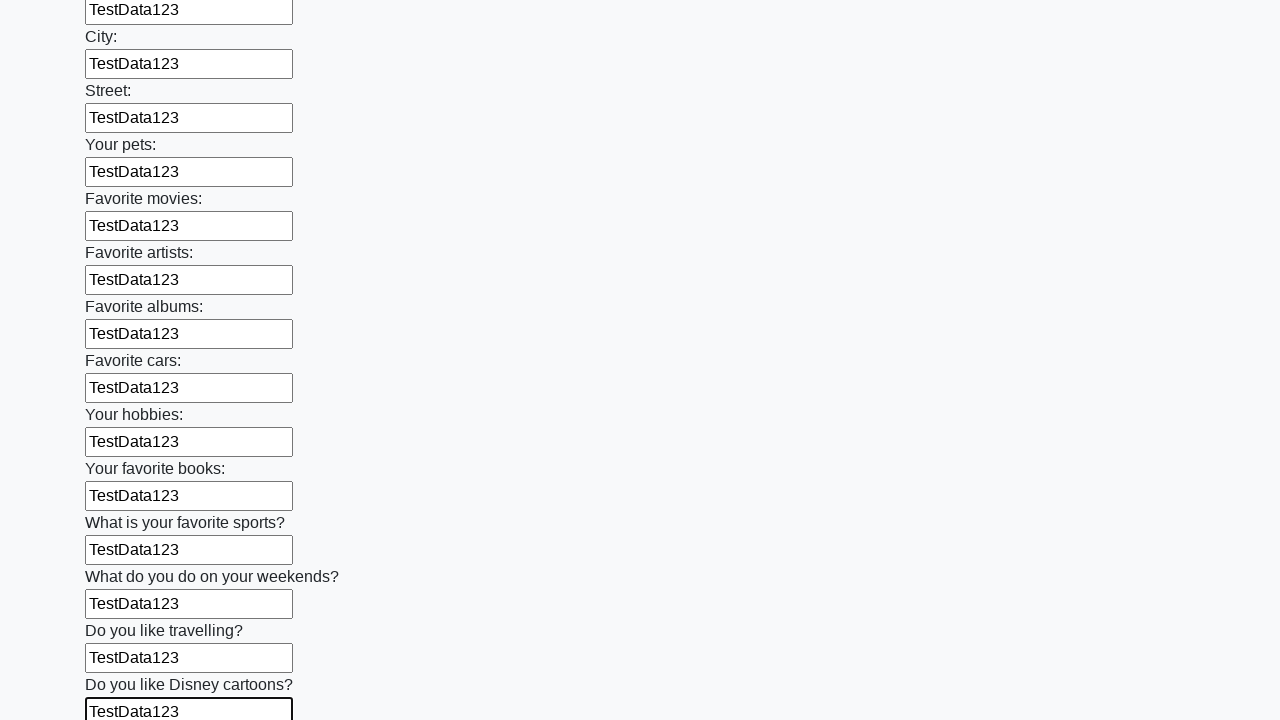

Filled an input field with test data on input >> nth=17
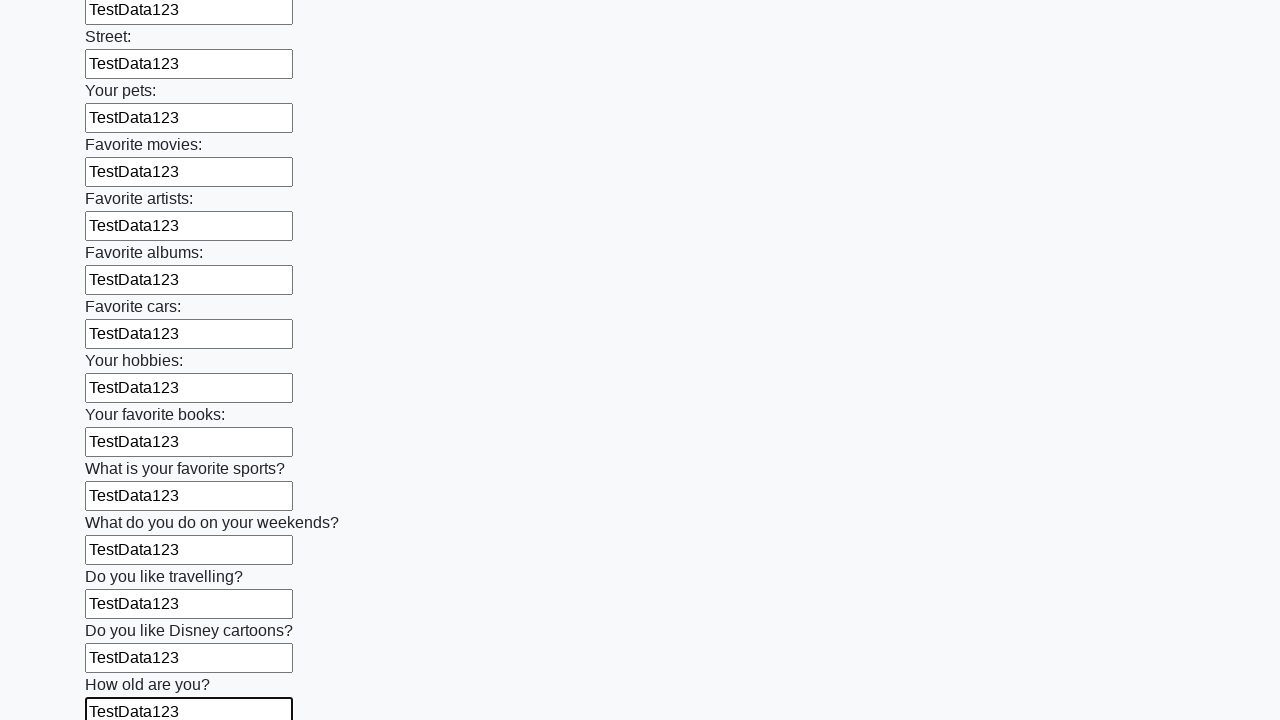

Filled an input field with test data on input >> nth=18
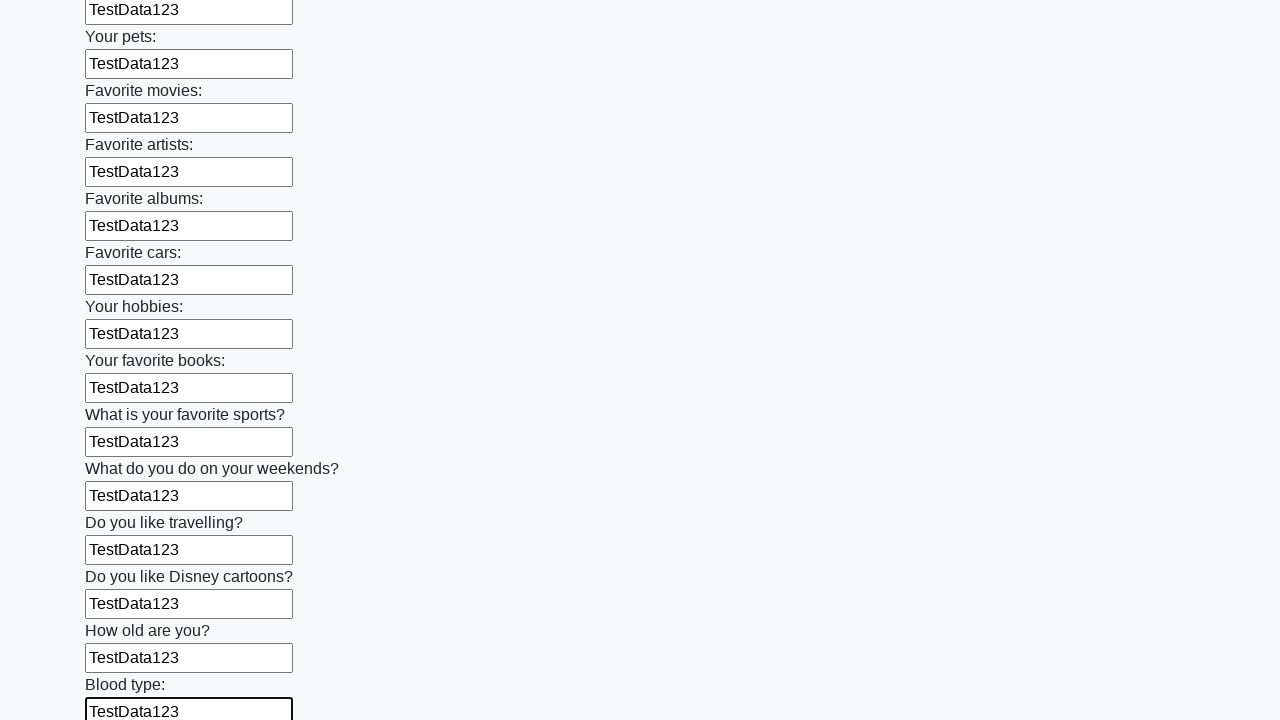

Filled an input field with test data on input >> nth=19
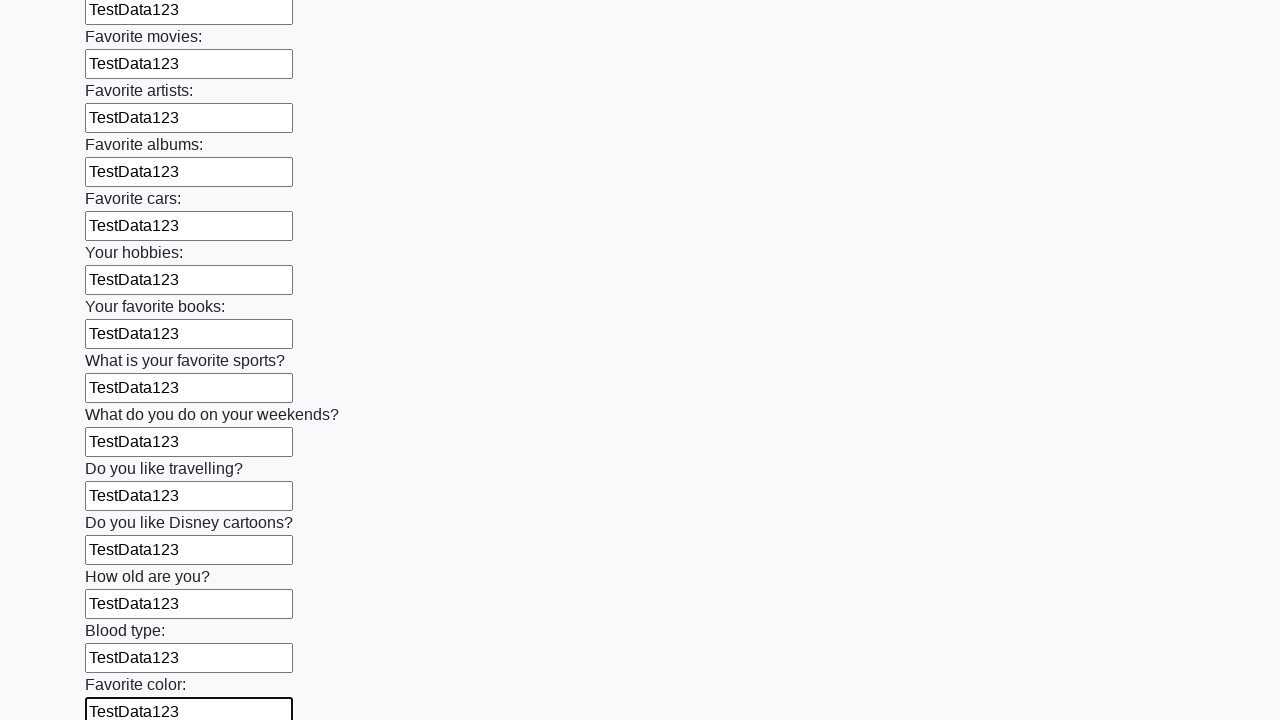

Filled an input field with test data on input >> nth=20
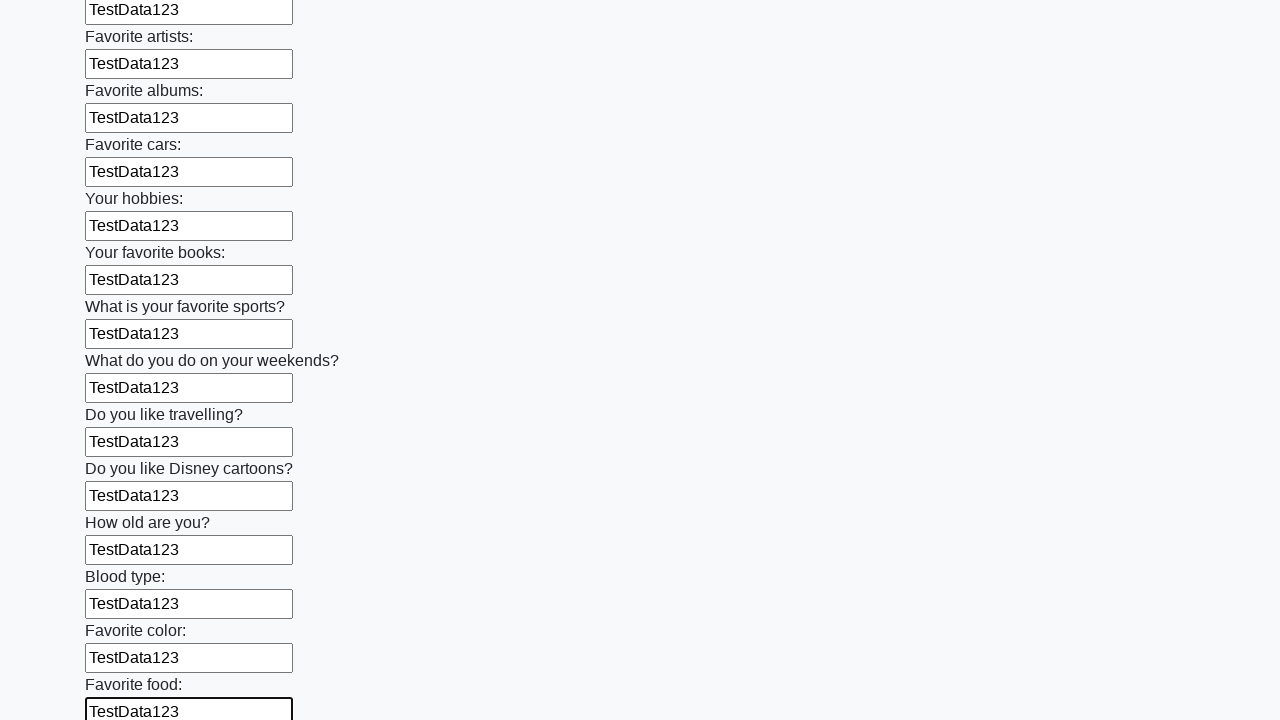

Filled an input field with test data on input >> nth=21
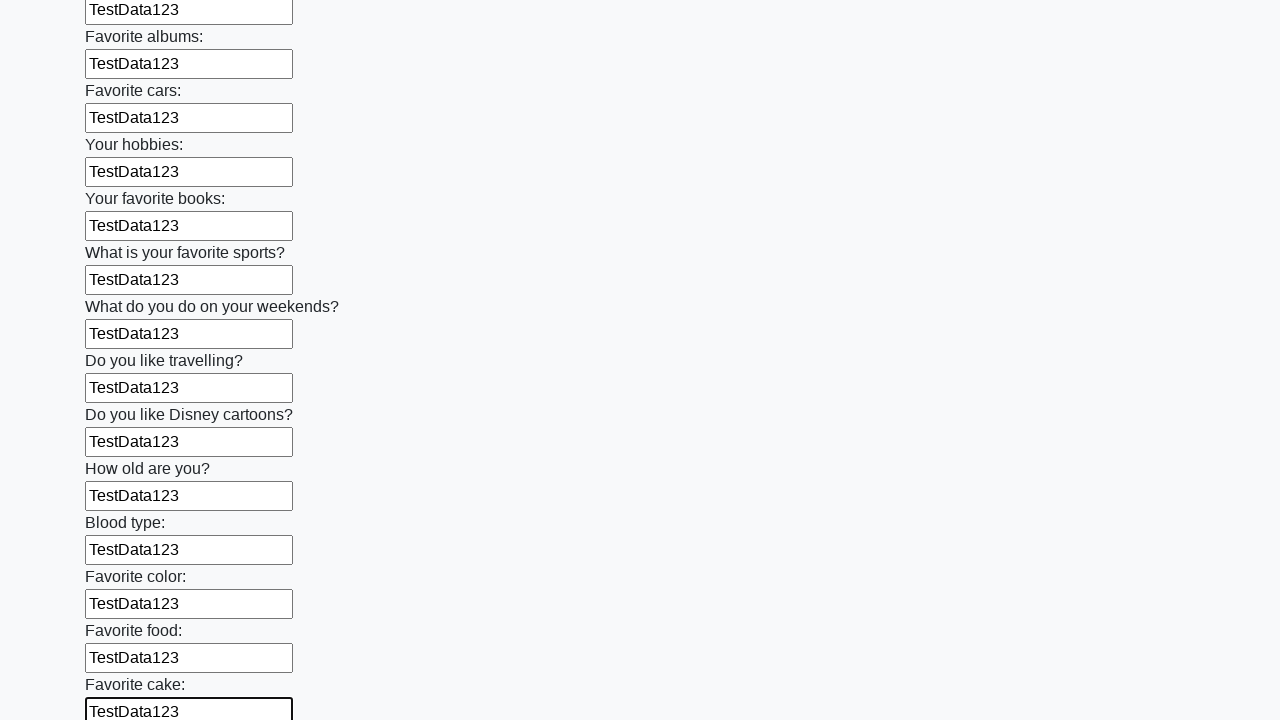

Filled an input field with test data on input >> nth=22
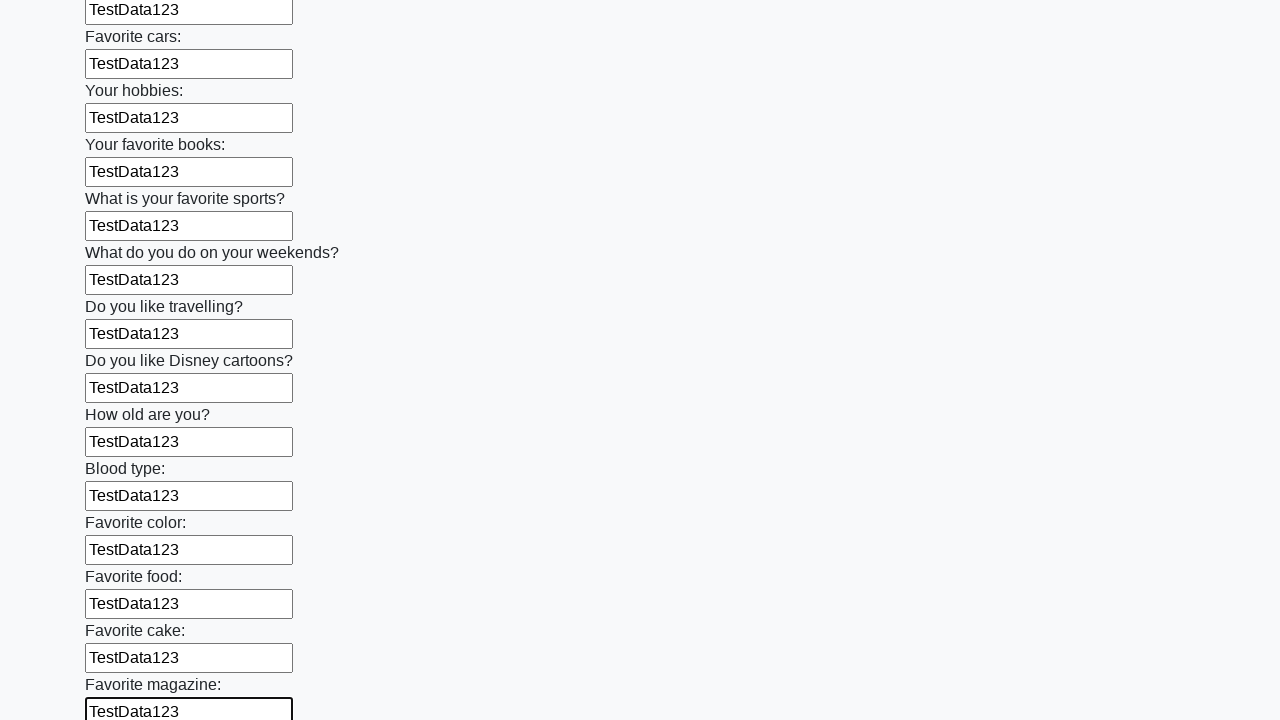

Filled an input field with test data on input >> nth=23
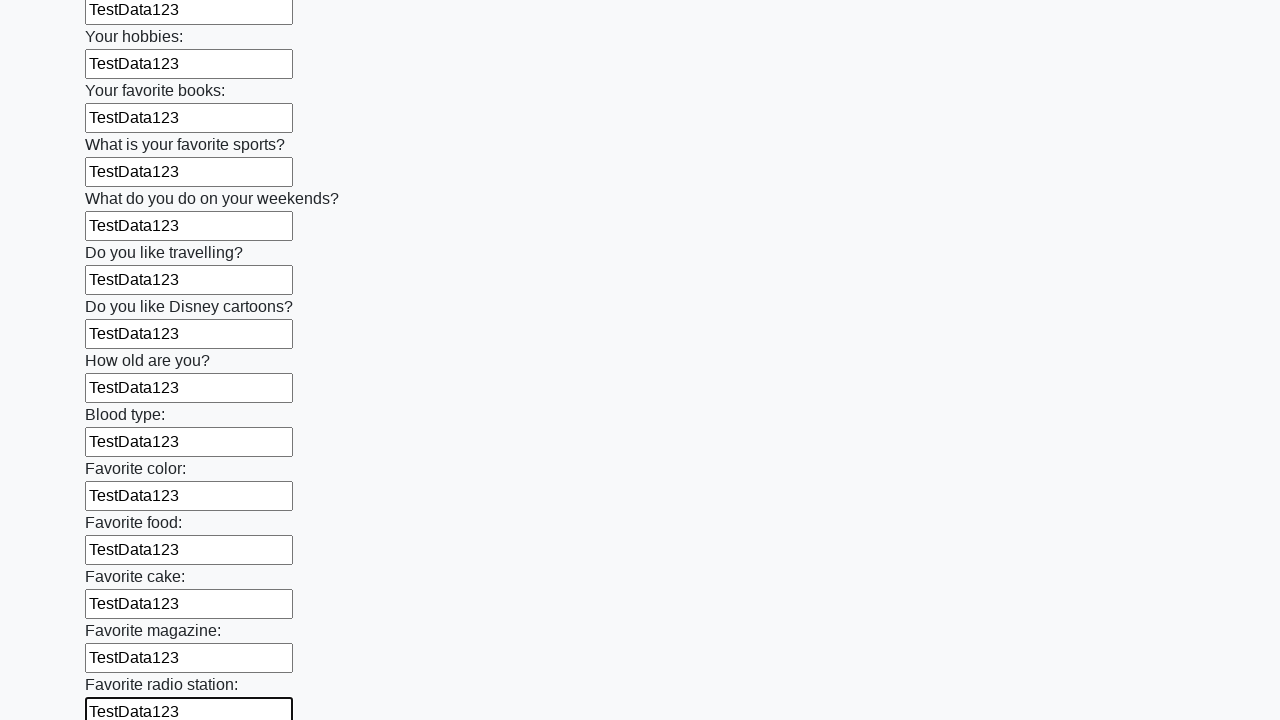

Filled an input field with test data on input >> nth=24
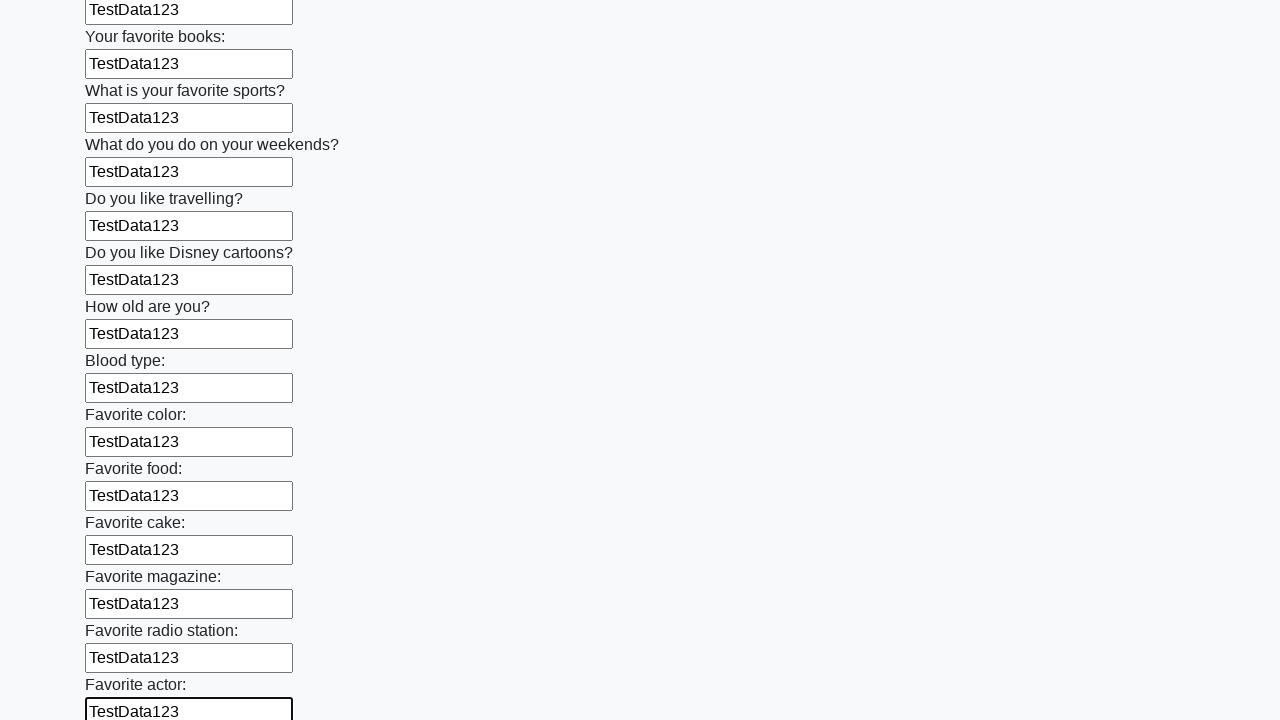

Filled an input field with test data on input >> nth=25
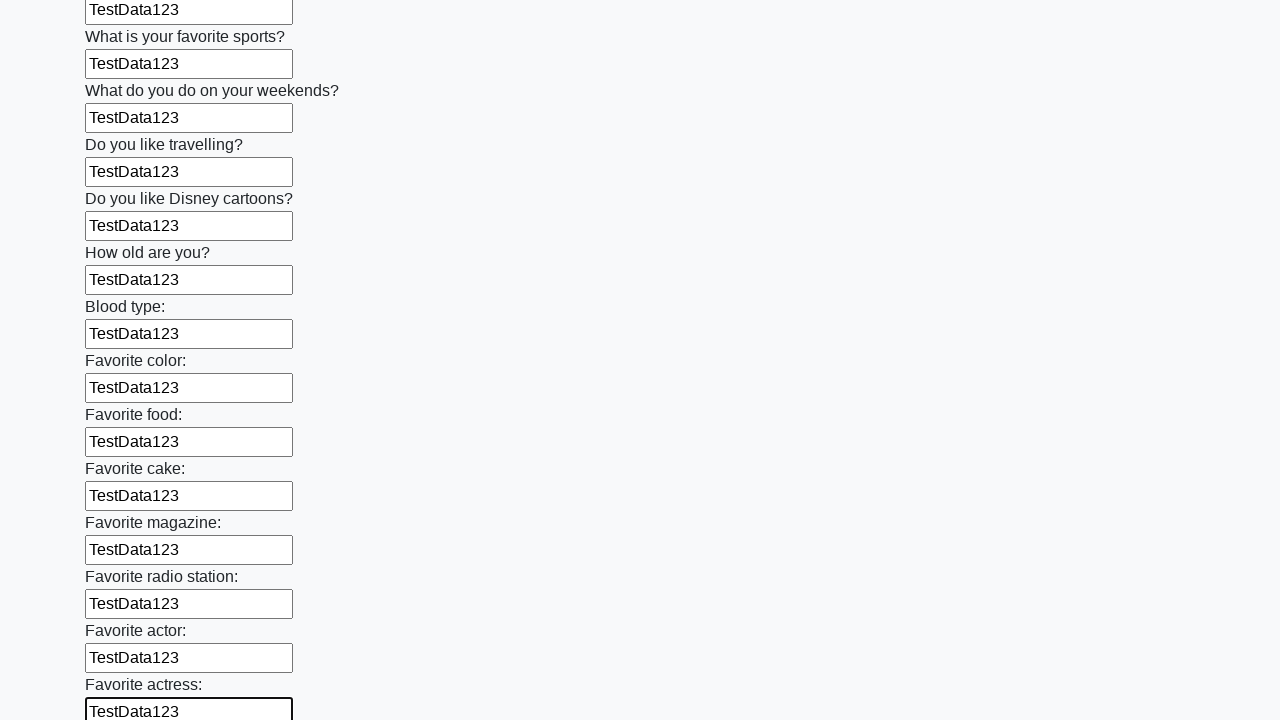

Filled an input field with test data on input >> nth=26
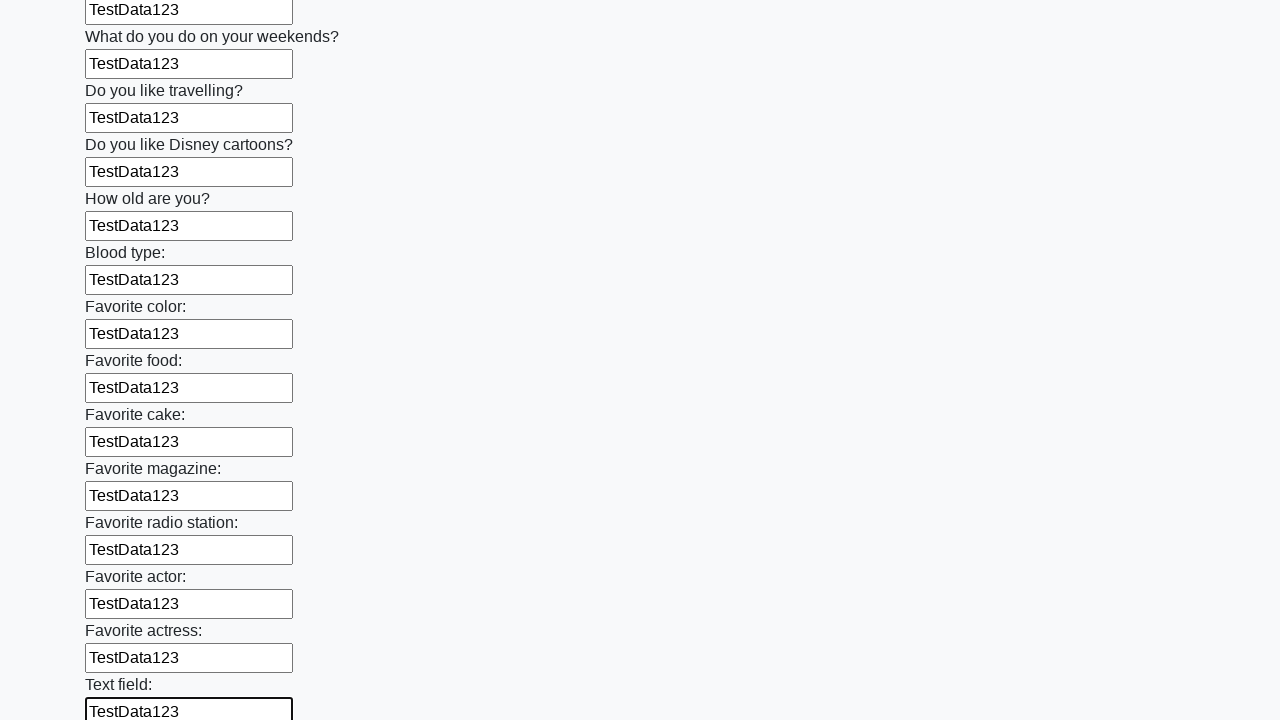

Filled an input field with test data on input >> nth=27
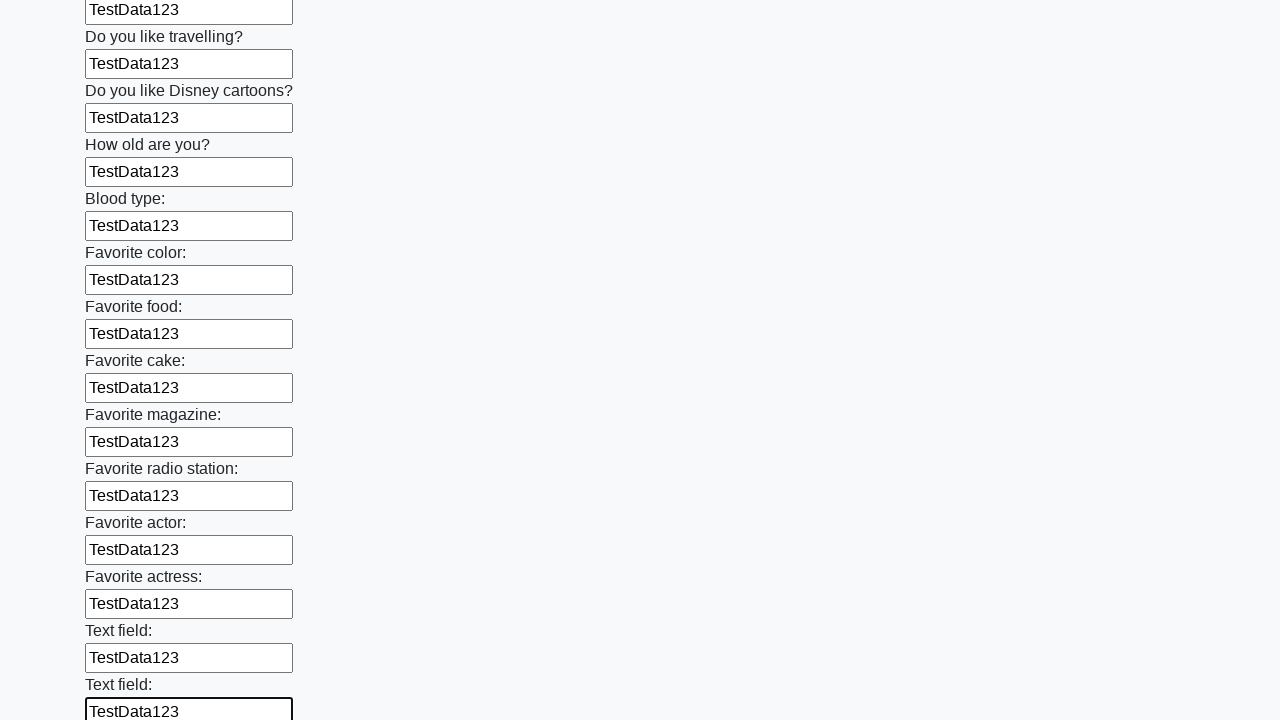

Filled an input field with test data on input >> nth=28
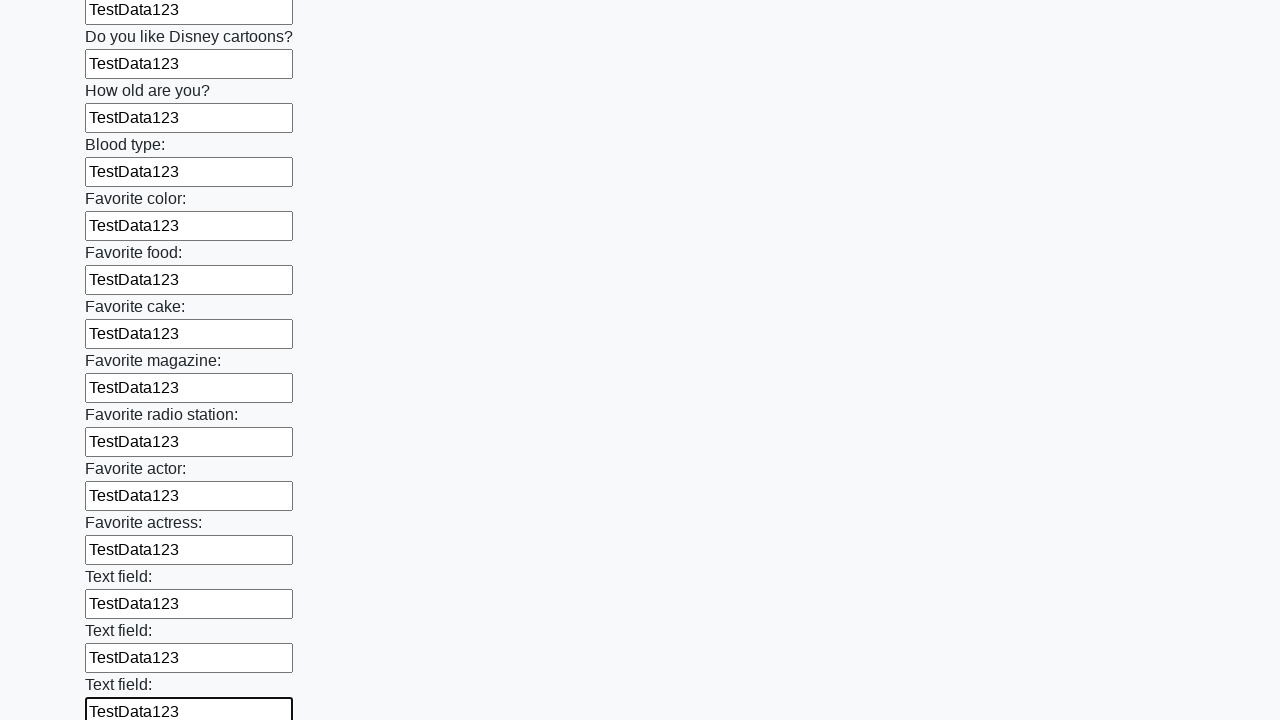

Filled an input field with test data on input >> nth=29
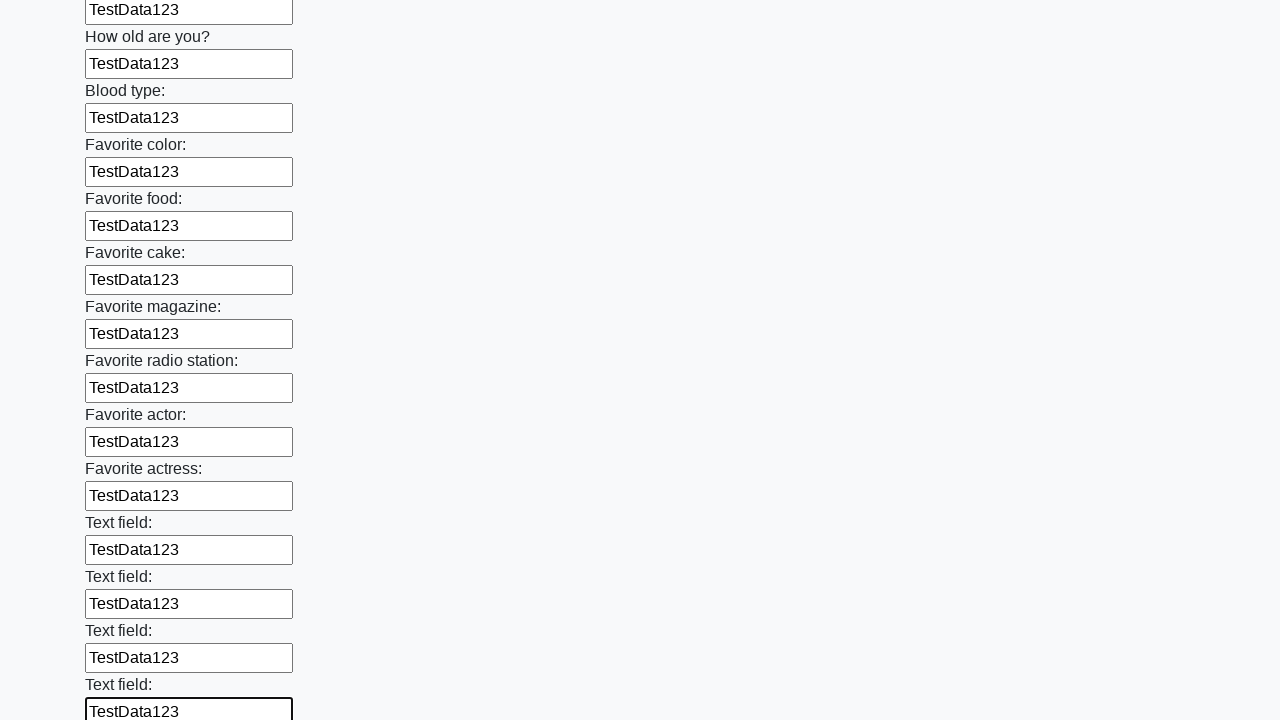

Filled an input field with test data on input >> nth=30
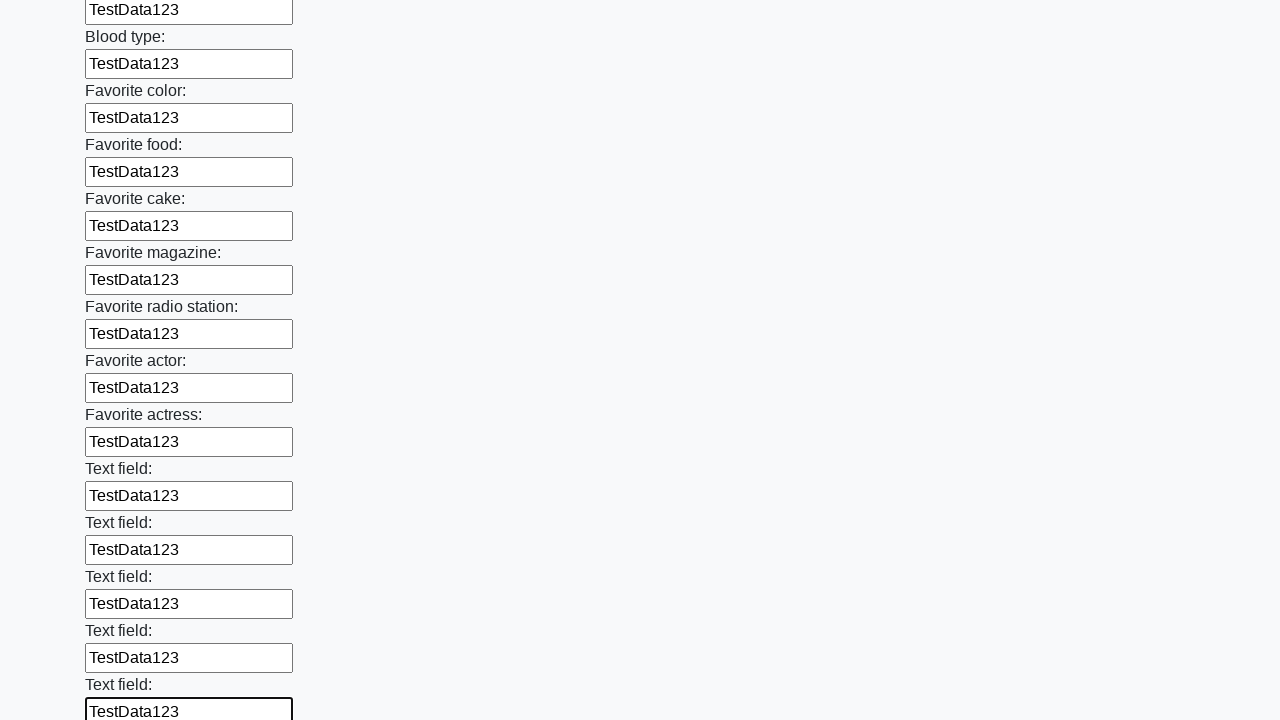

Filled an input field with test data on input >> nth=31
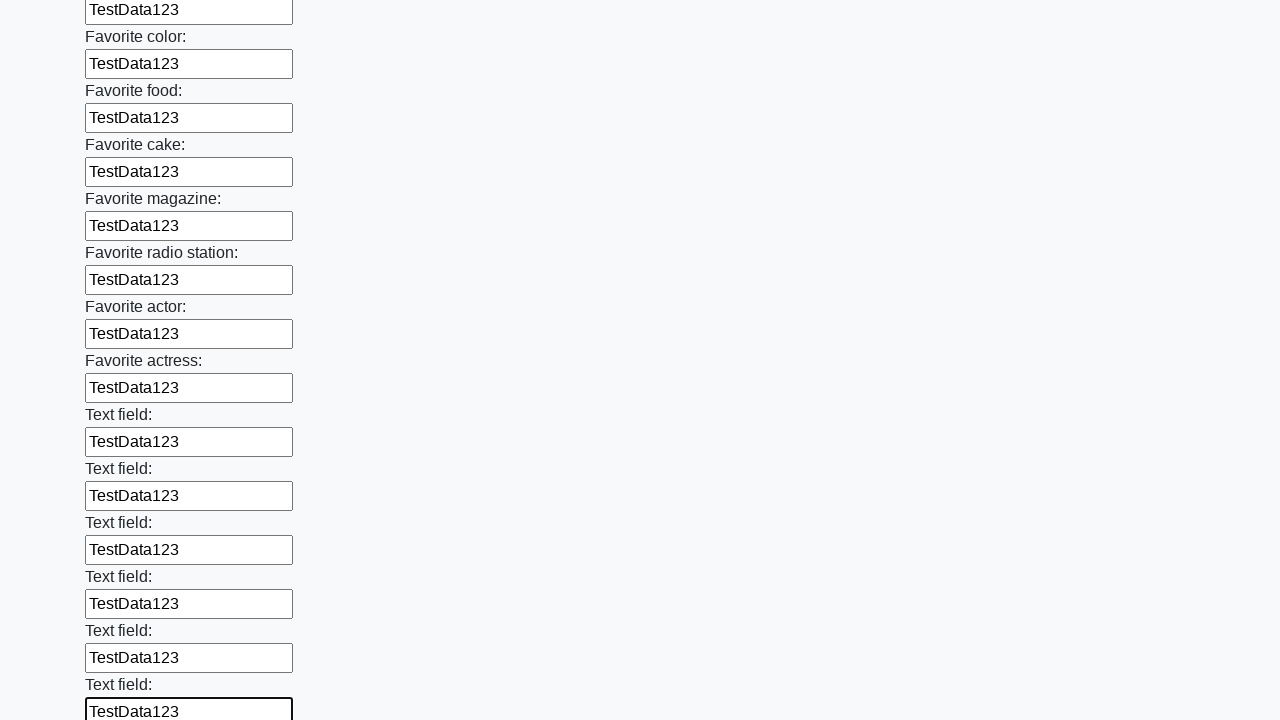

Filled an input field with test data on input >> nth=32
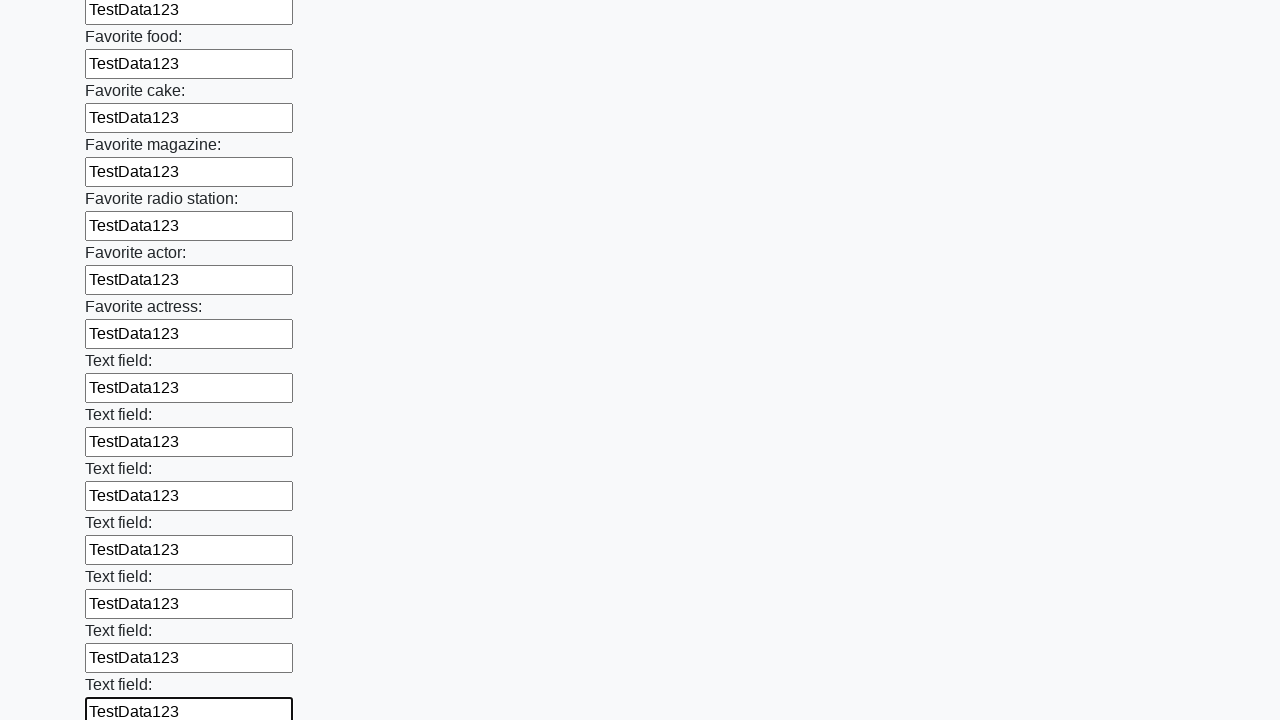

Filled an input field with test data on input >> nth=33
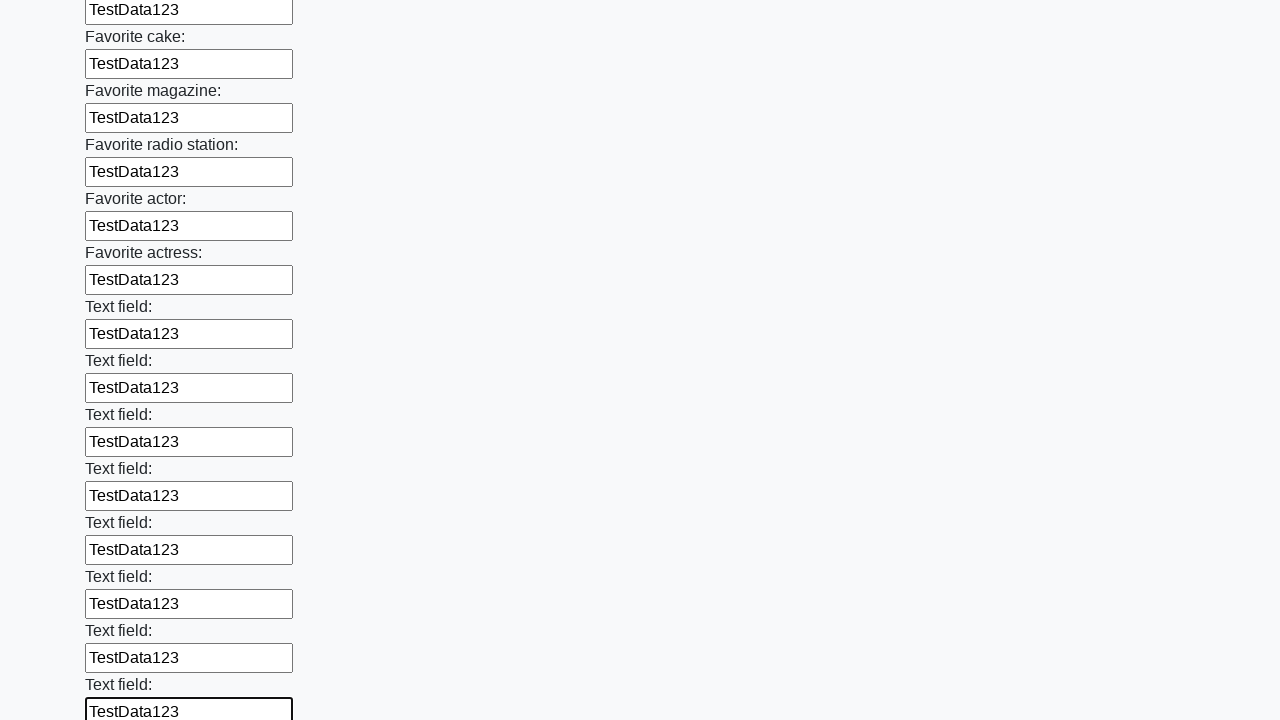

Filled an input field with test data on input >> nth=34
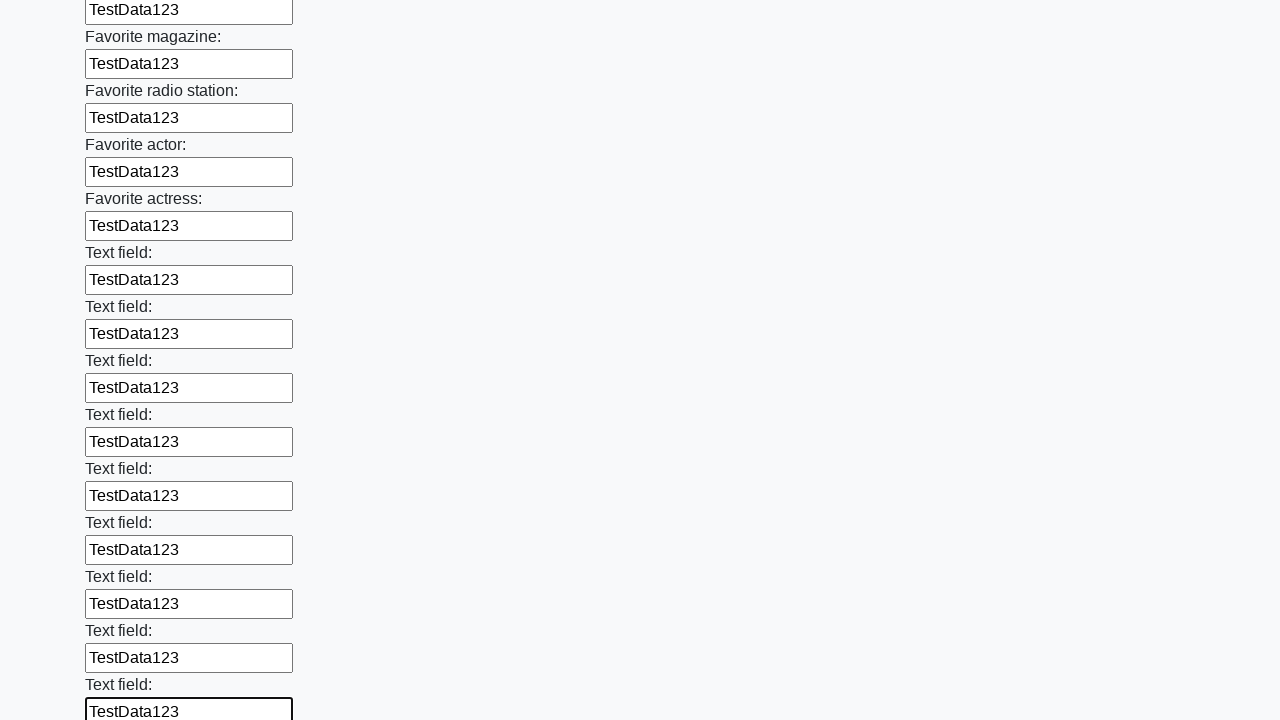

Filled an input field with test data on input >> nth=35
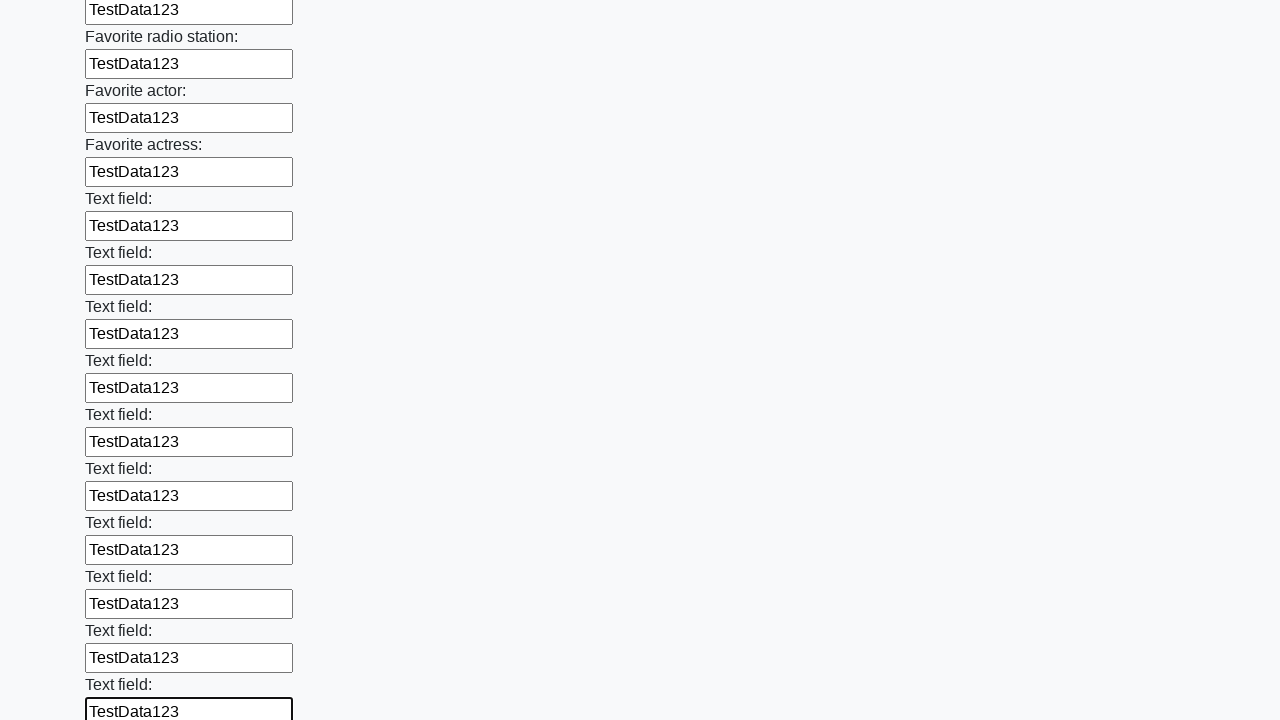

Filled an input field with test data on input >> nth=36
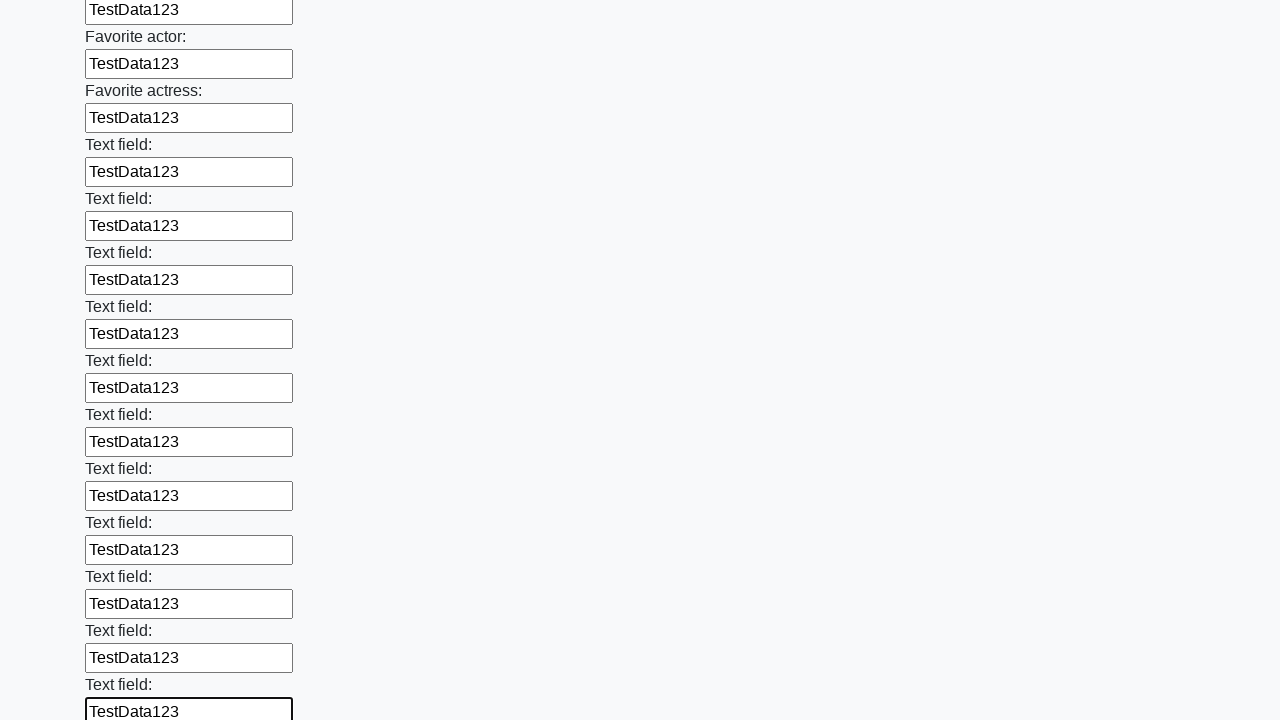

Filled an input field with test data on input >> nth=37
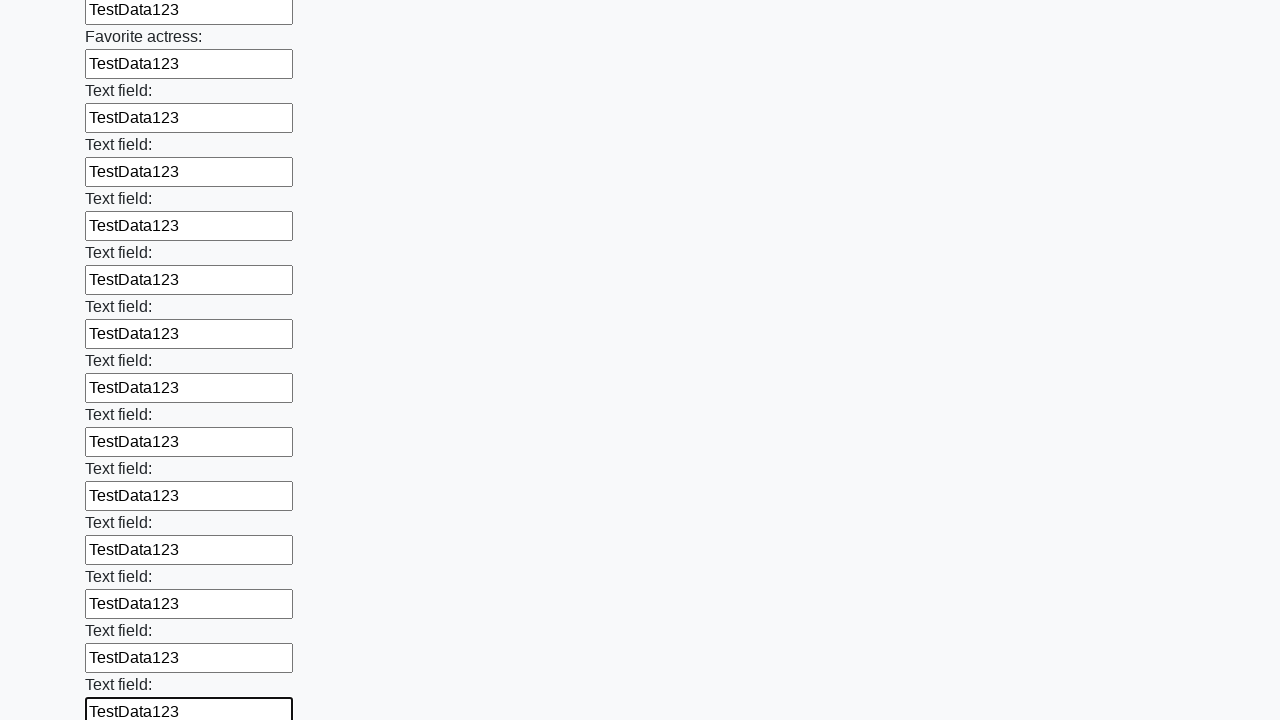

Filled an input field with test data on input >> nth=38
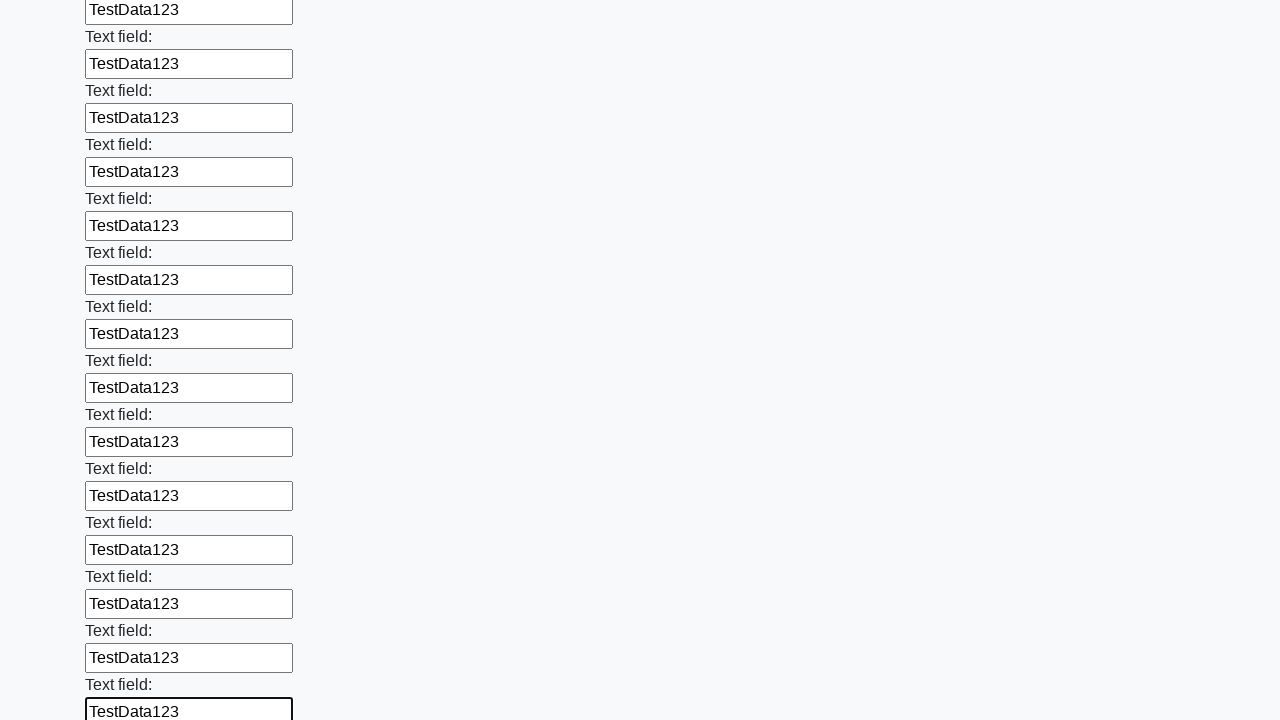

Filled an input field with test data on input >> nth=39
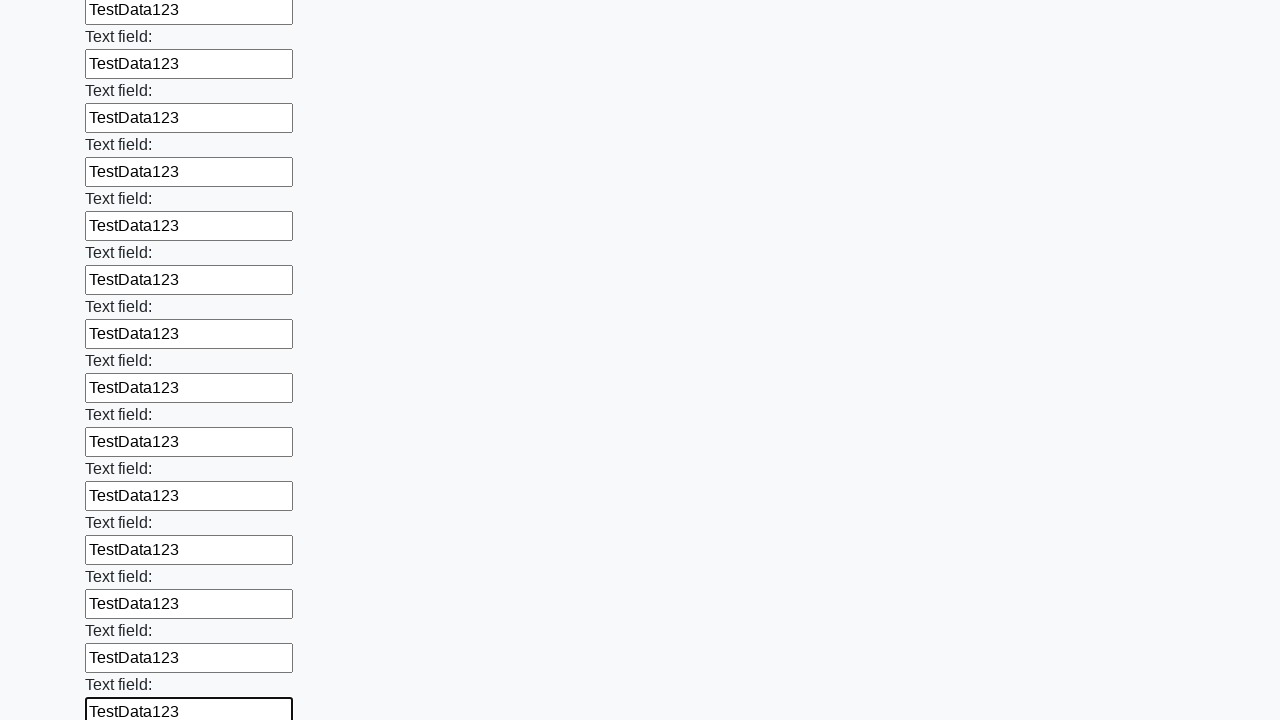

Filled an input field with test data on input >> nth=40
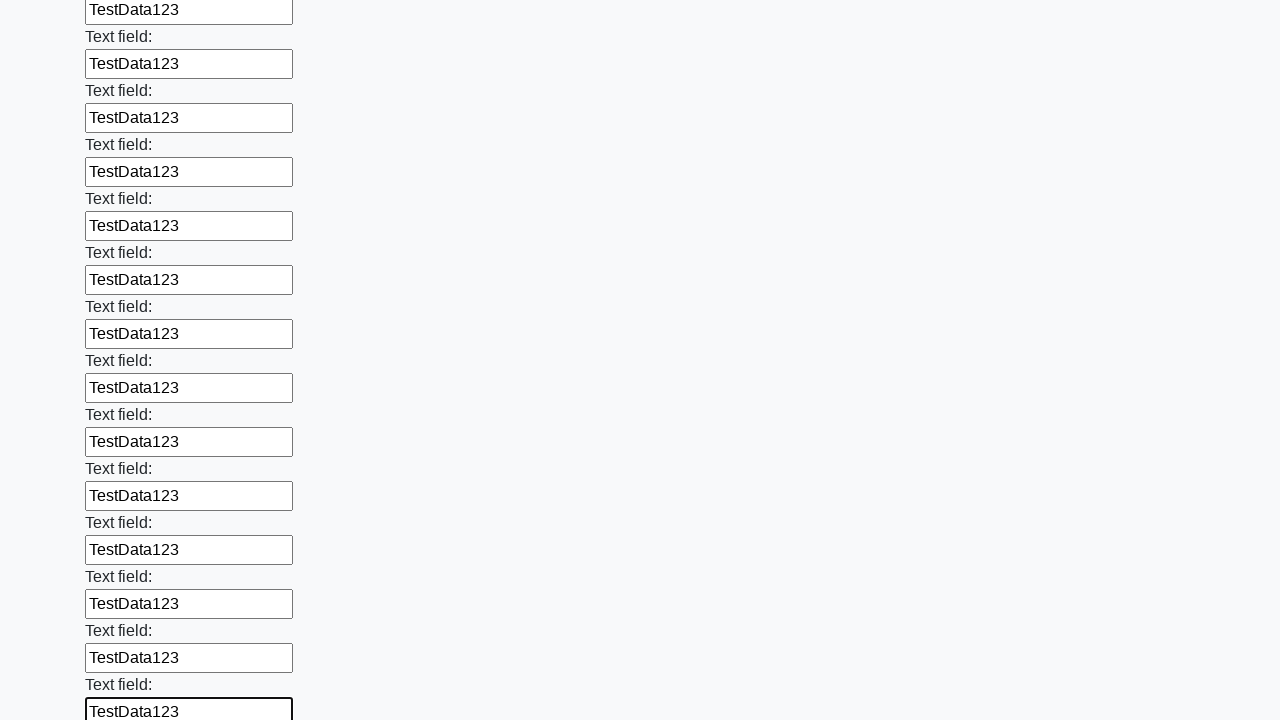

Filled an input field with test data on input >> nth=41
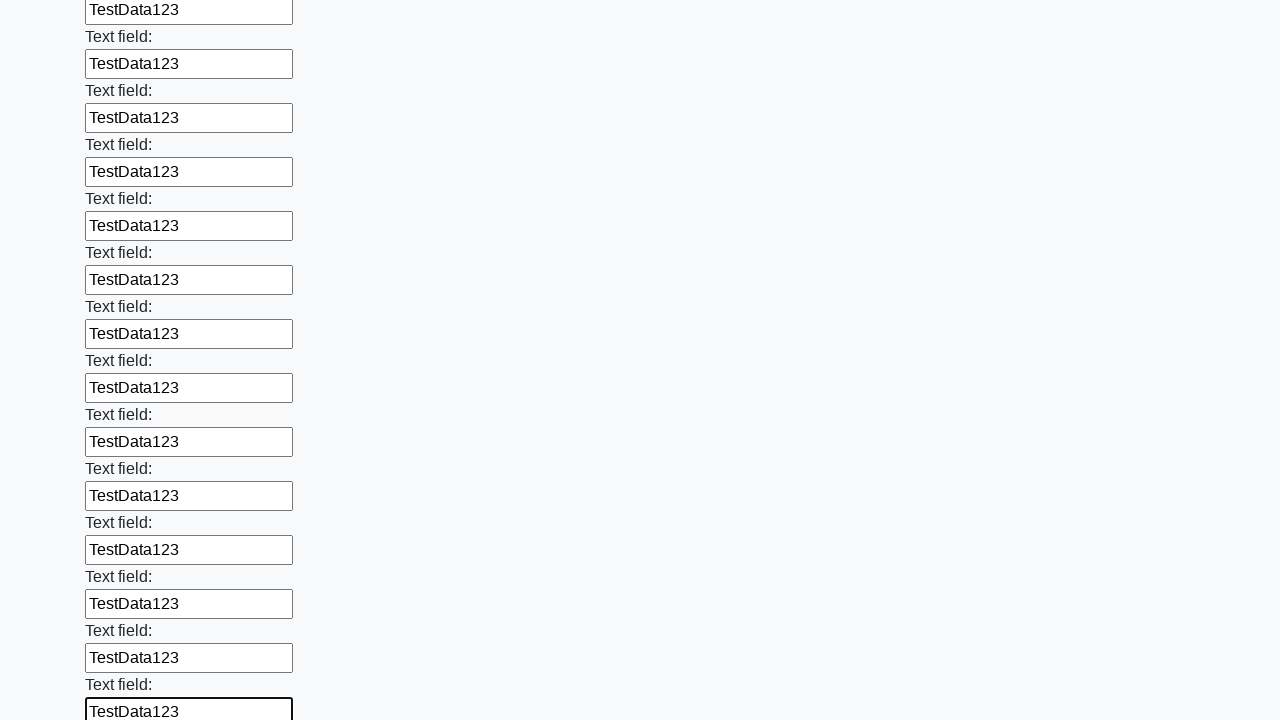

Filled an input field with test data on input >> nth=42
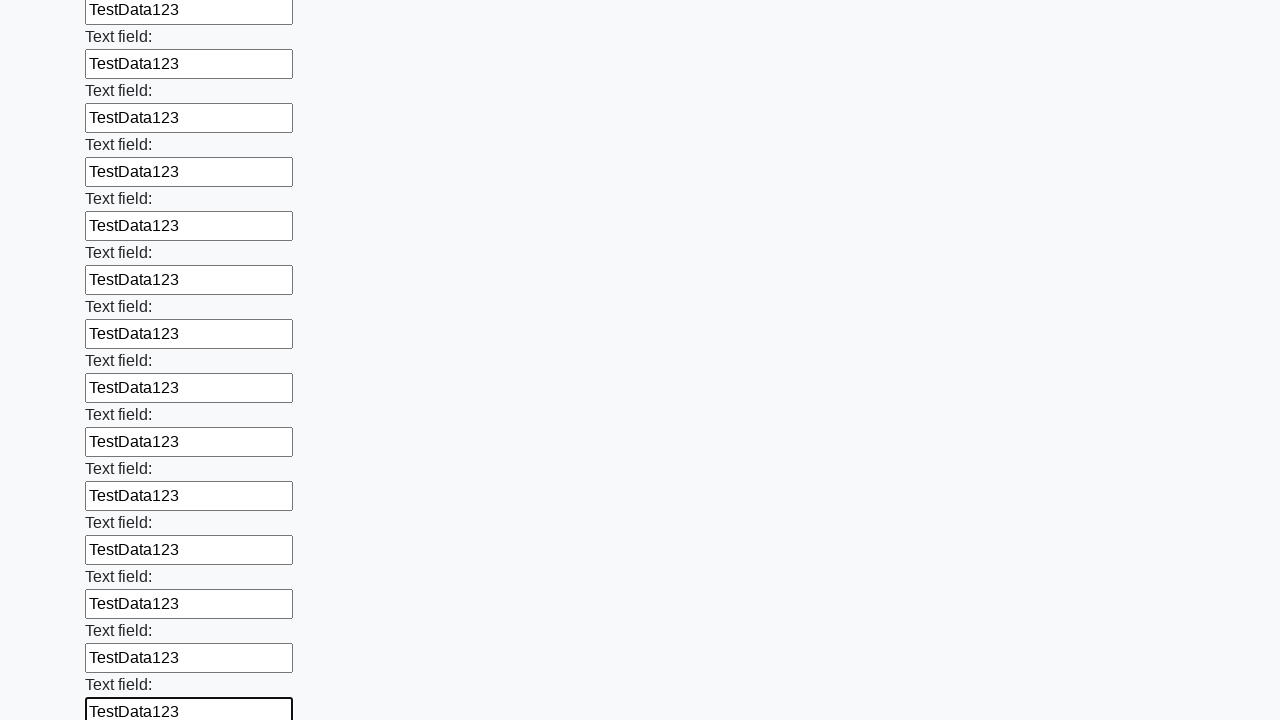

Filled an input field with test data on input >> nth=43
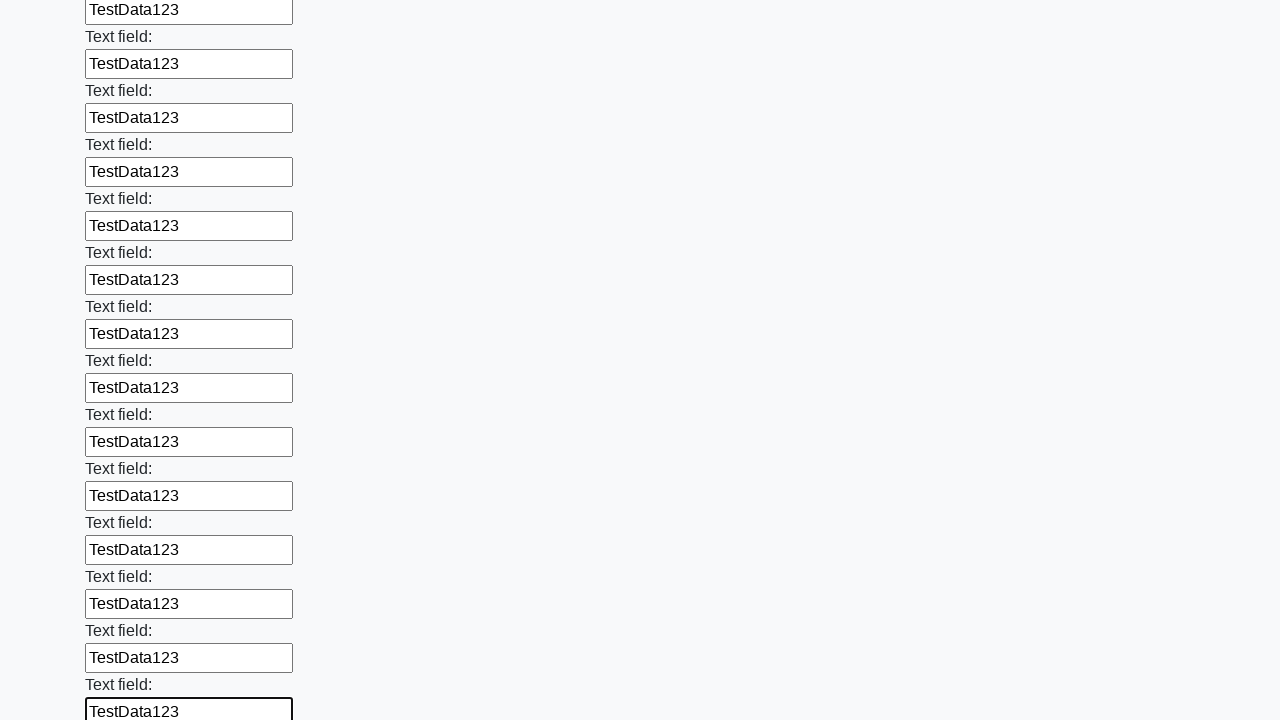

Filled an input field with test data on input >> nth=44
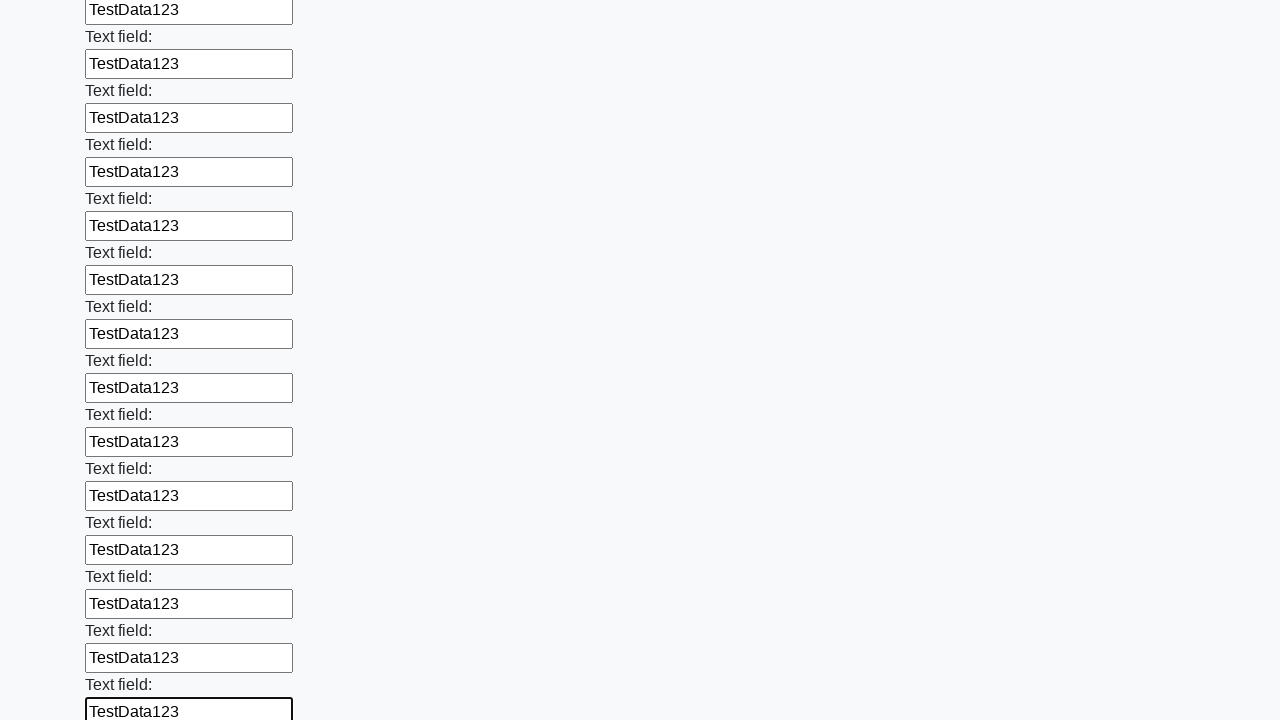

Filled an input field with test data on input >> nth=45
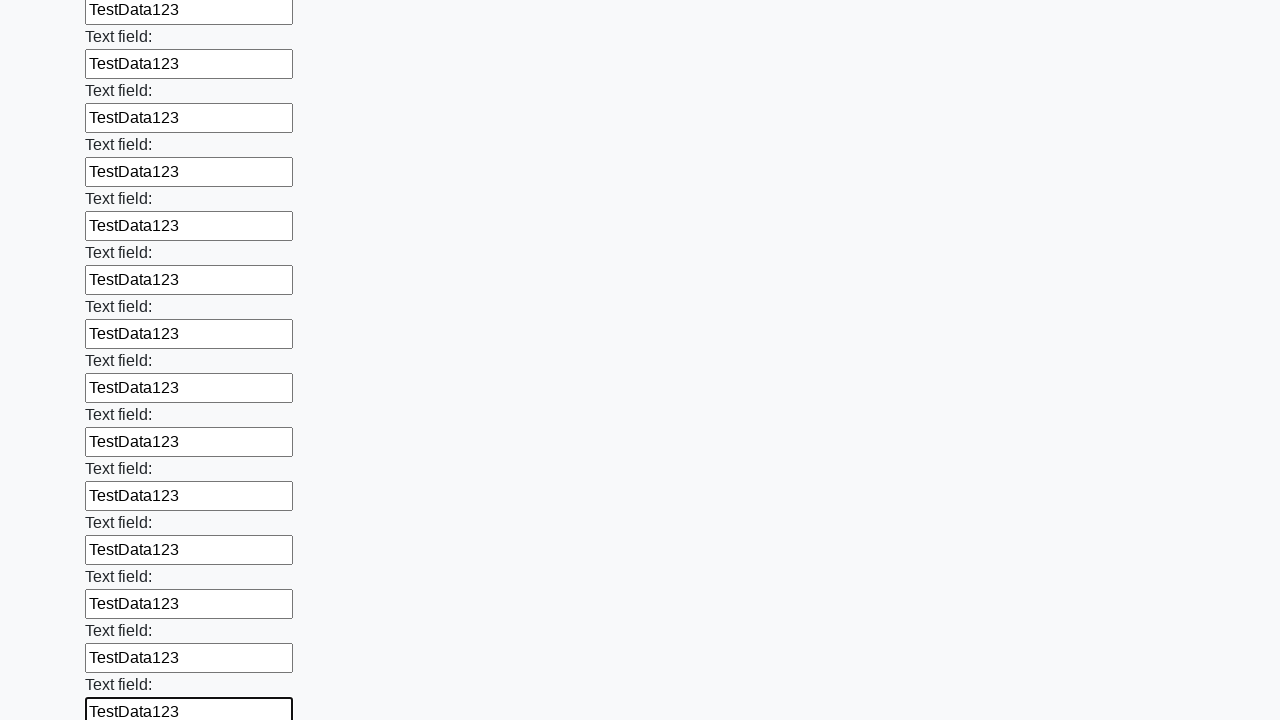

Filled an input field with test data on input >> nth=46
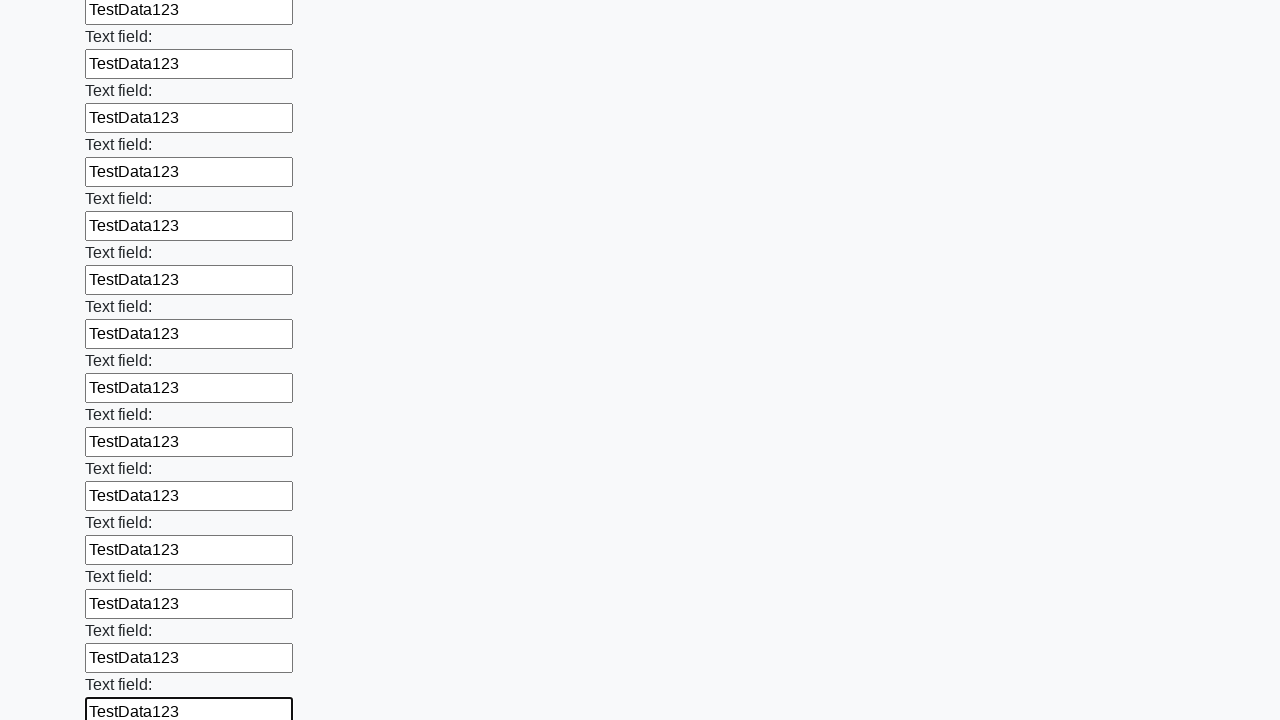

Filled an input field with test data on input >> nth=47
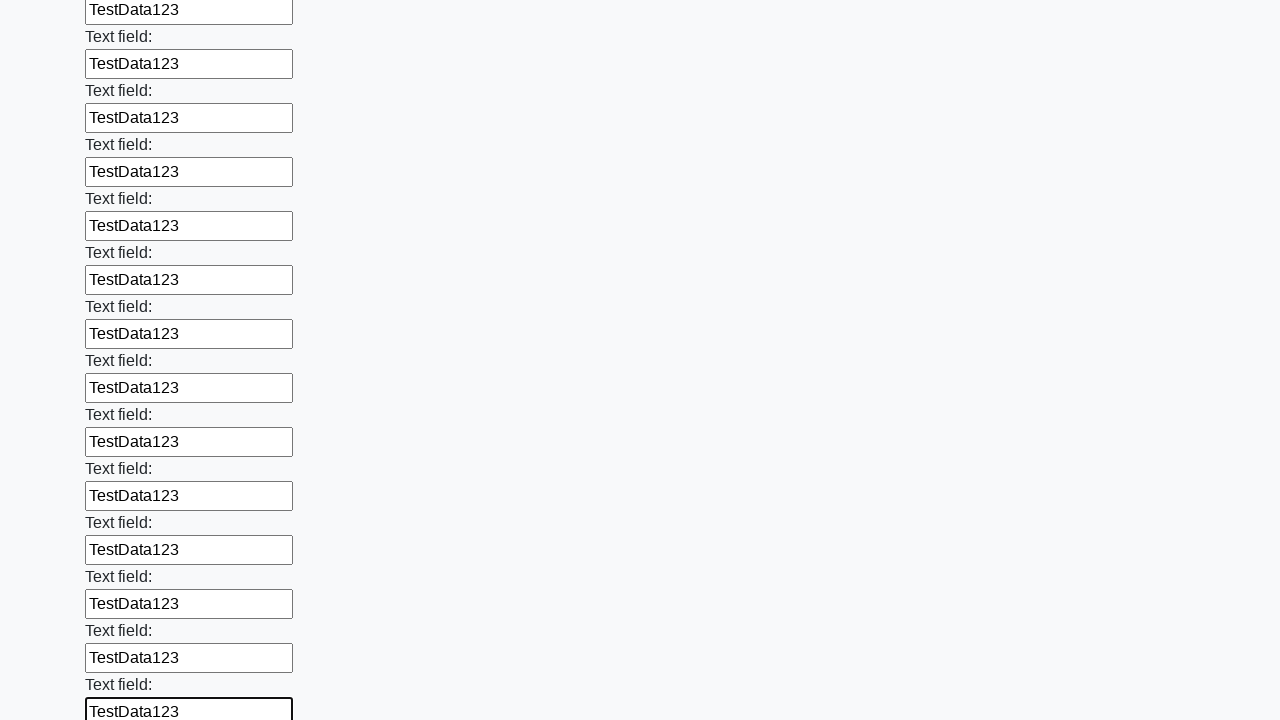

Filled an input field with test data on input >> nth=48
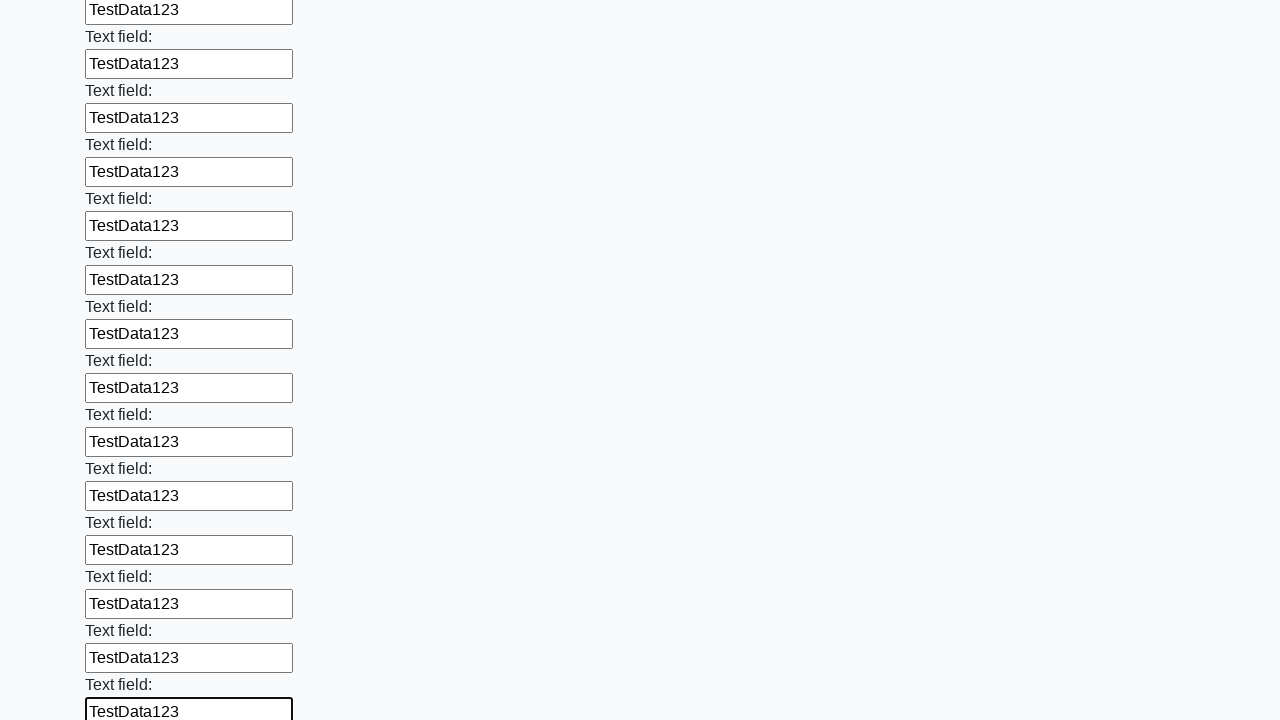

Filled an input field with test data on input >> nth=49
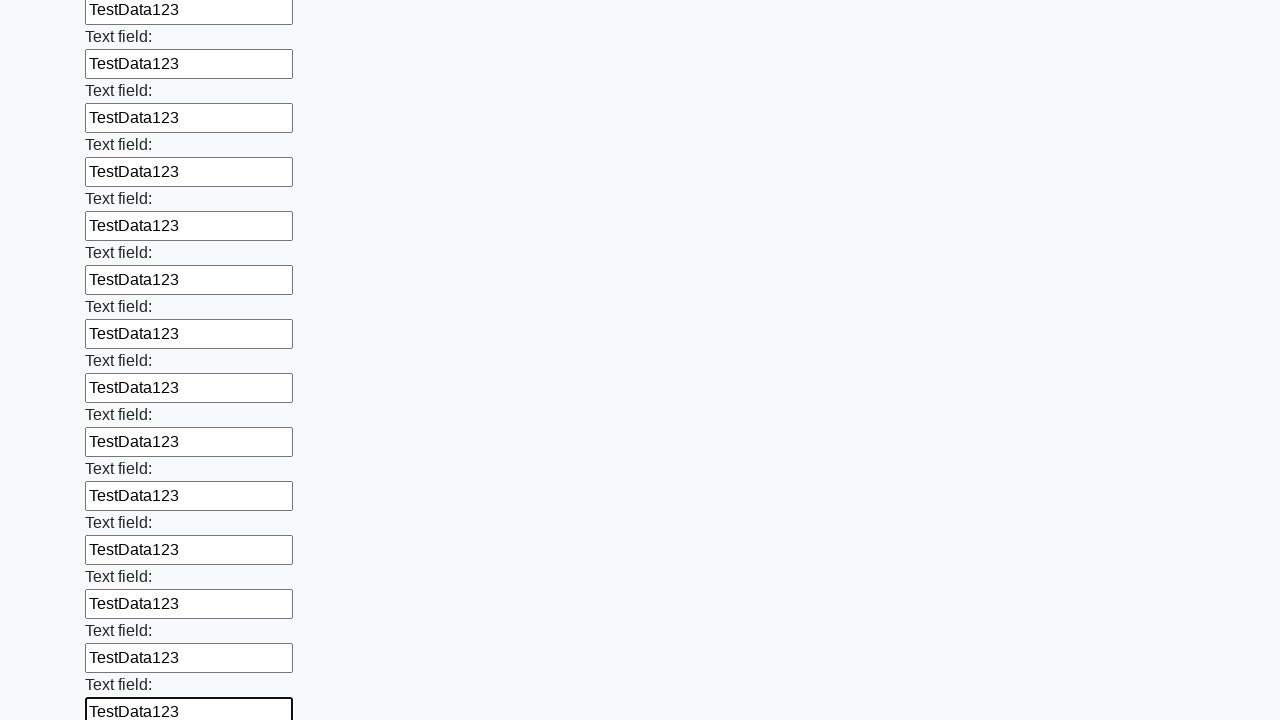

Filled an input field with test data on input >> nth=50
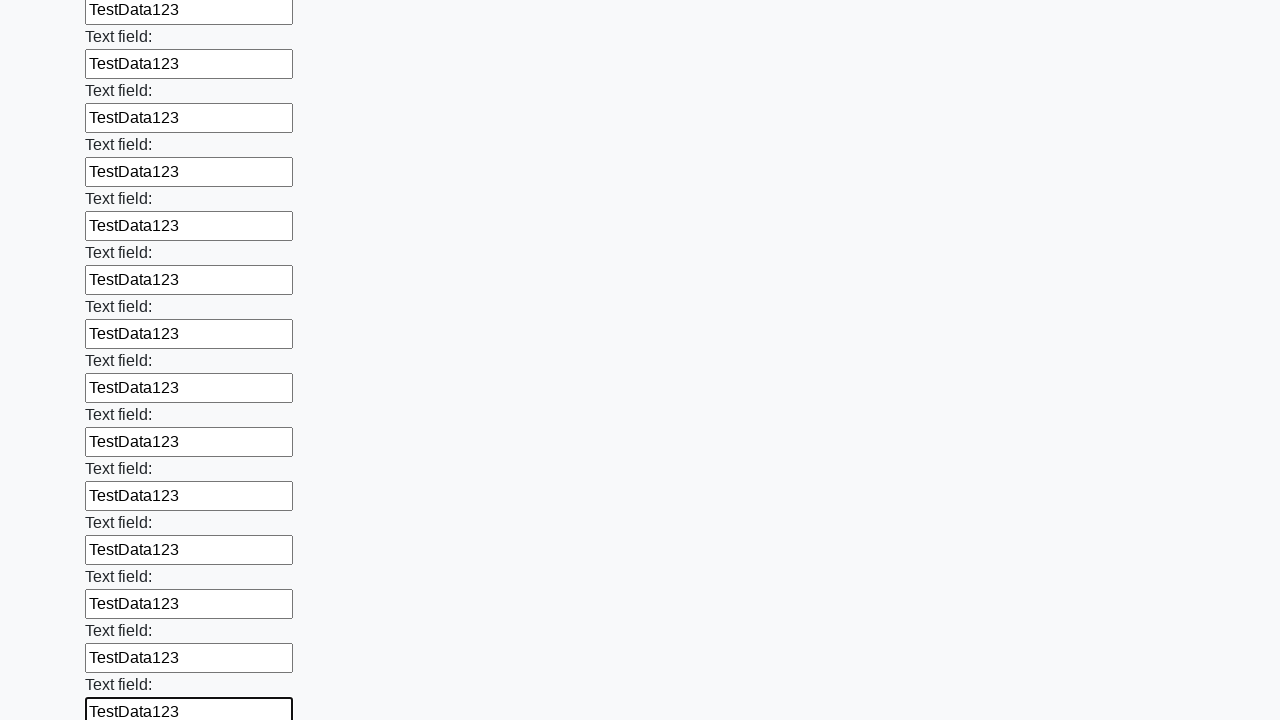

Filled an input field with test data on input >> nth=51
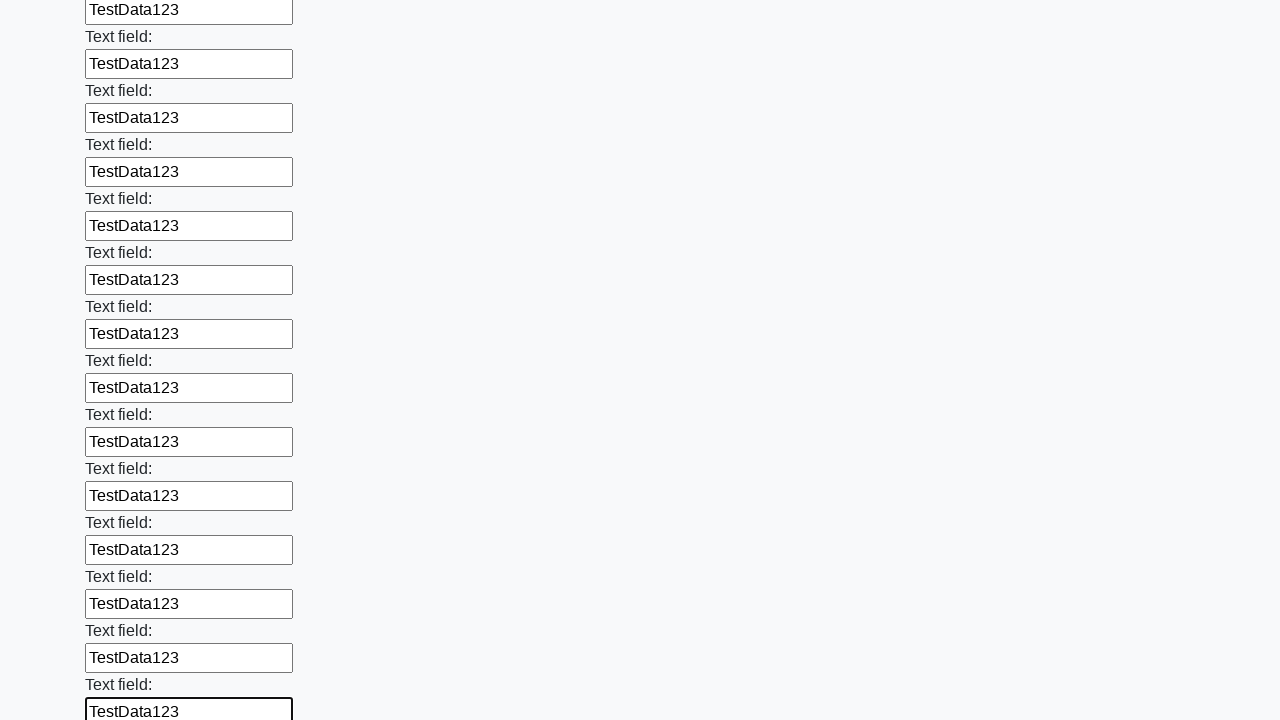

Filled an input field with test data on input >> nth=52
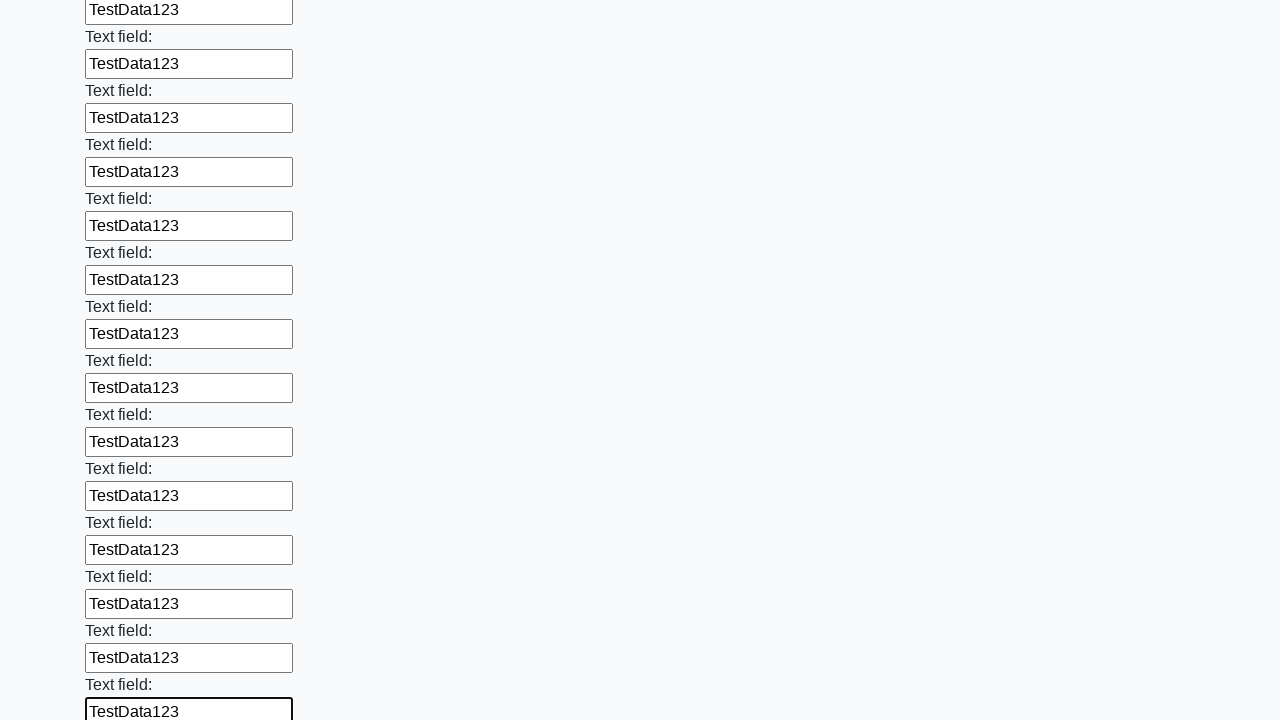

Filled an input field with test data on input >> nth=53
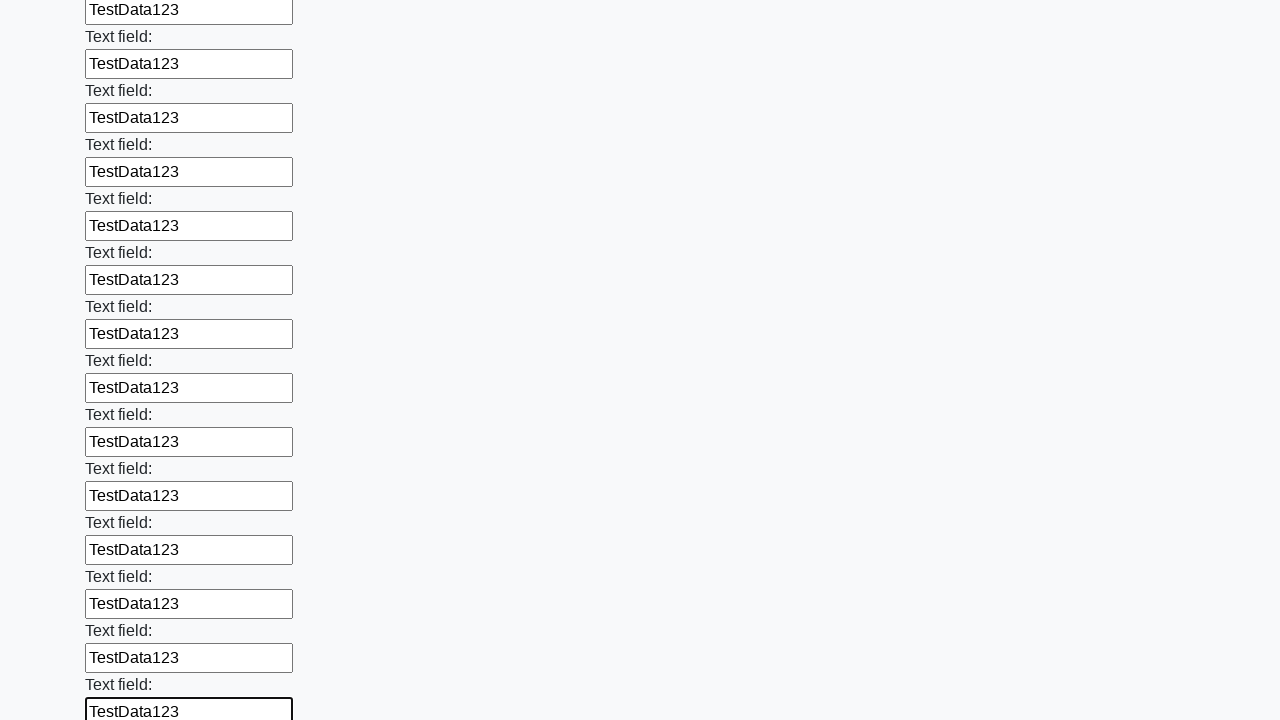

Filled an input field with test data on input >> nth=54
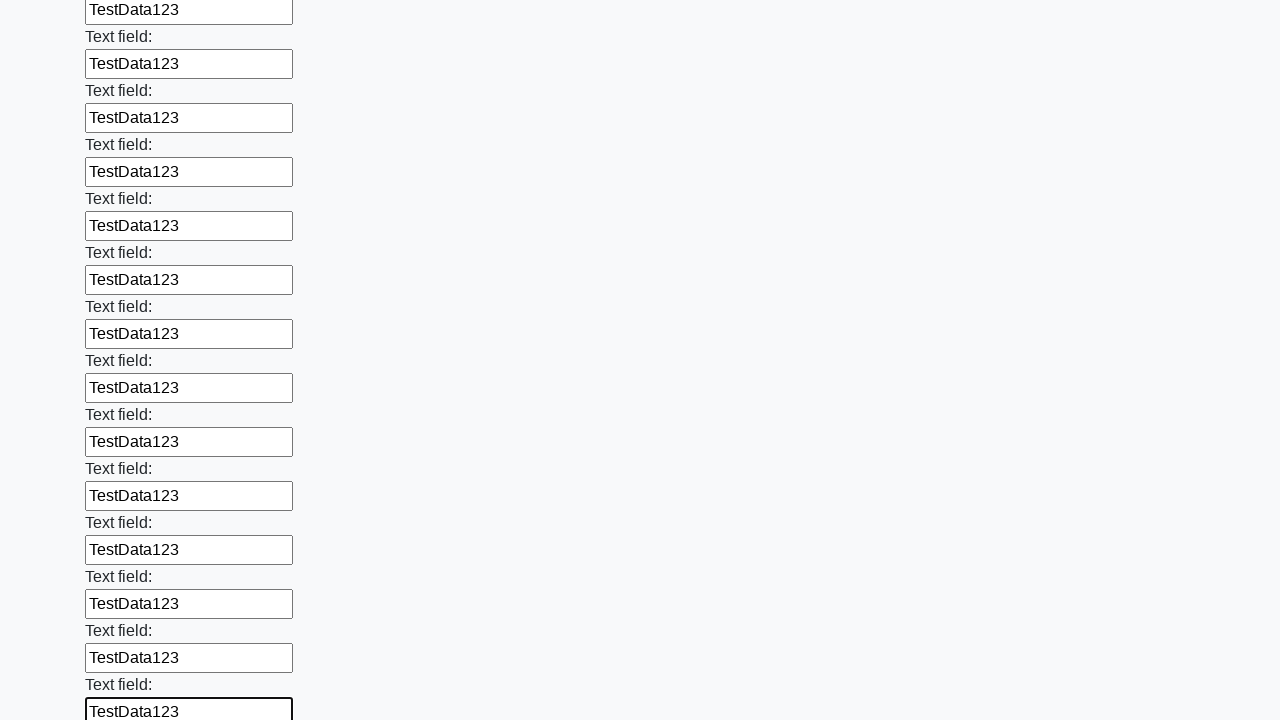

Filled an input field with test data on input >> nth=55
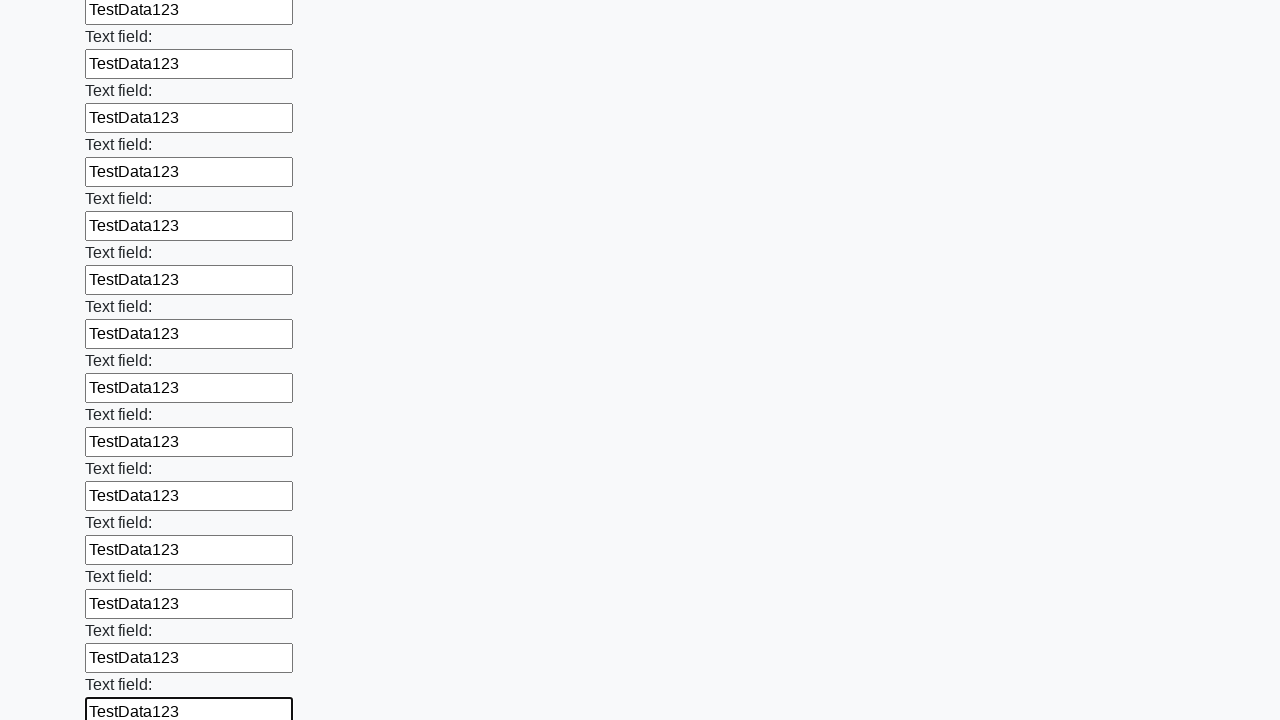

Filled an input field with test data on input >> nth=56
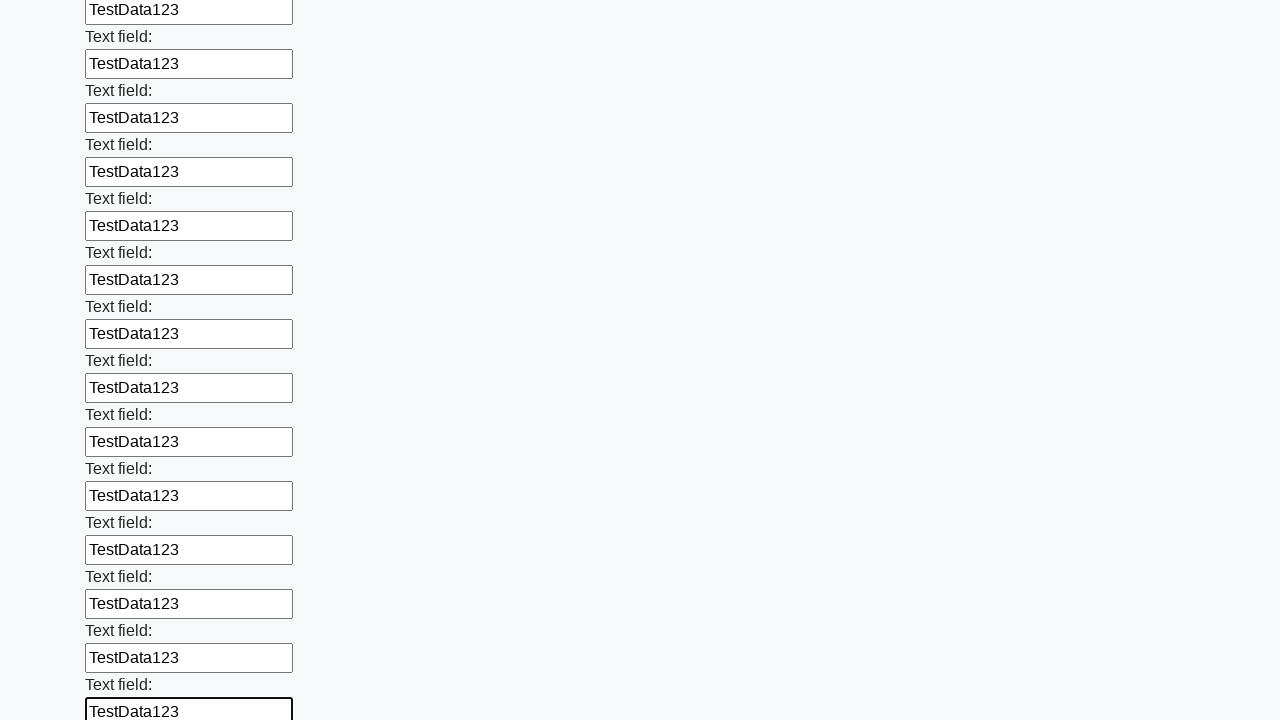

Filled an input field with test data on input >> nth=57
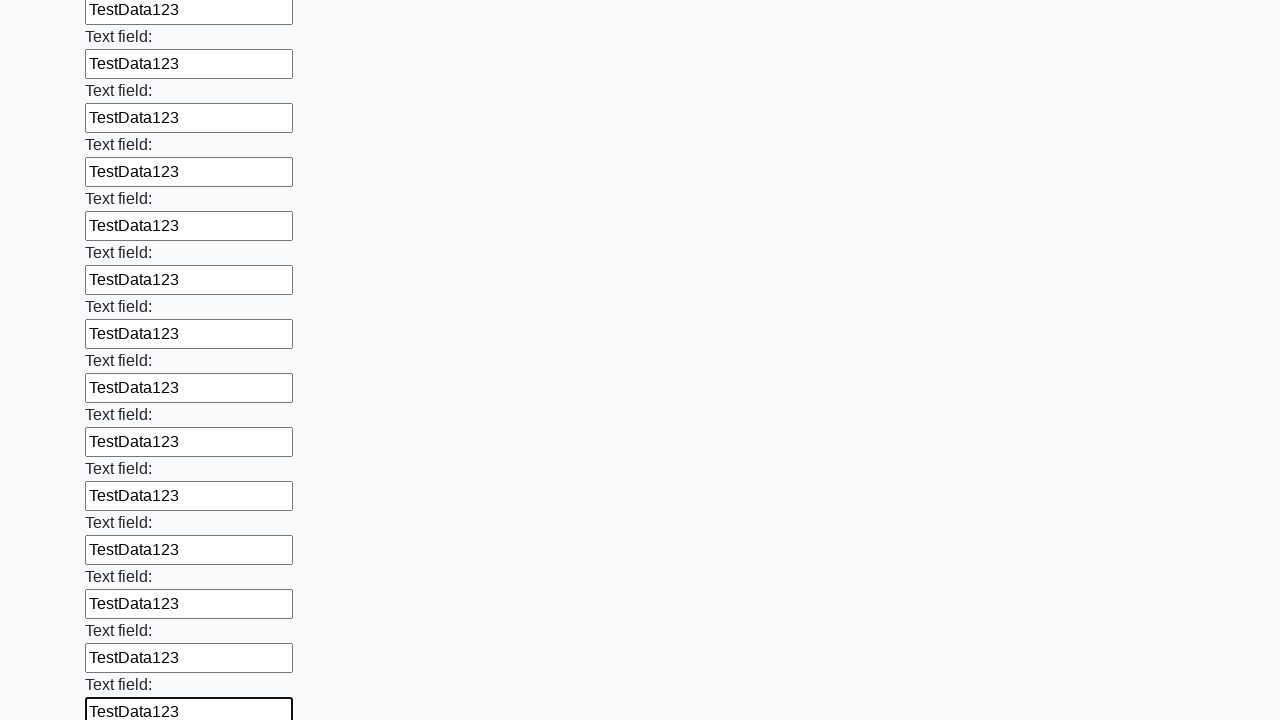

Filled an input field with test data on input >> nth=58
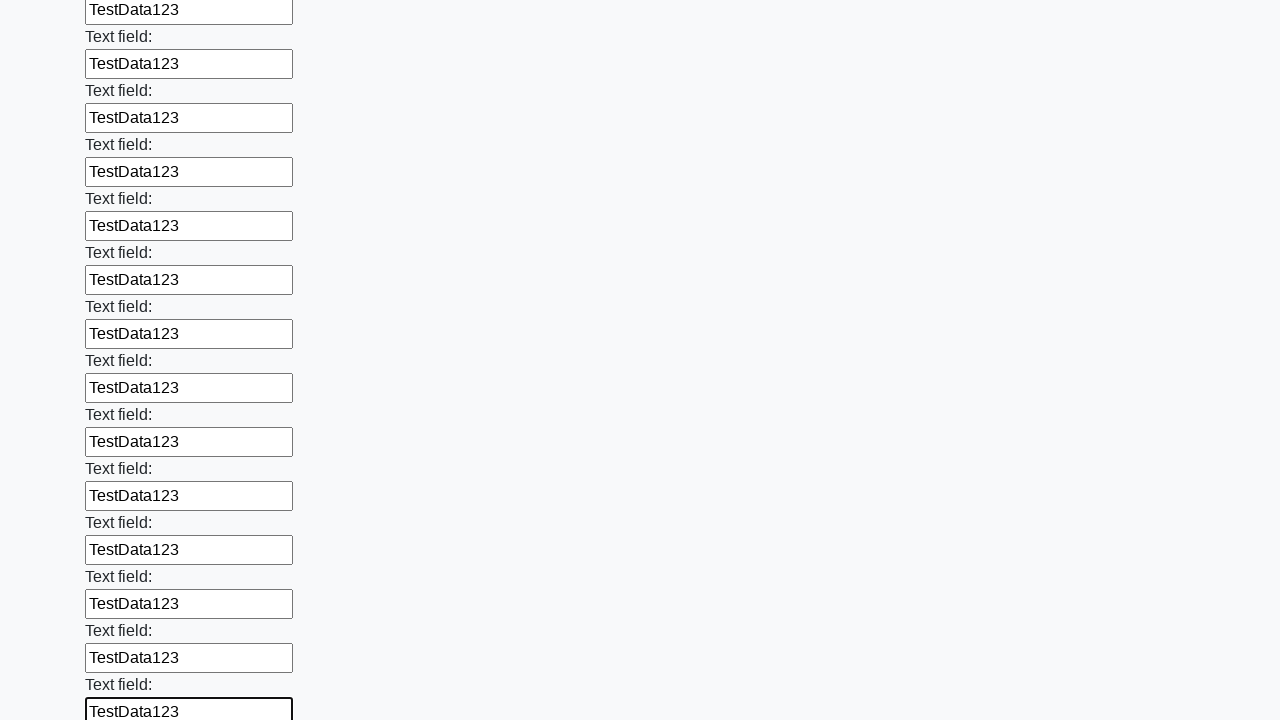

Filled an input field with test data on input >> nth=59
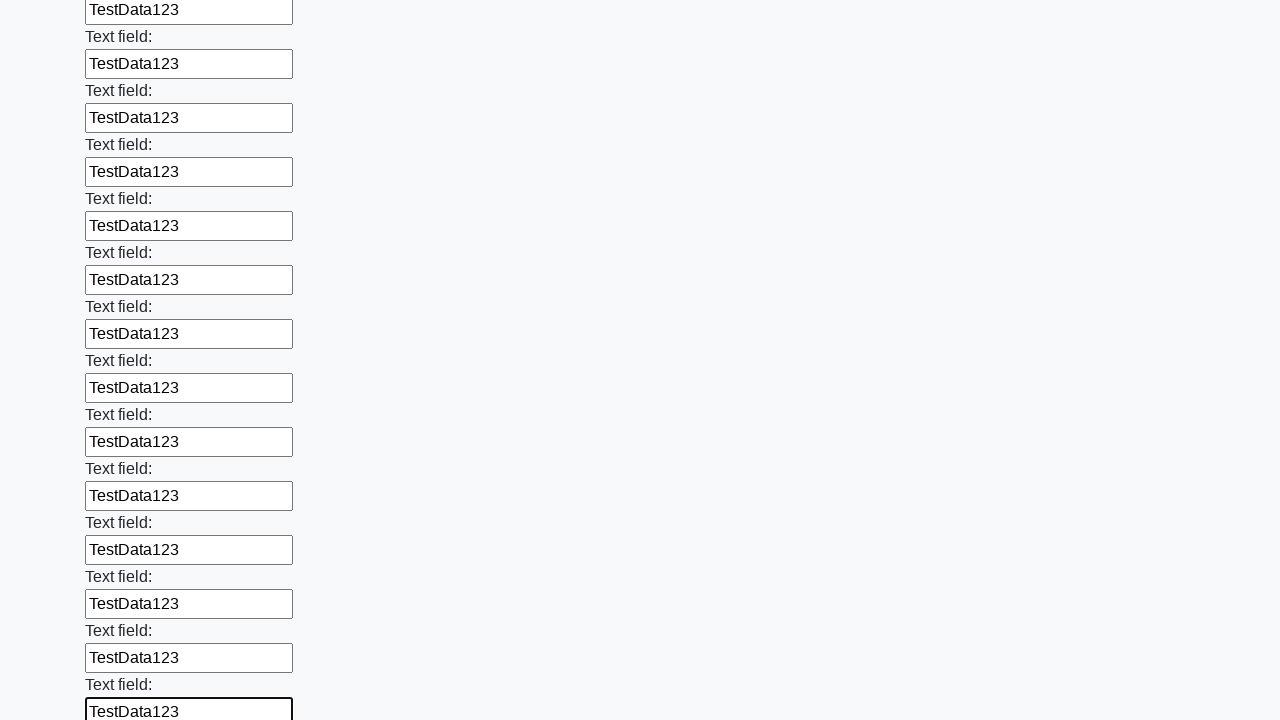

Filled an input field with test data on input >> nth=60
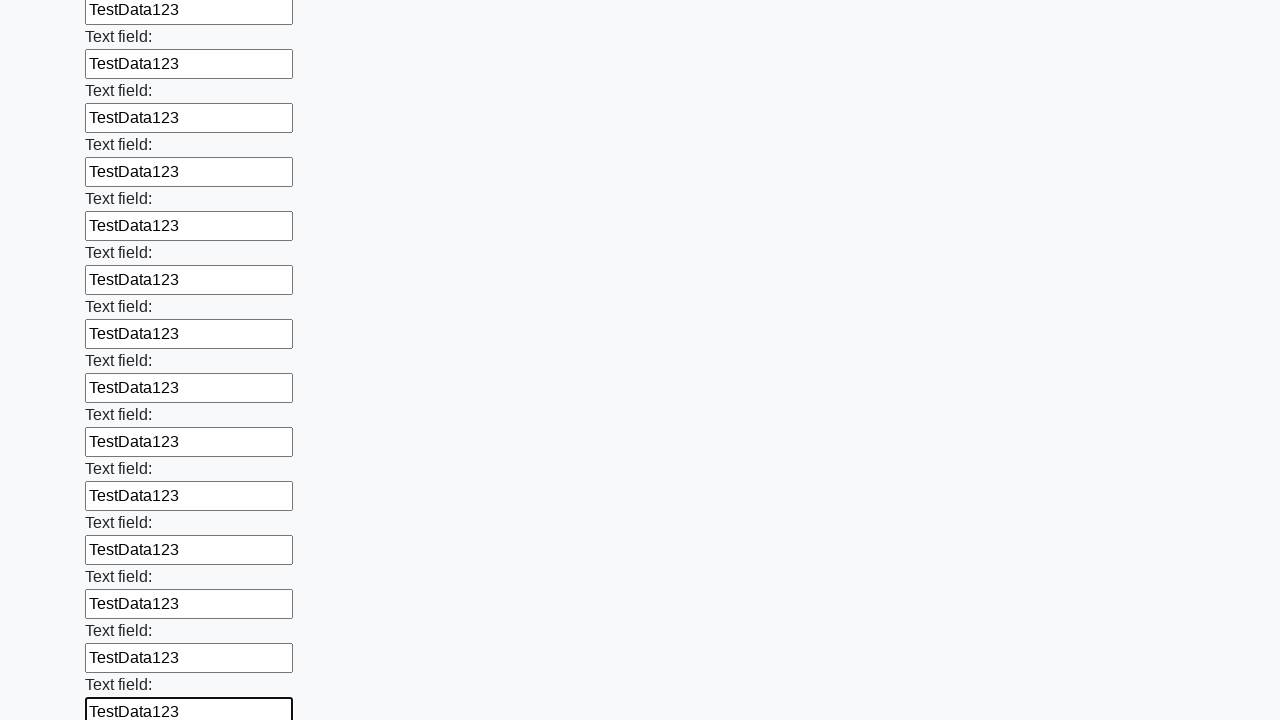

Filled an input field with test data on input >> nth=61
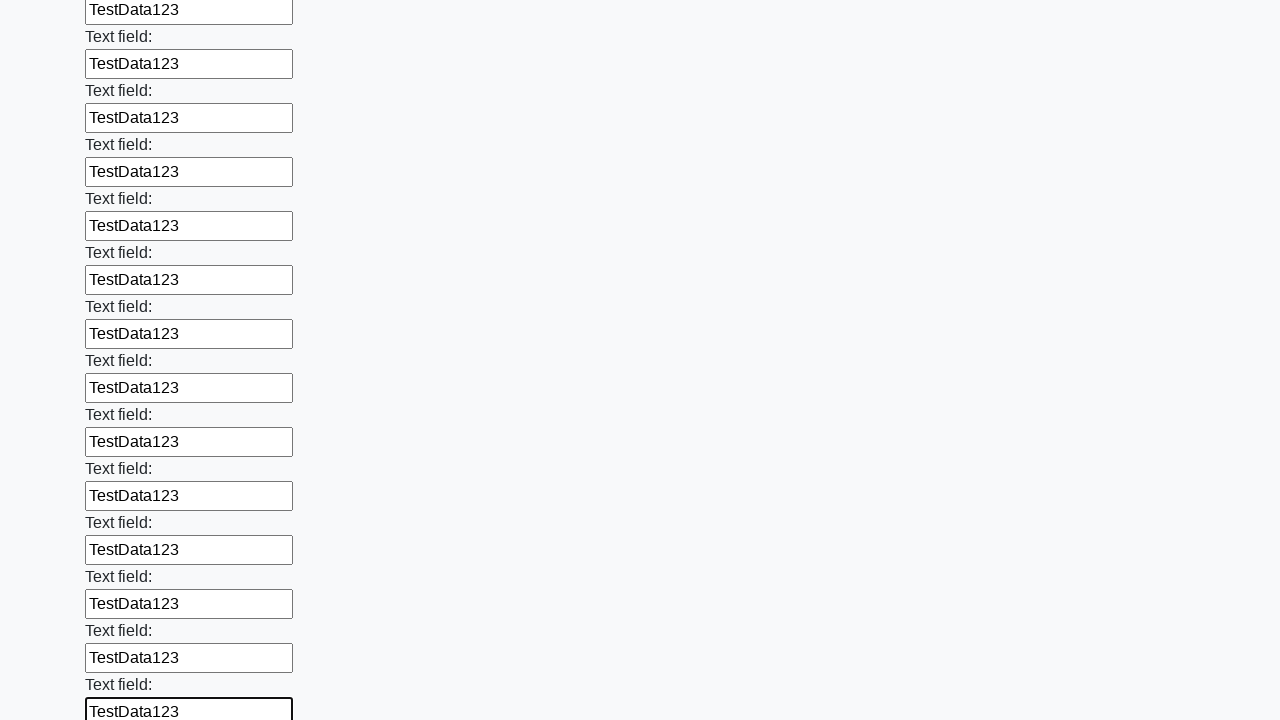

Filled an input field with test data on input >> nth=62
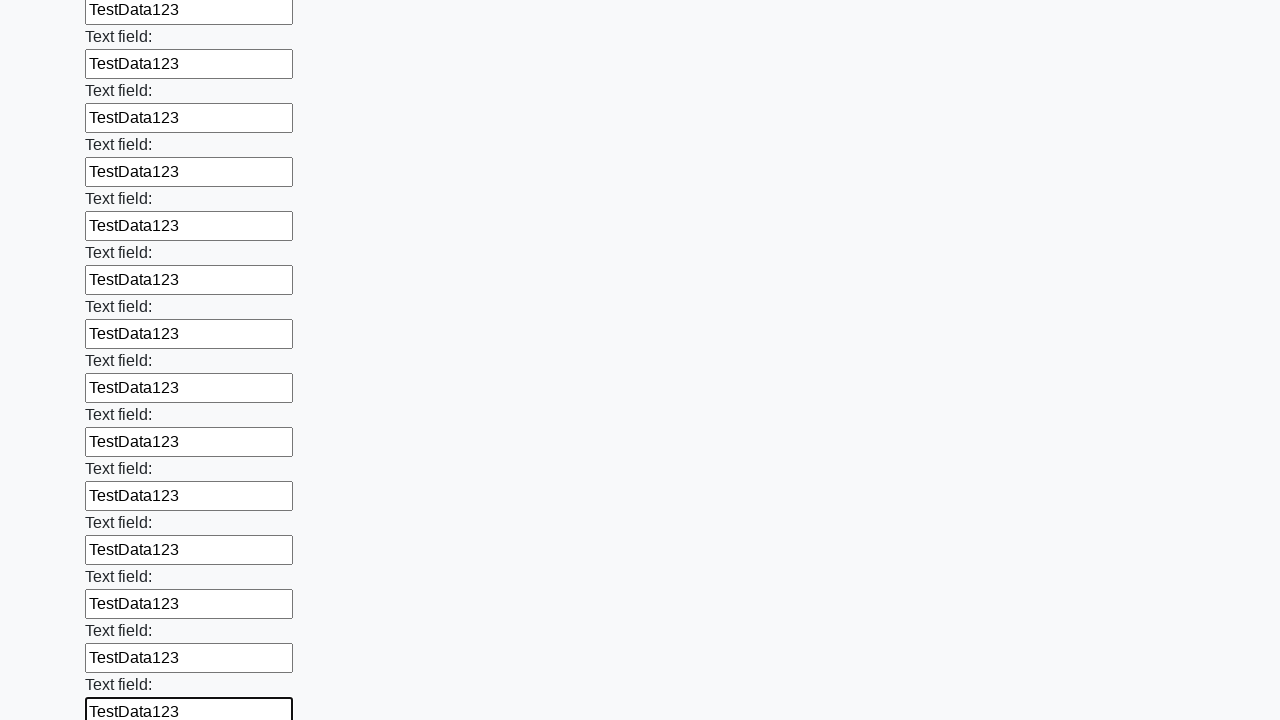

Filled an input field with test data on input >> nth=63
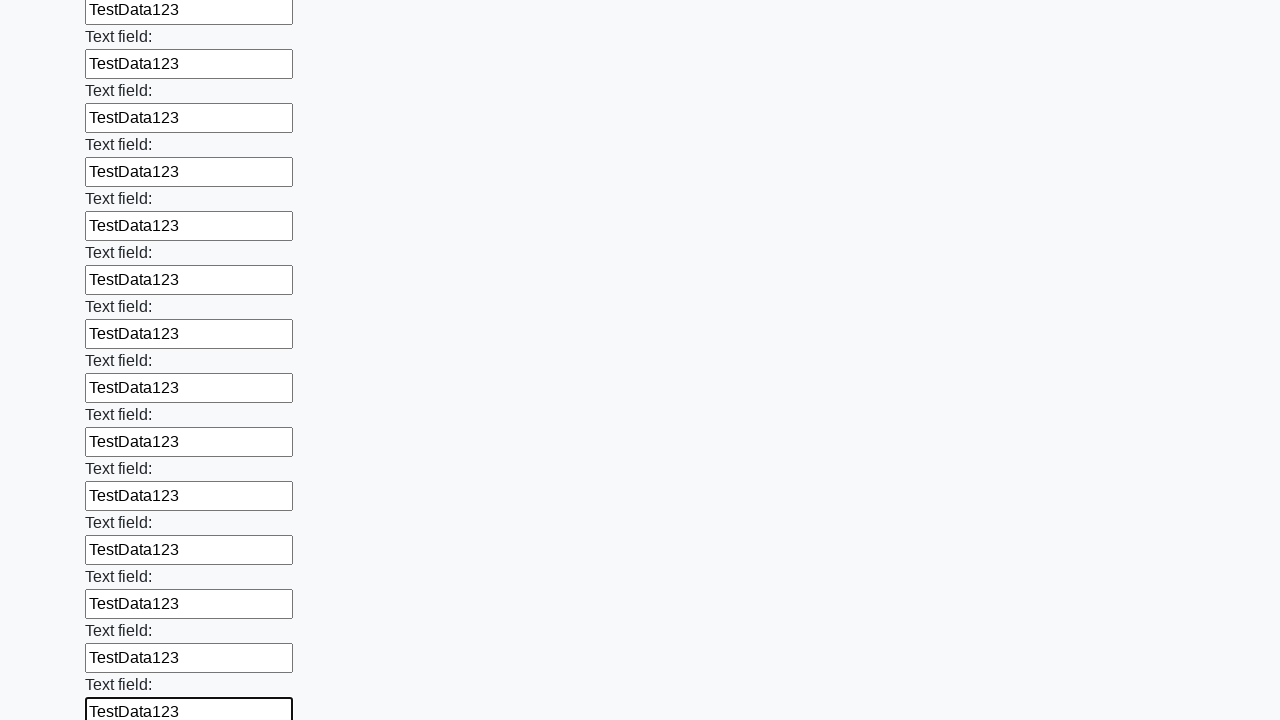

Filled an input field with test data on input >> nth=64
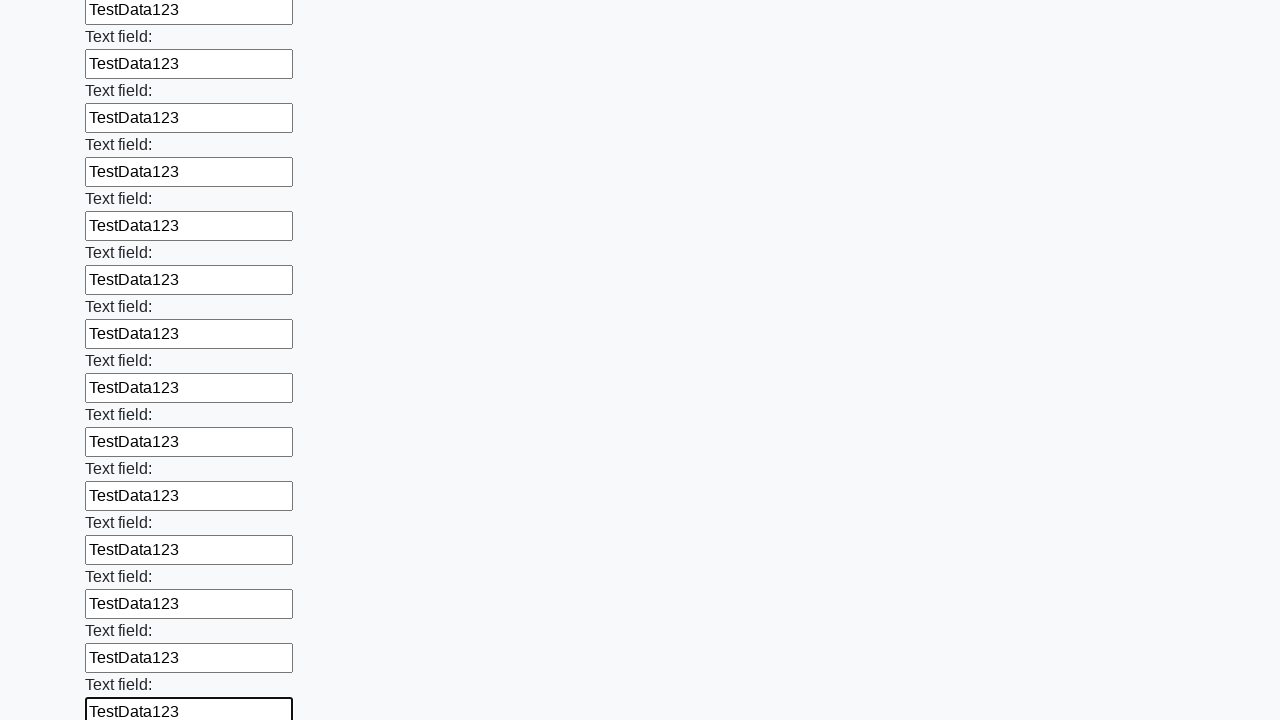

Filled an input field with test data on input >> nth=65
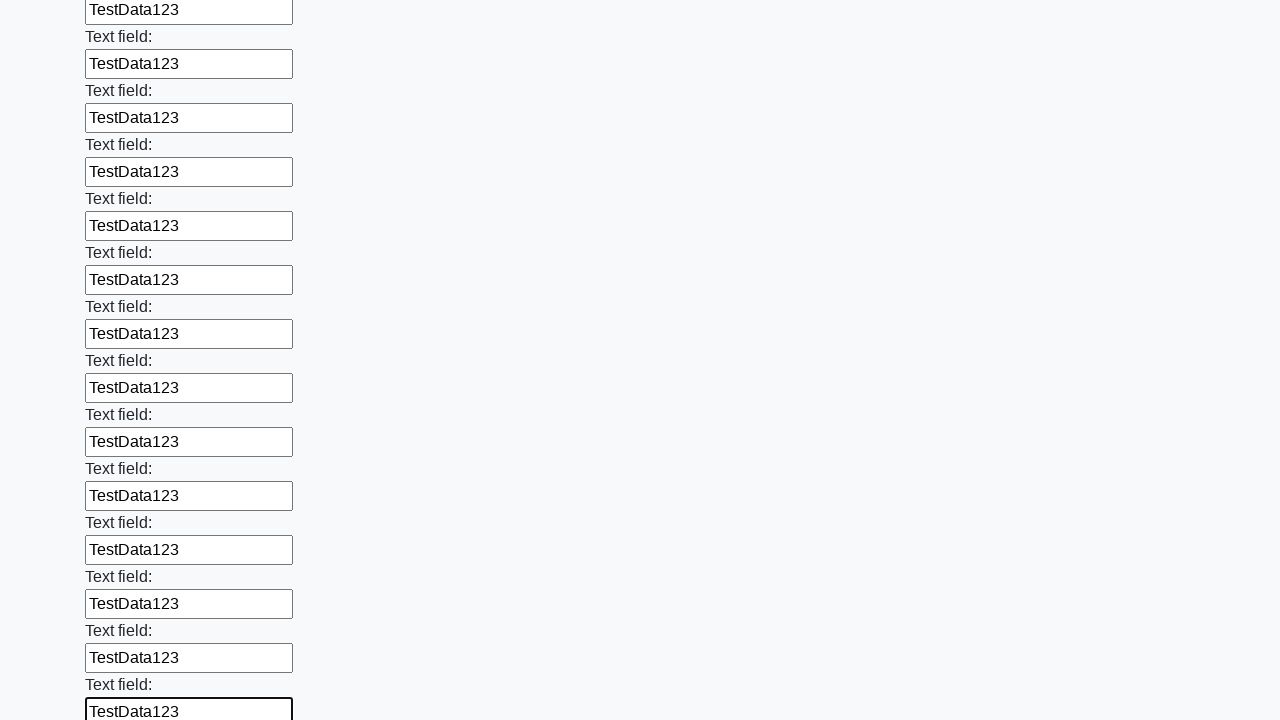

Filled an input field with test data on input >> nth=66
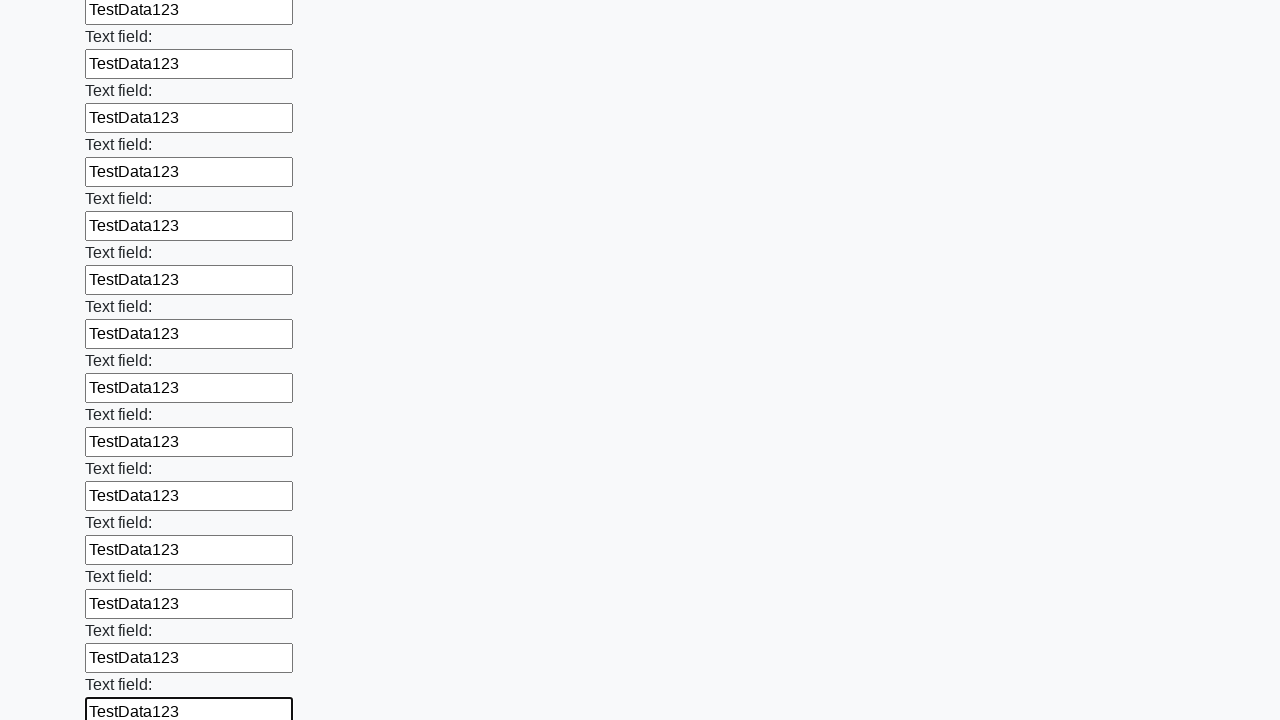

Filled an input field with test data on input >> nth=67
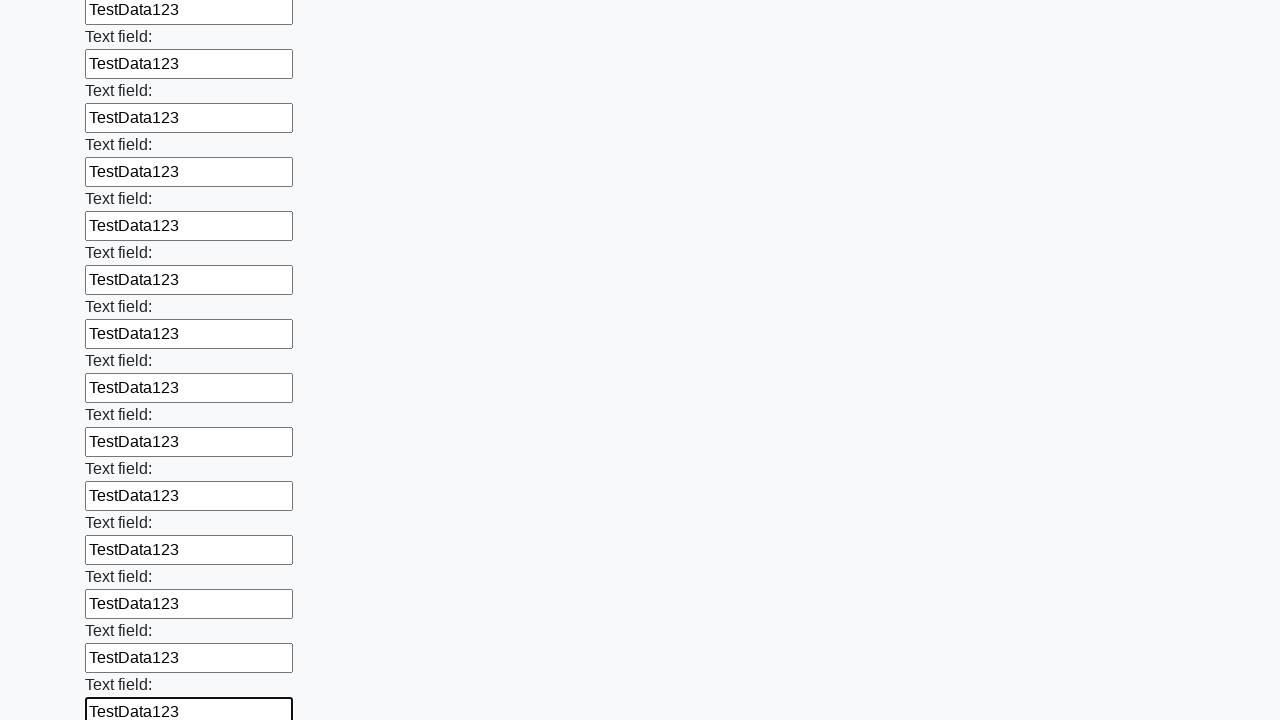

Filled an input field with test data on input >> nth=68
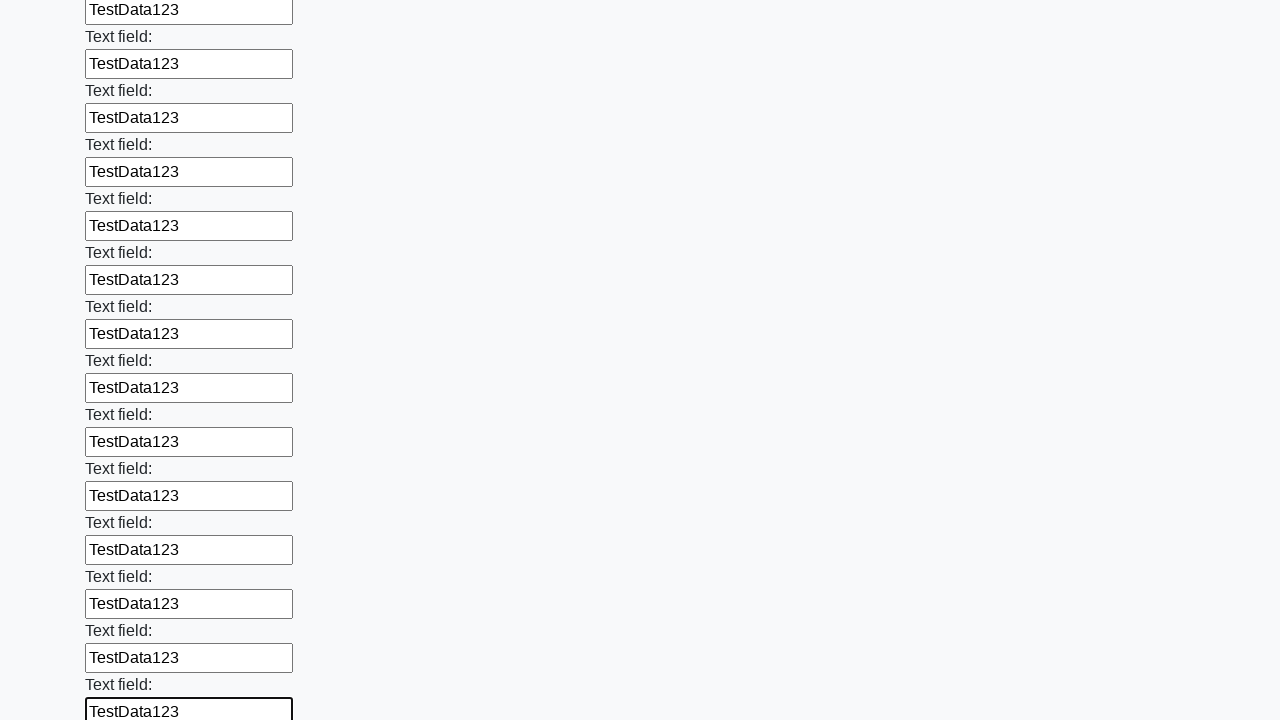

Filled an input field with test data on input >> nth=69
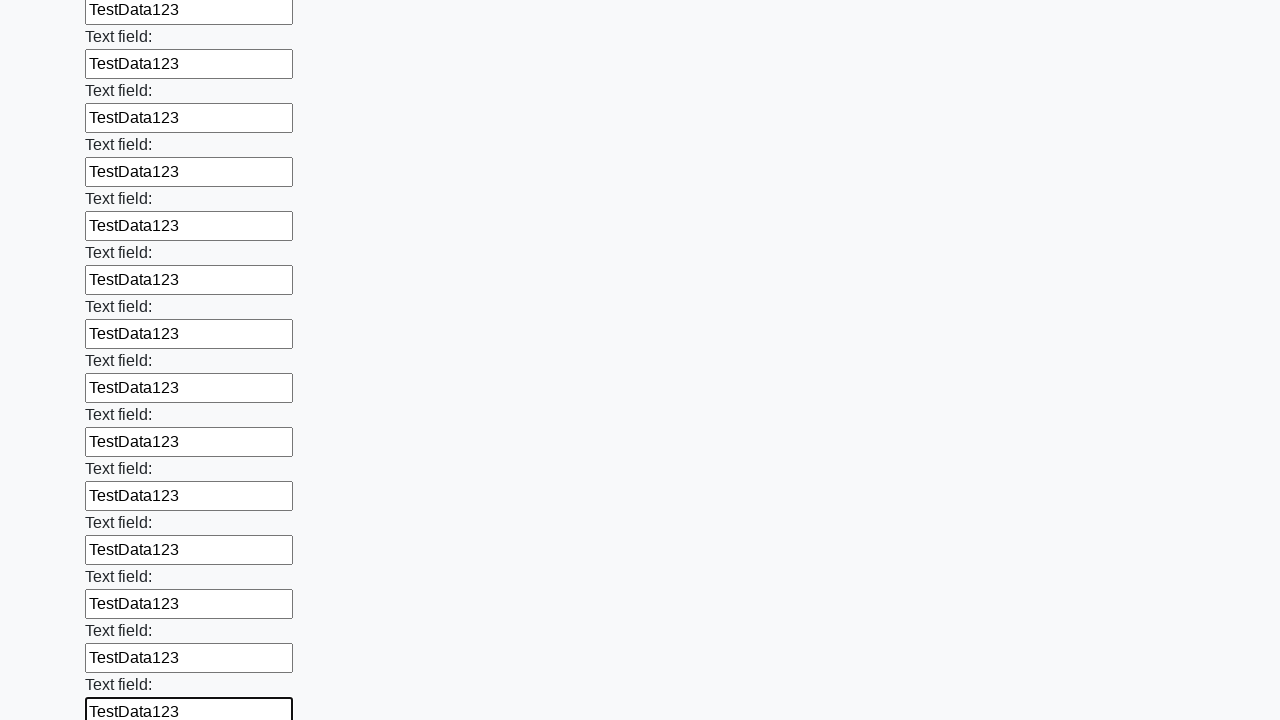

Filled an input field with test data on input >> nth=70
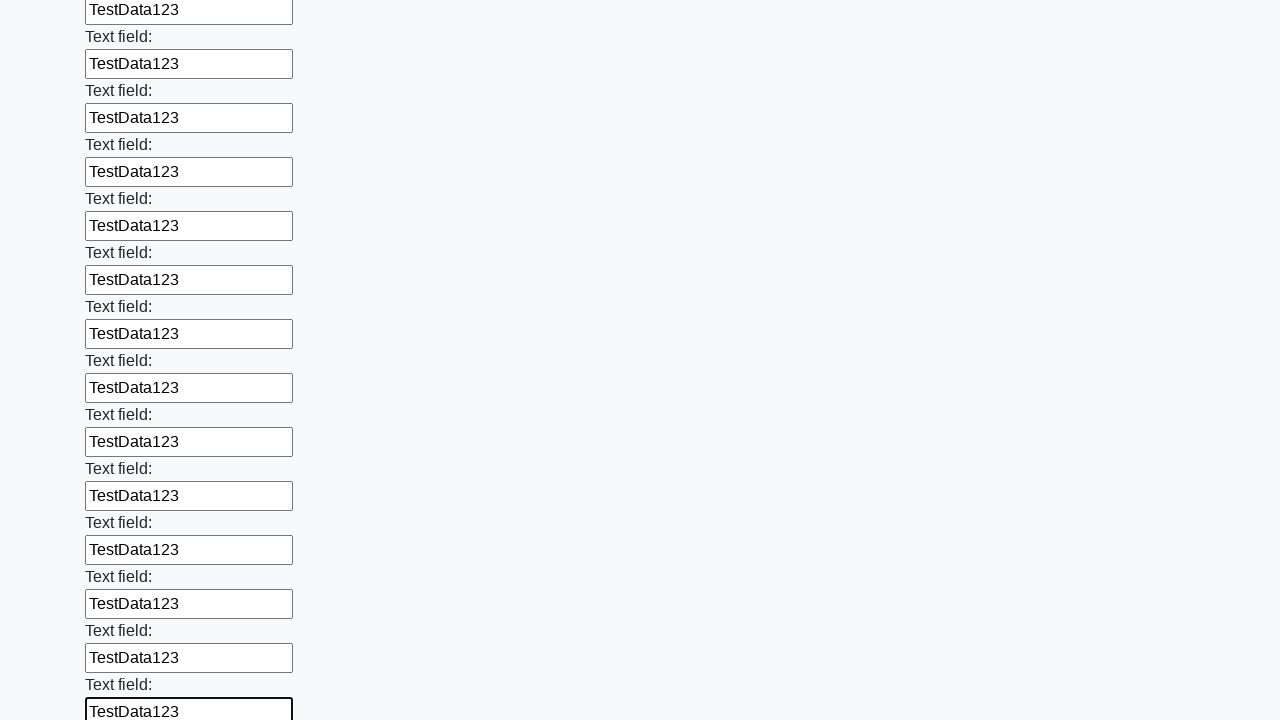

Filled an input field with test data on input >> nth=71
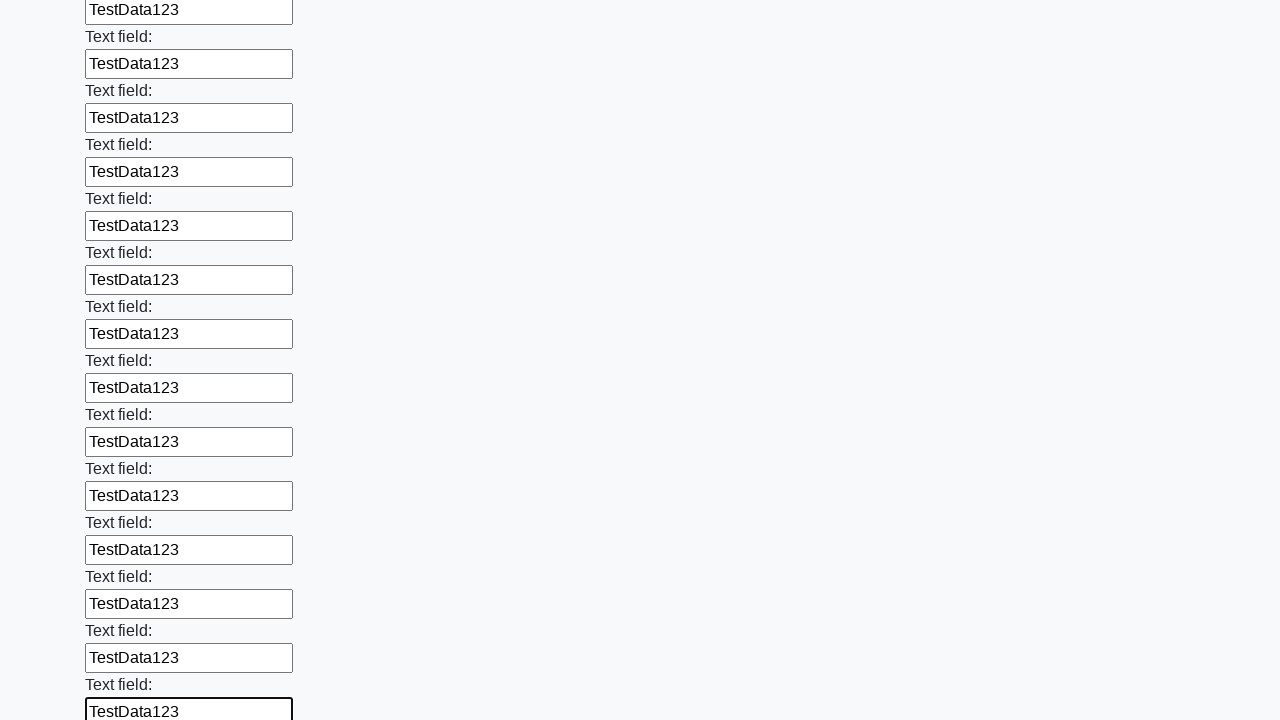

Filled an input field with test data on input >> nth=72
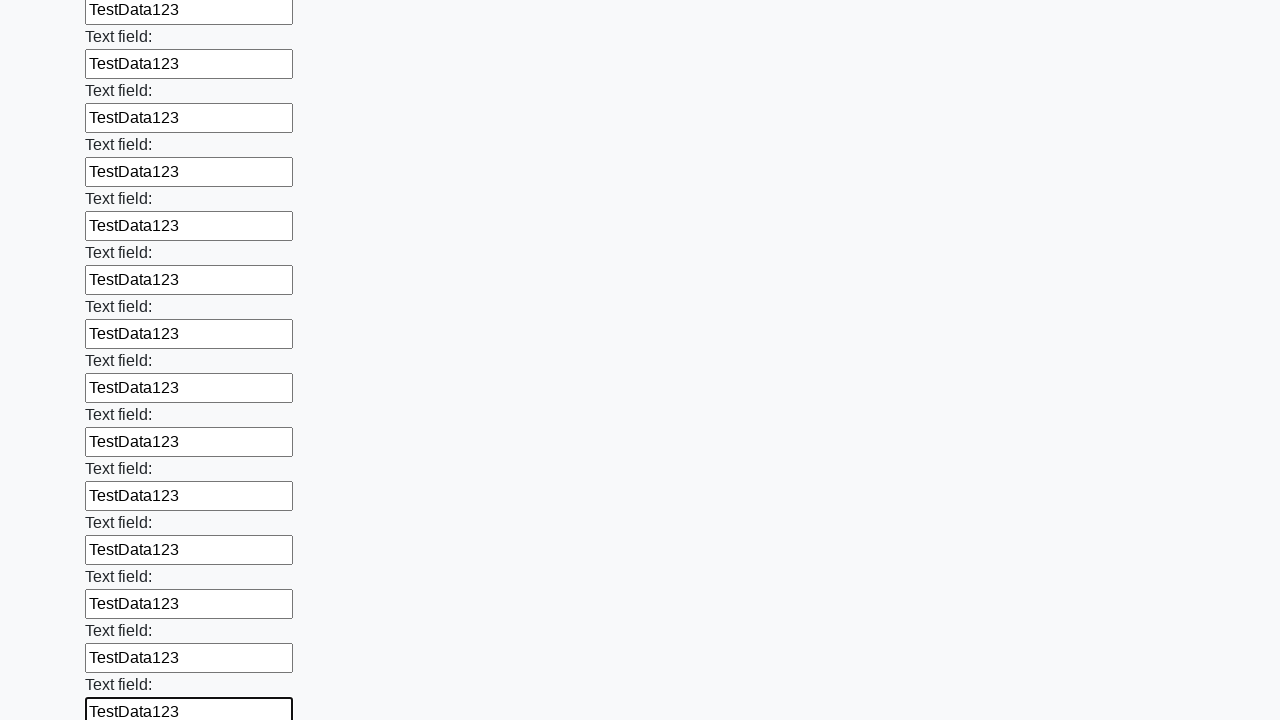

Filled an input field with test data on input >> nth=73
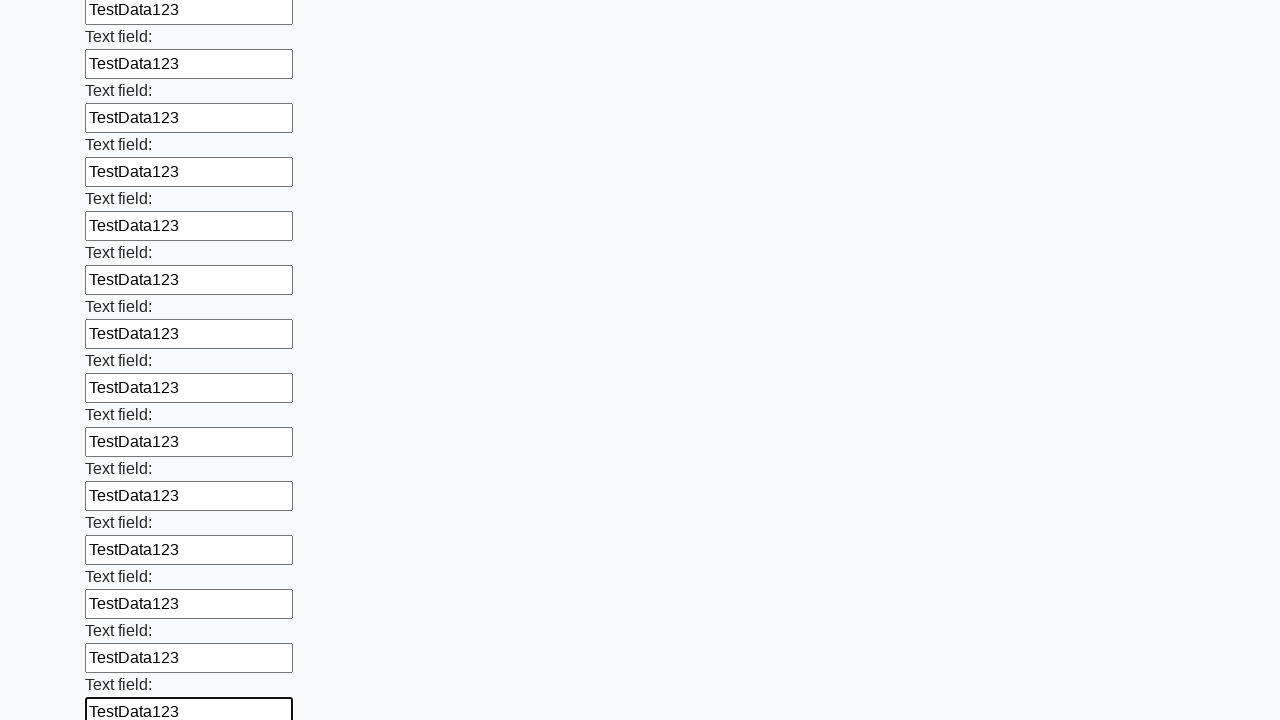

Filled an input field with test data on input >> nth=74
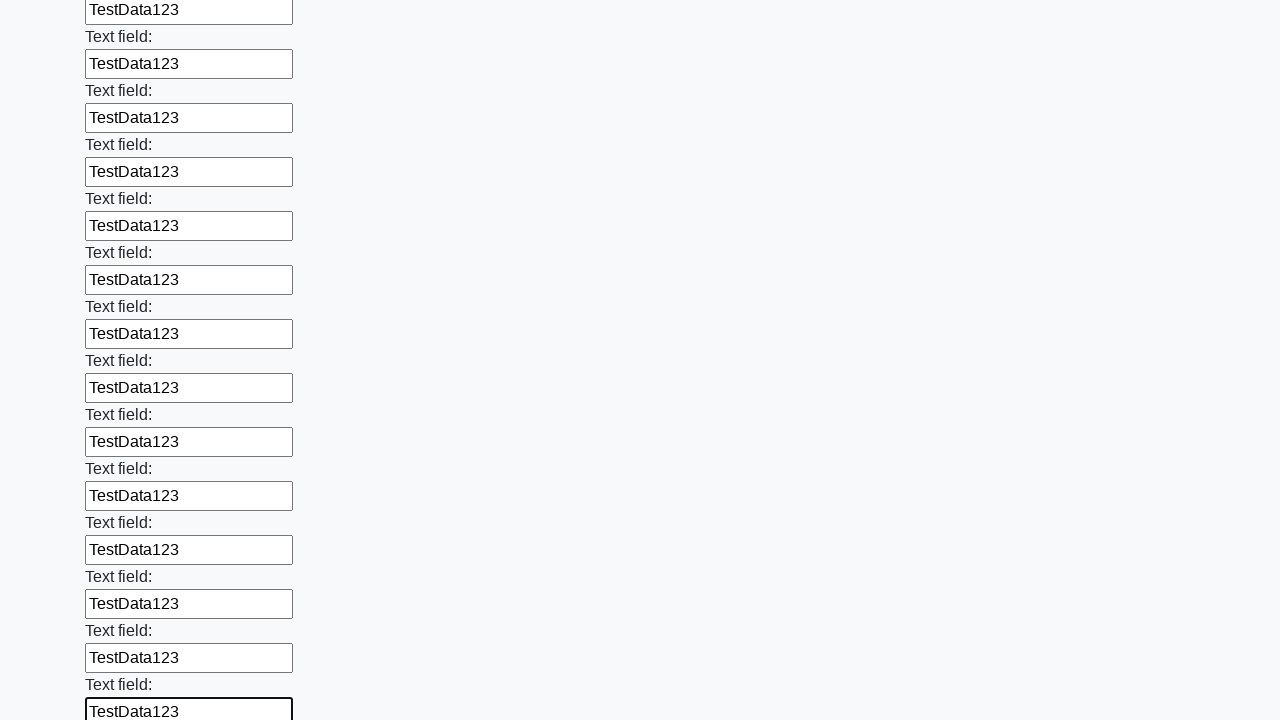

Filled an input field with test data on input >> nth=75
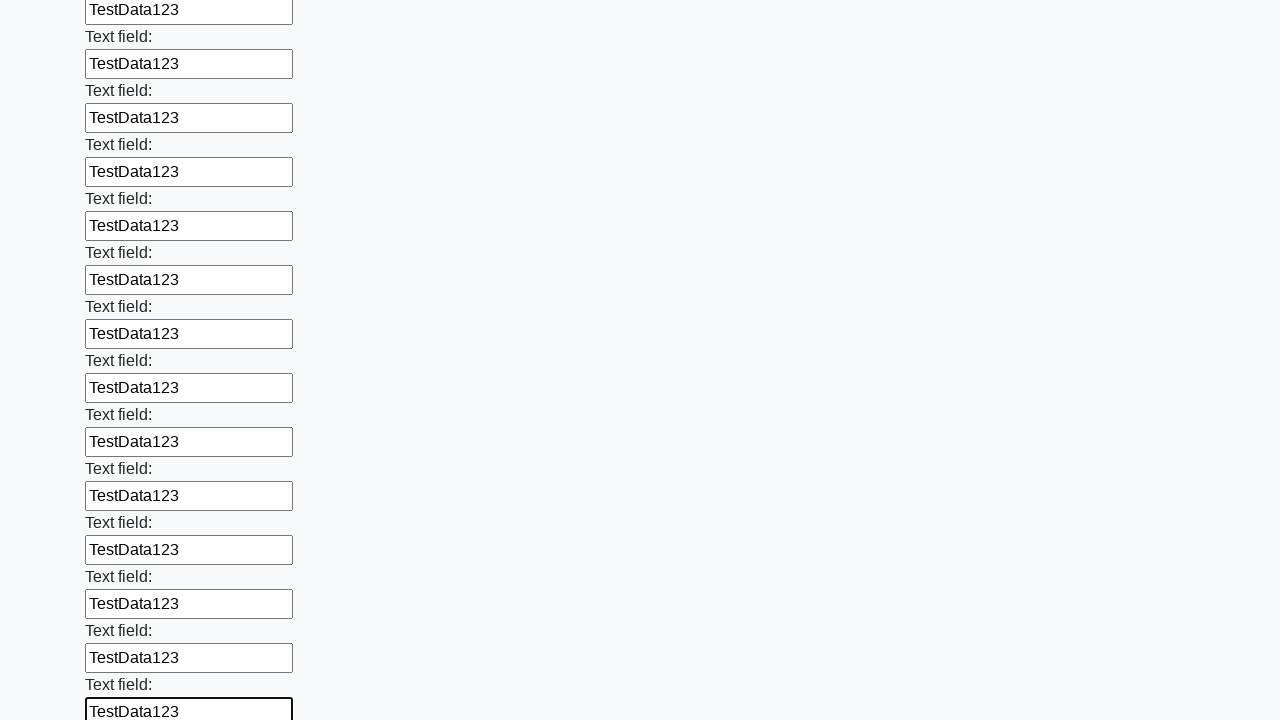

Filled an input field with test data on input >> nth=76
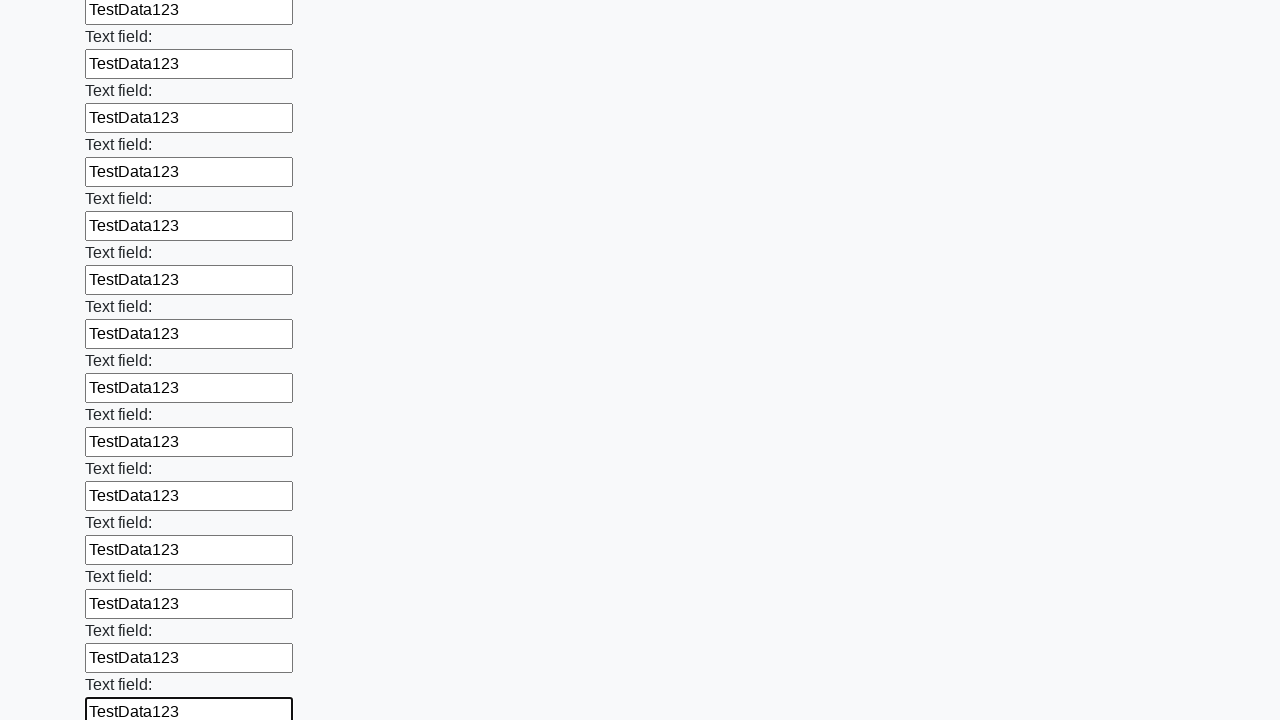

Filled an input field with test data on input >> nth=77
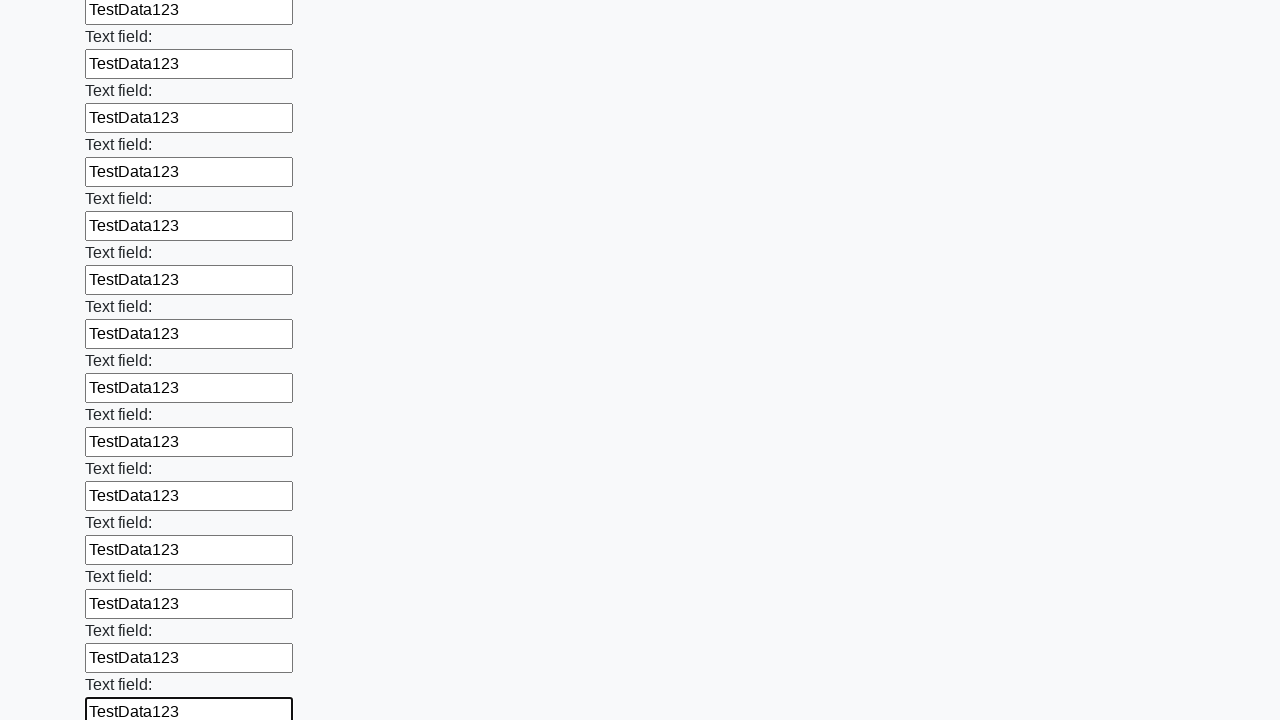

Filled an input field with test data on input >> nth=78
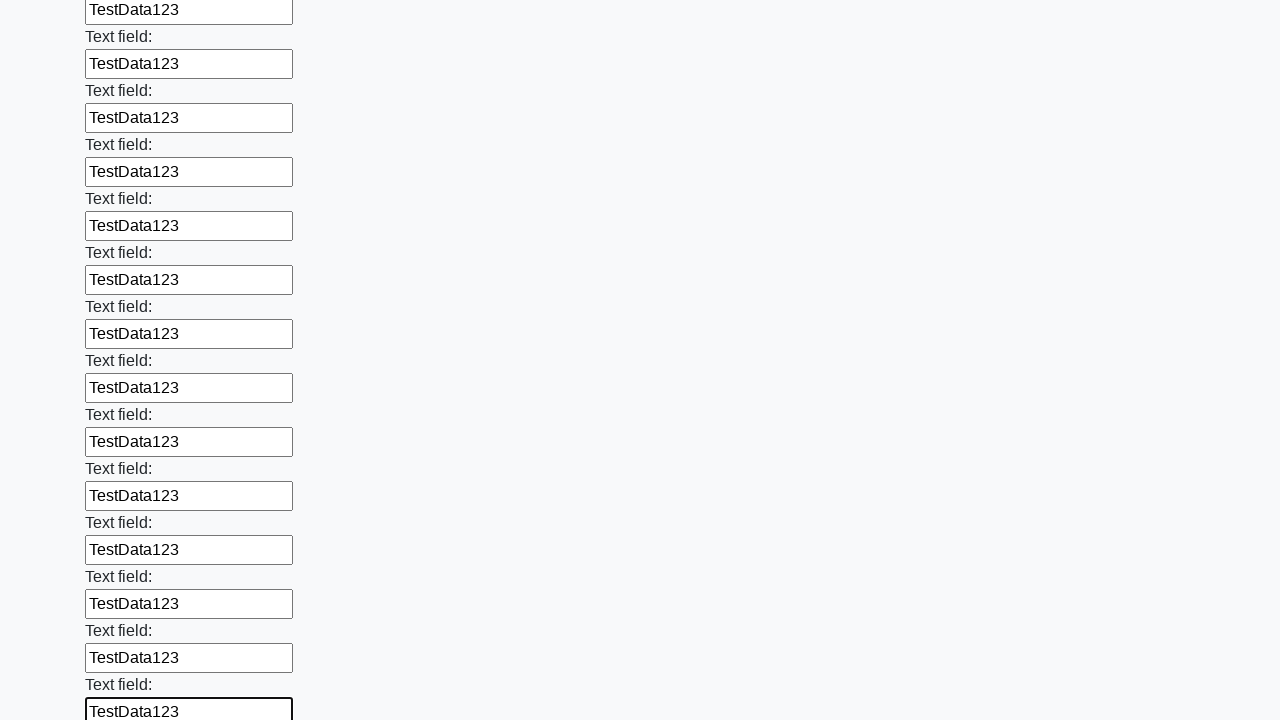

Filled an input field with test data on input >> nth=79
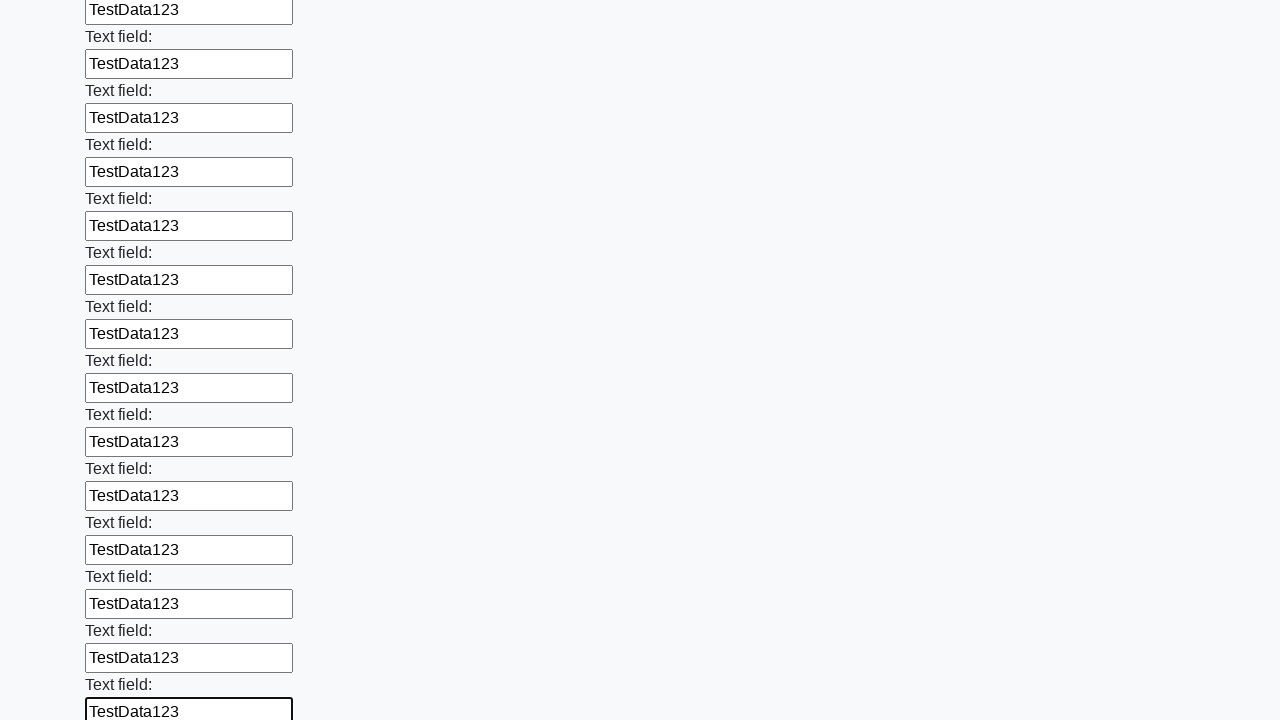

Filled an input field with test data on input >> nth=80
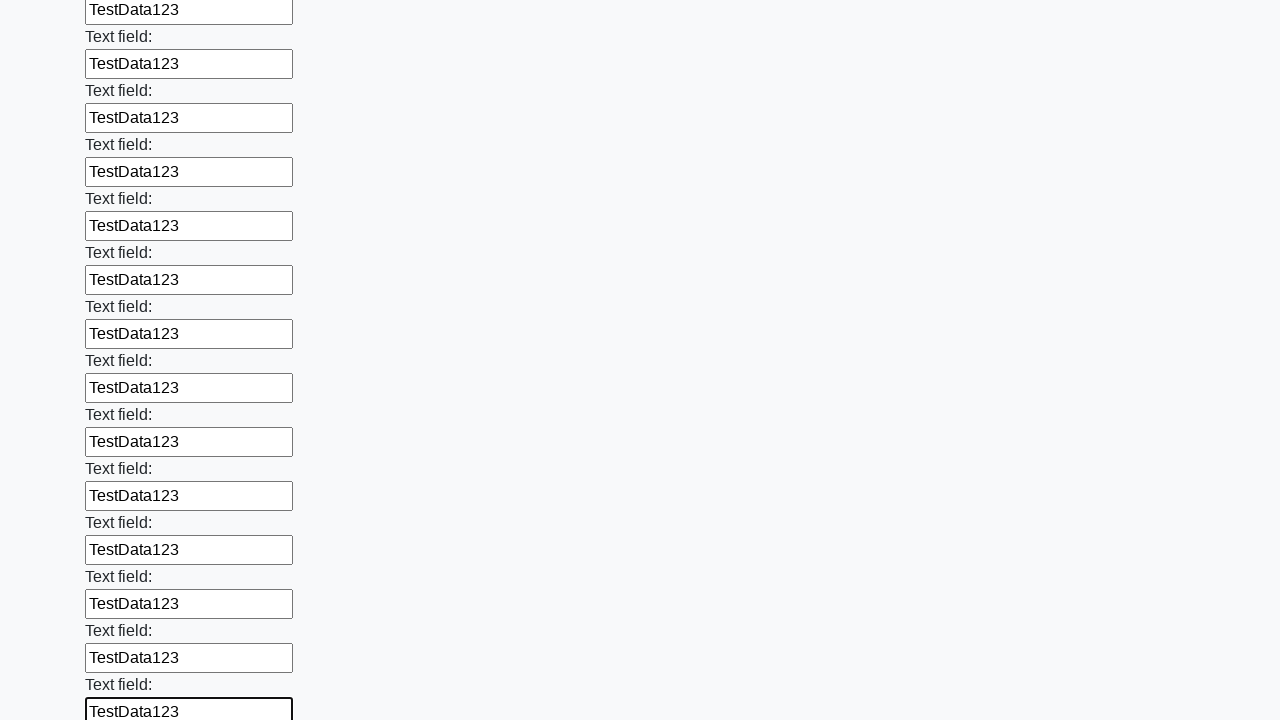

Filled an input field with test data on input >> nth=81
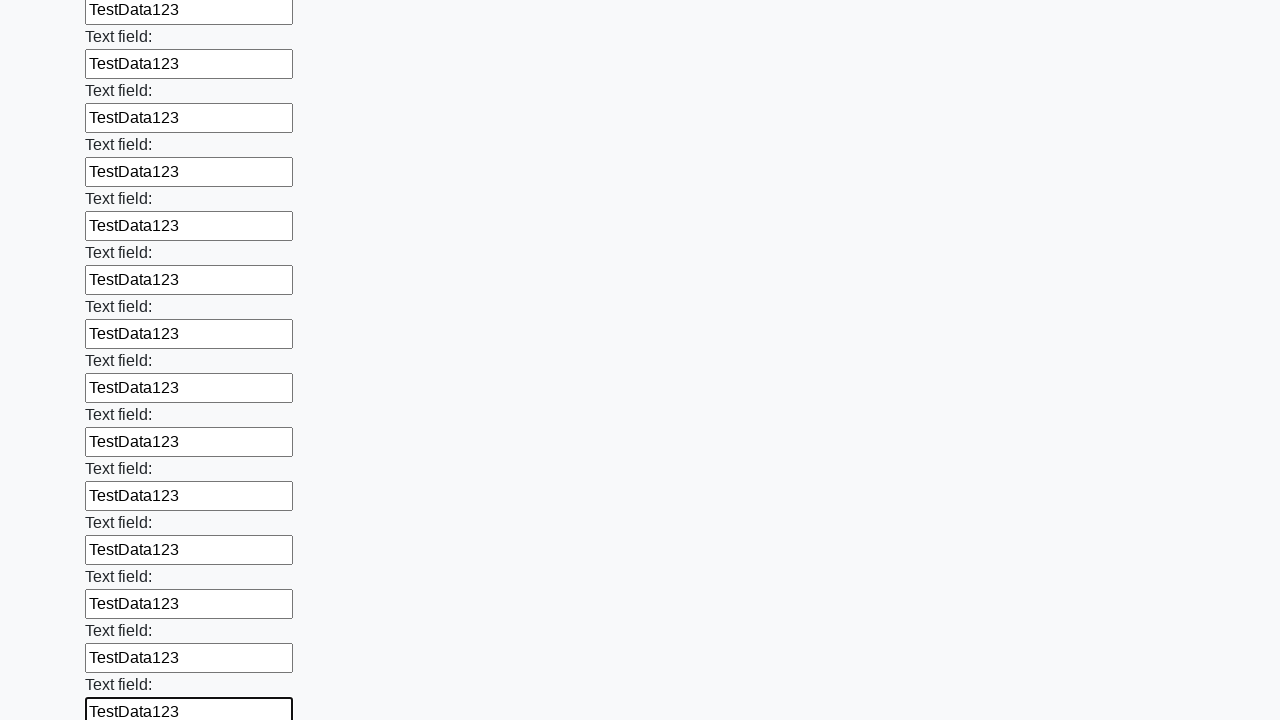

Filled an input field with test data on input >> nth=82
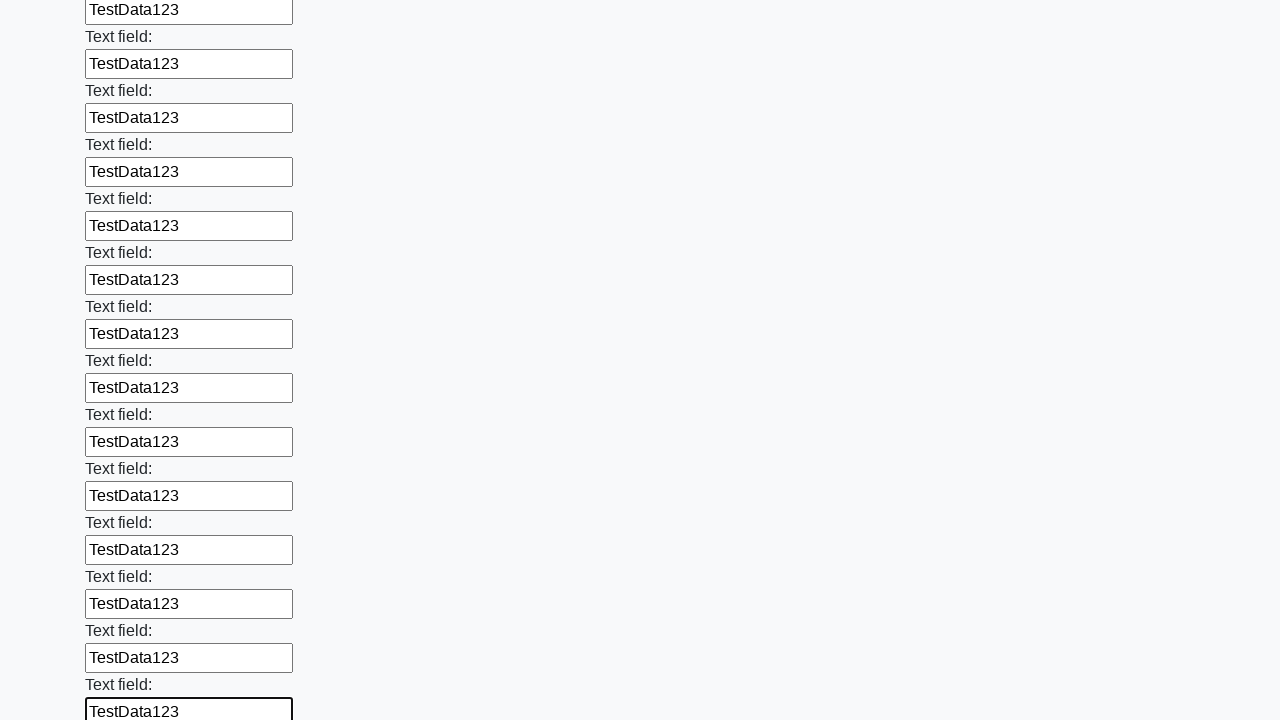

Filled an input field with test data on input >> nth=83
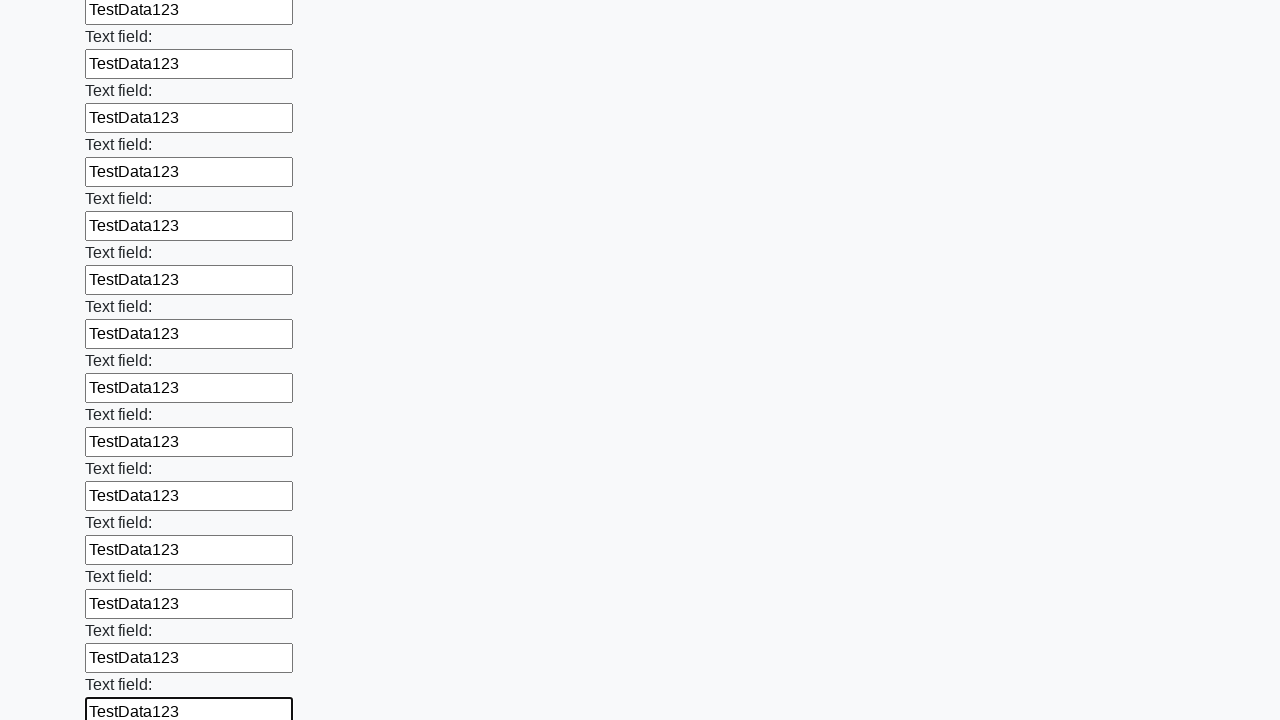

Filled an input field with test data on input >> nth=84
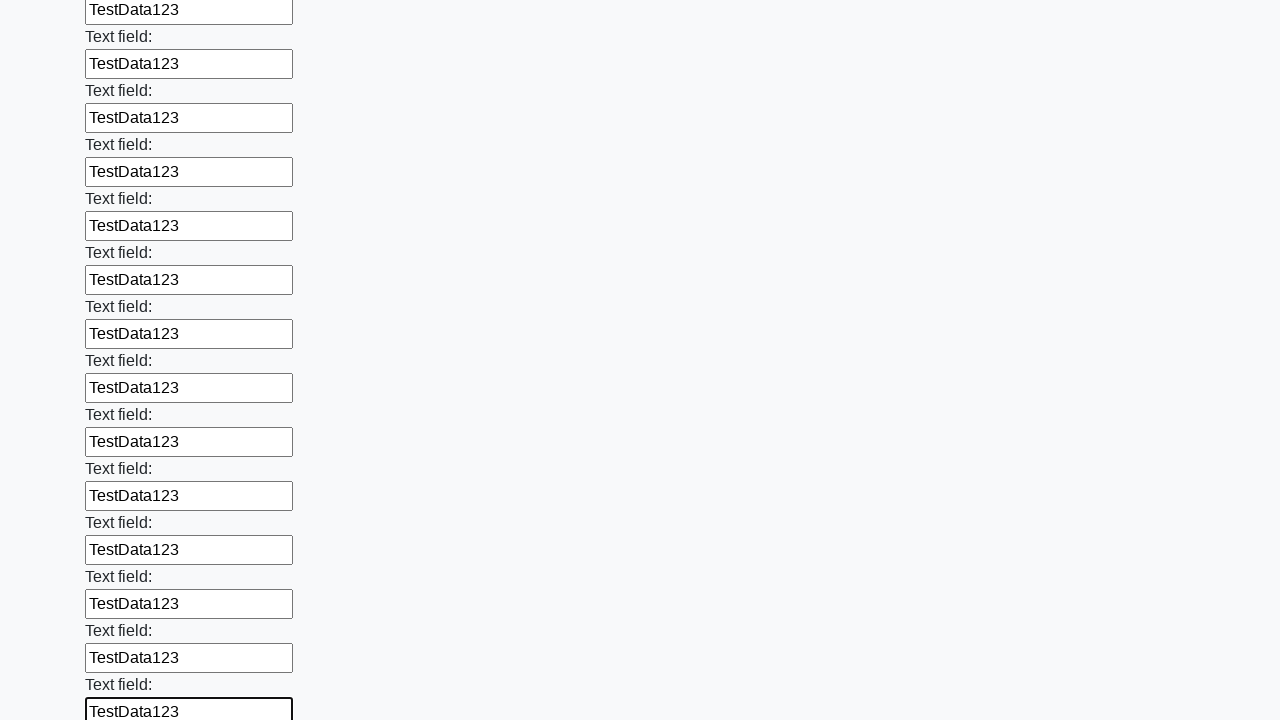

Filled an input field with test data on input >> nth=85
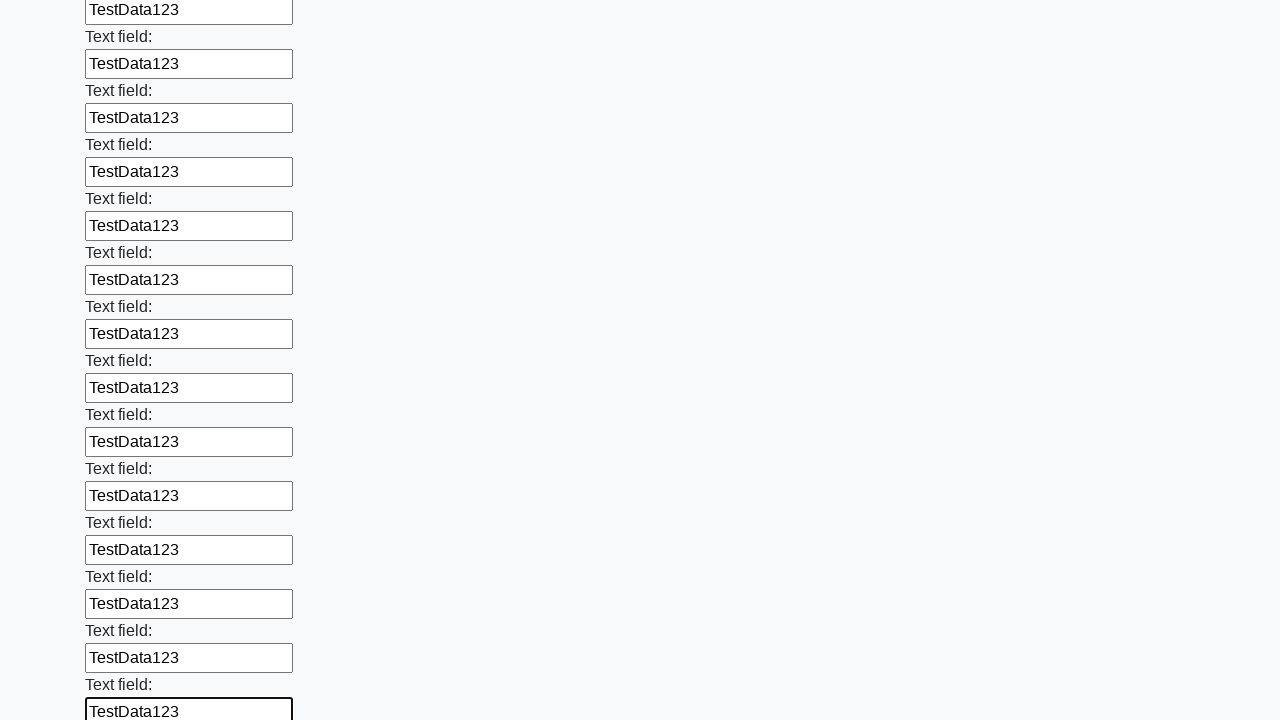

Filled an input field with test data on input >> nth=86
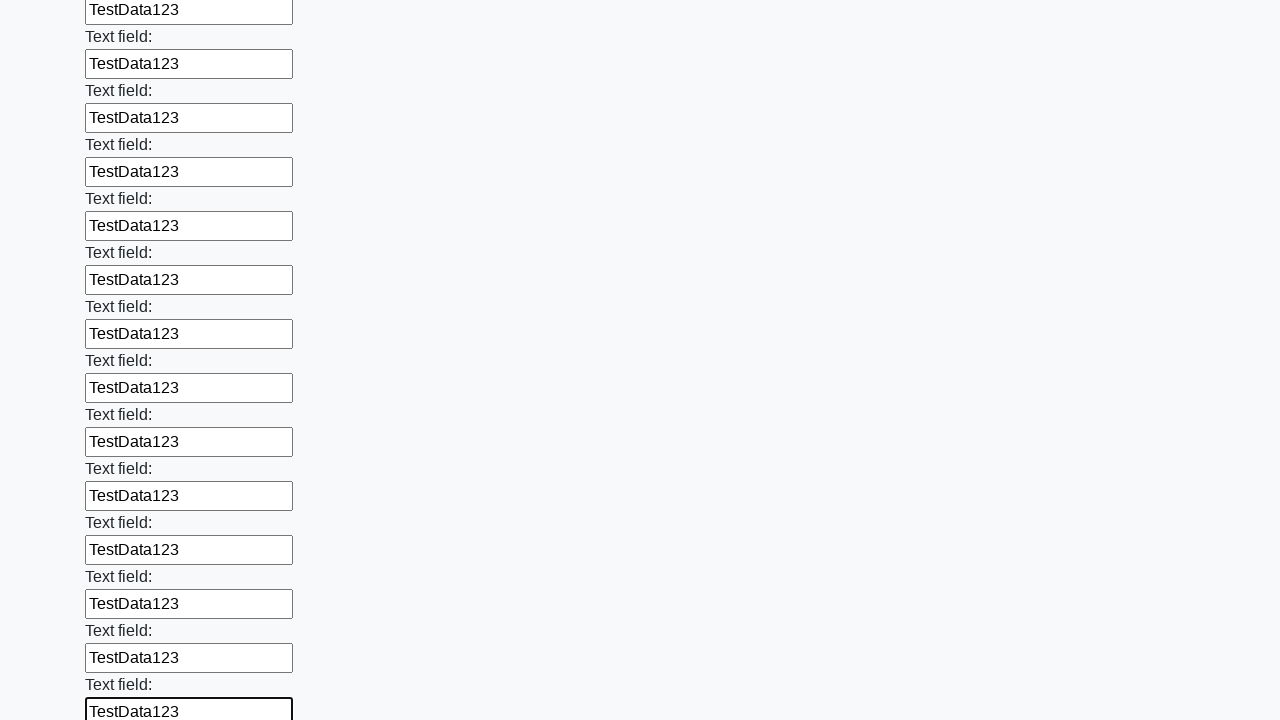

Filled an input field with test data on input >> nth=87
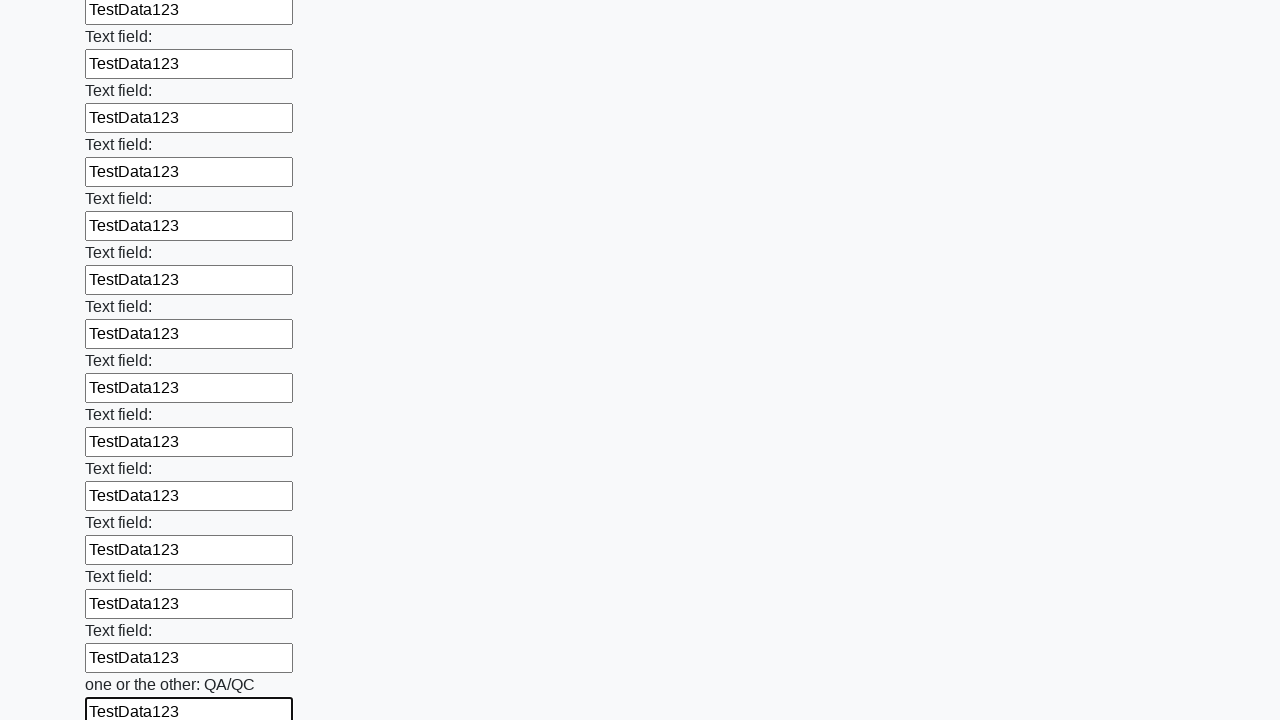

Filled an input field with test data on input >> nth=88
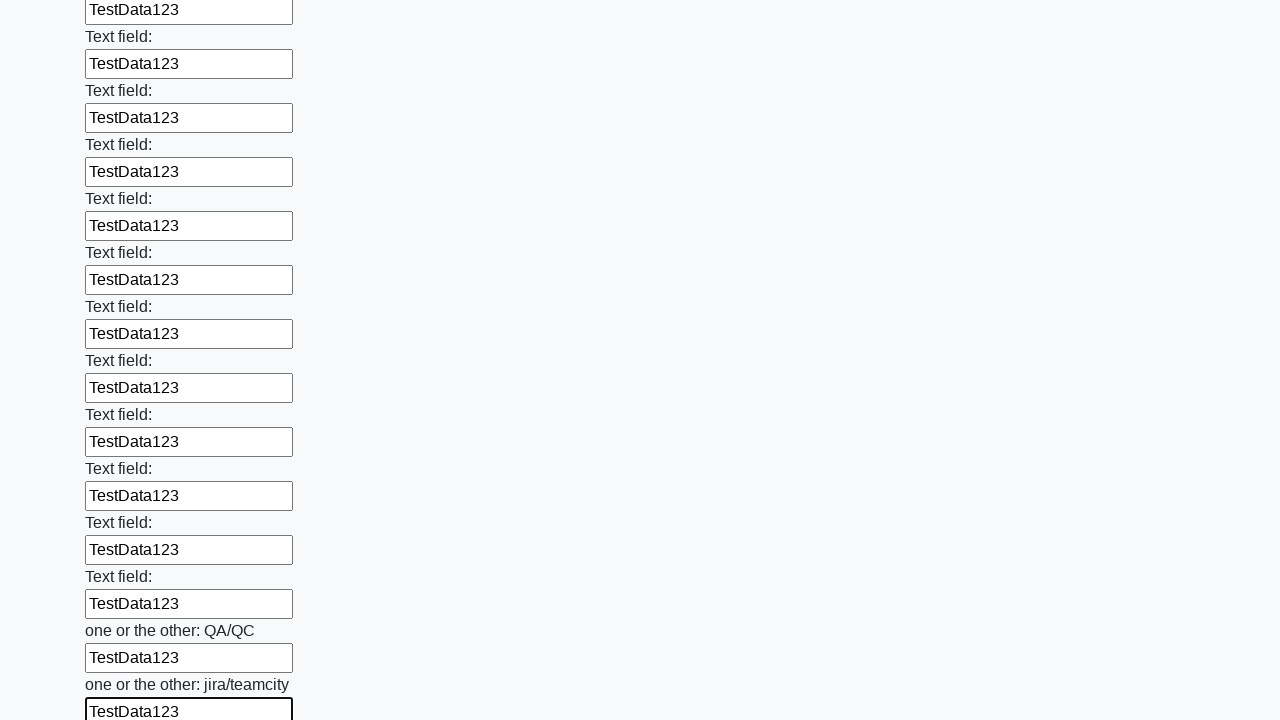

Filled an input field with test data on input >> nth=89
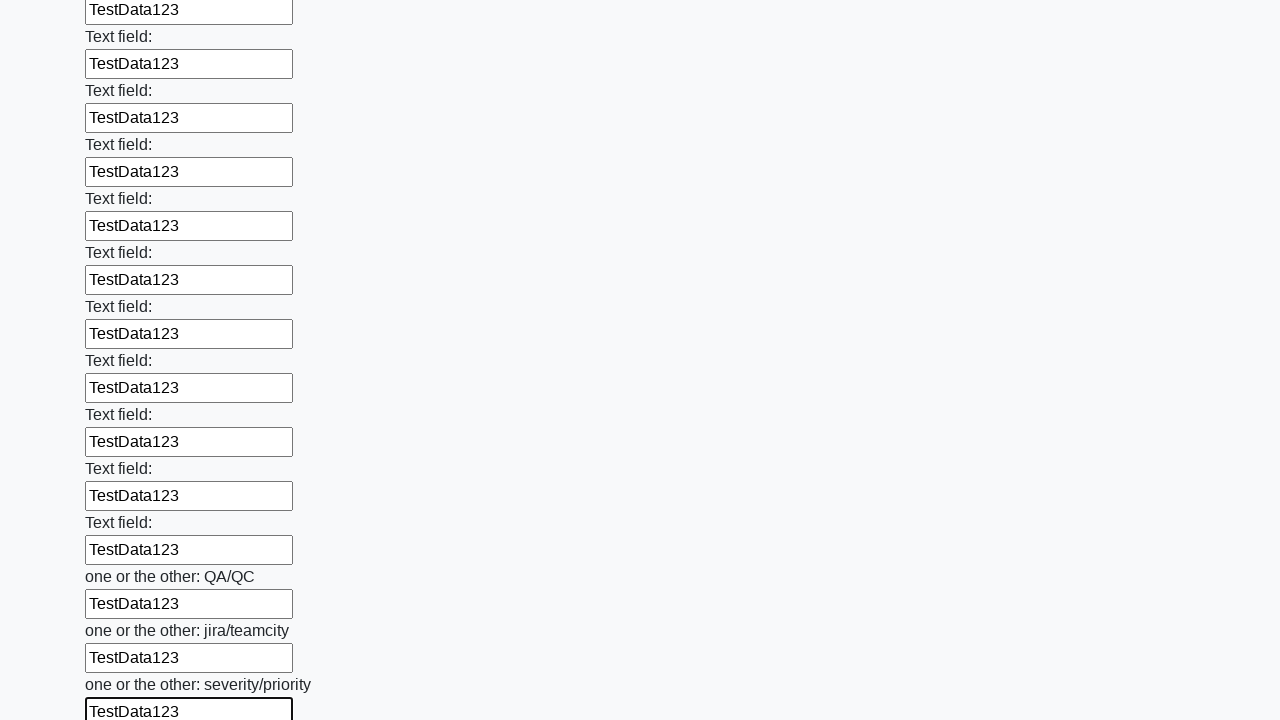

Filled an input field with test data on input >> nth=90
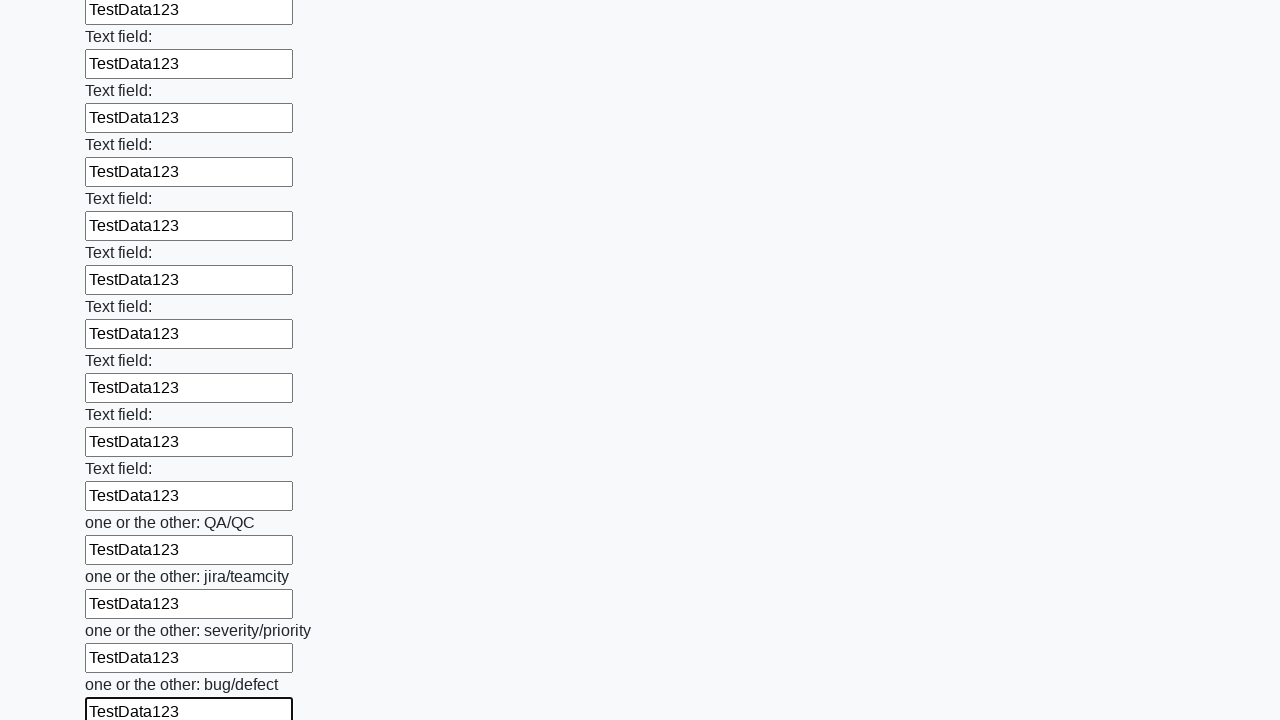

Filled an input field with test data on input >> nth=91
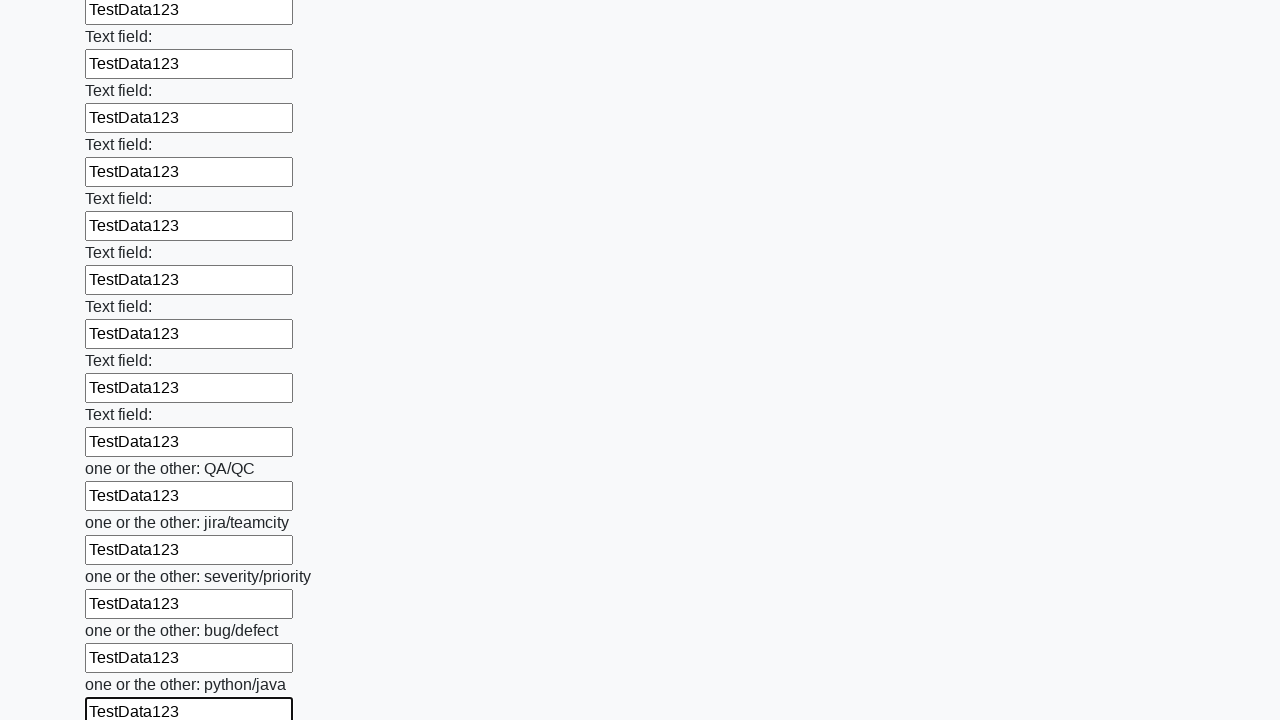

Filled an input field with test data on input >> nth=92
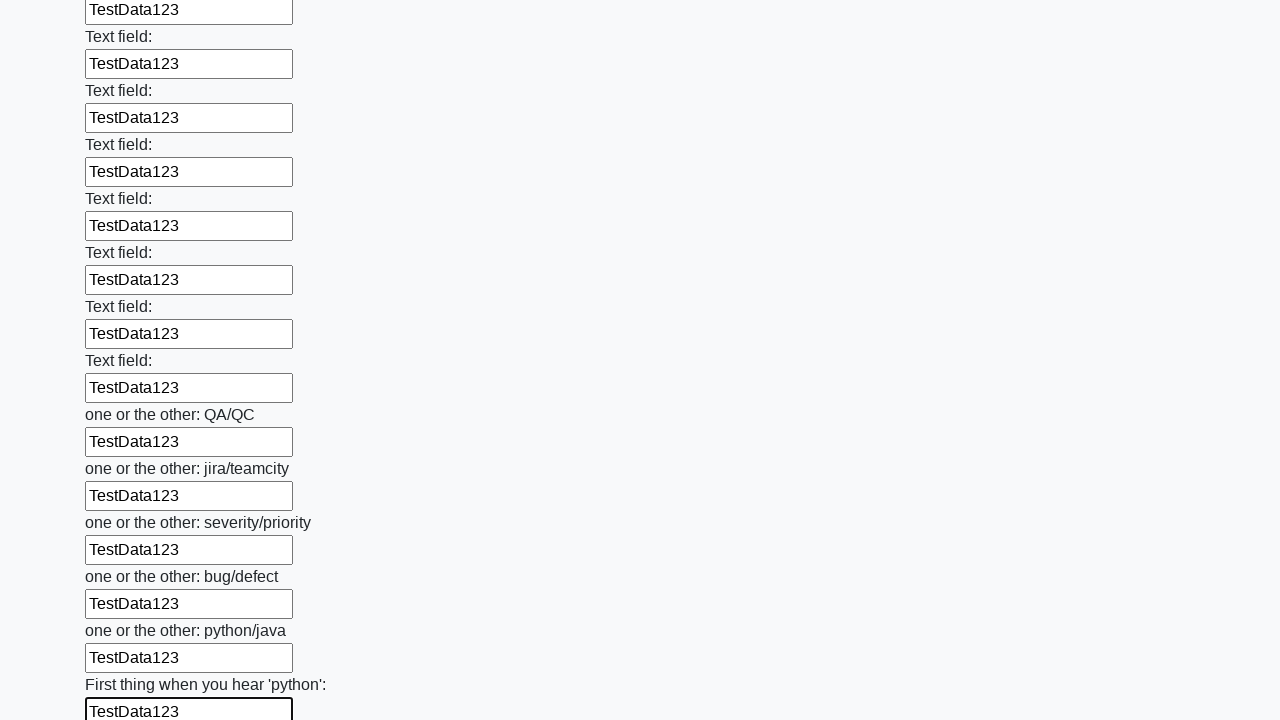

Filled an input field with test data on input >> nth=93
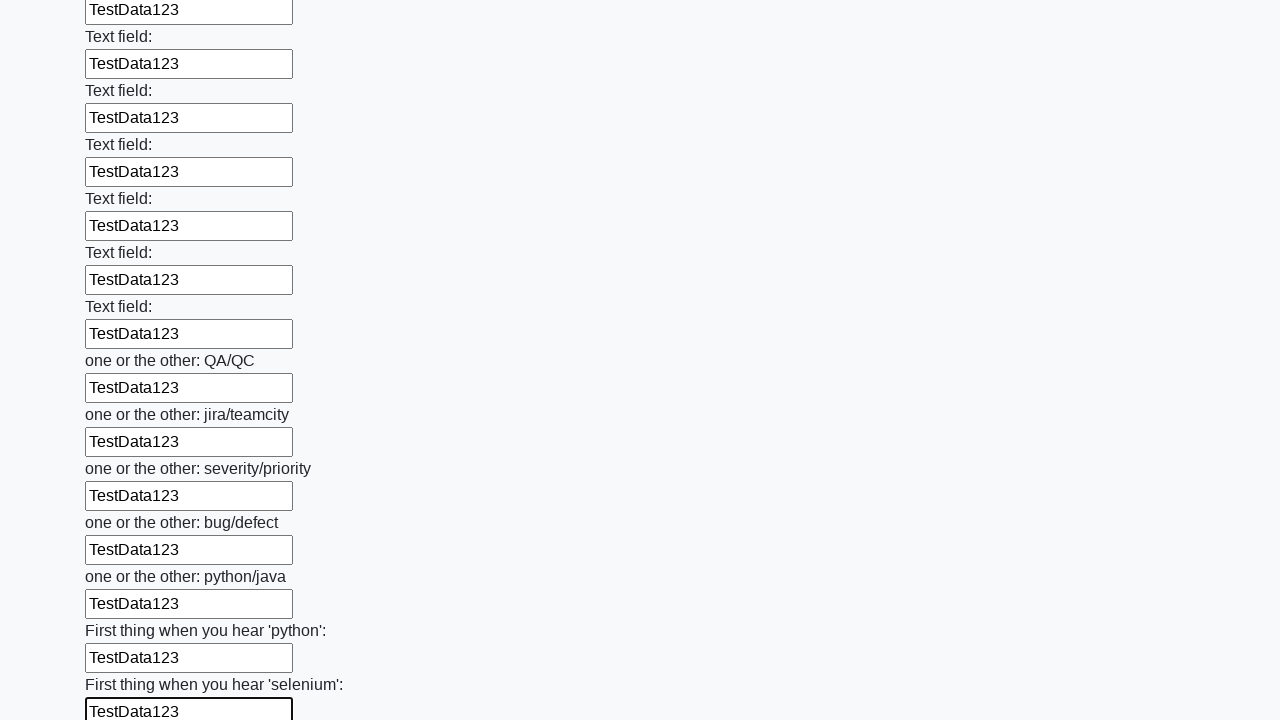

Filled an input field with test data on input >> nth=94
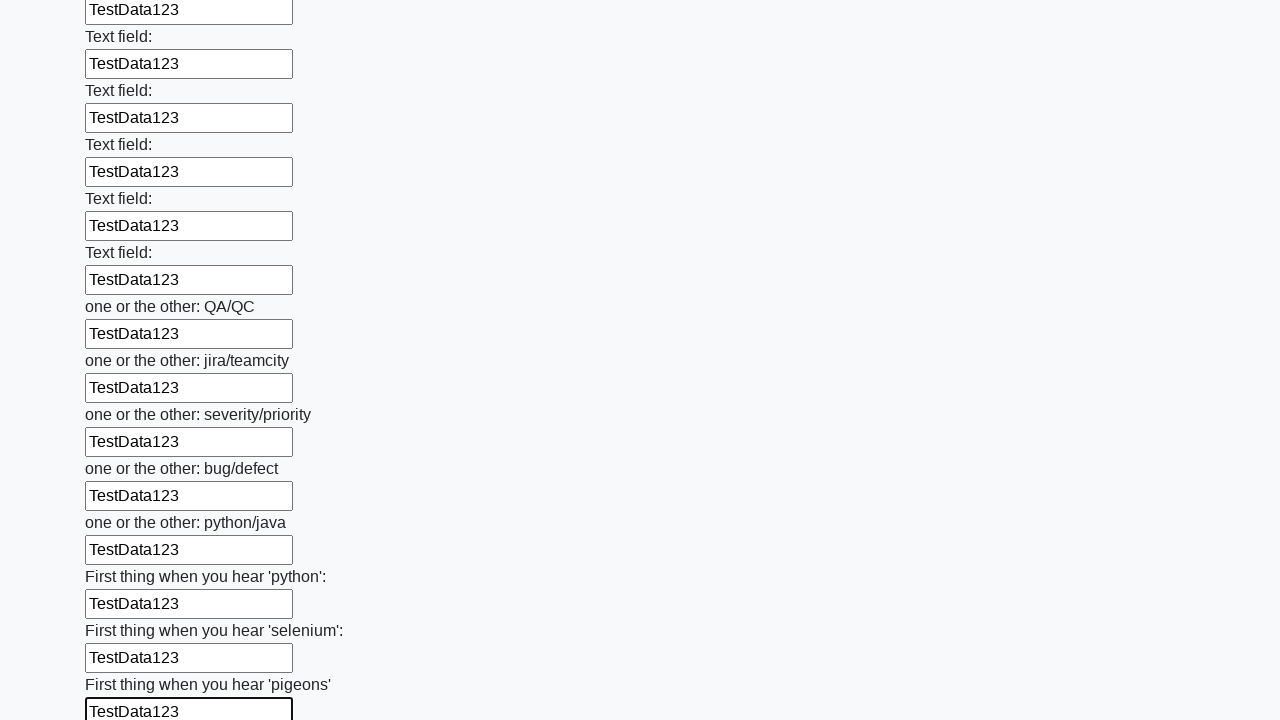

Filled an input field with test data on input >> nth=95
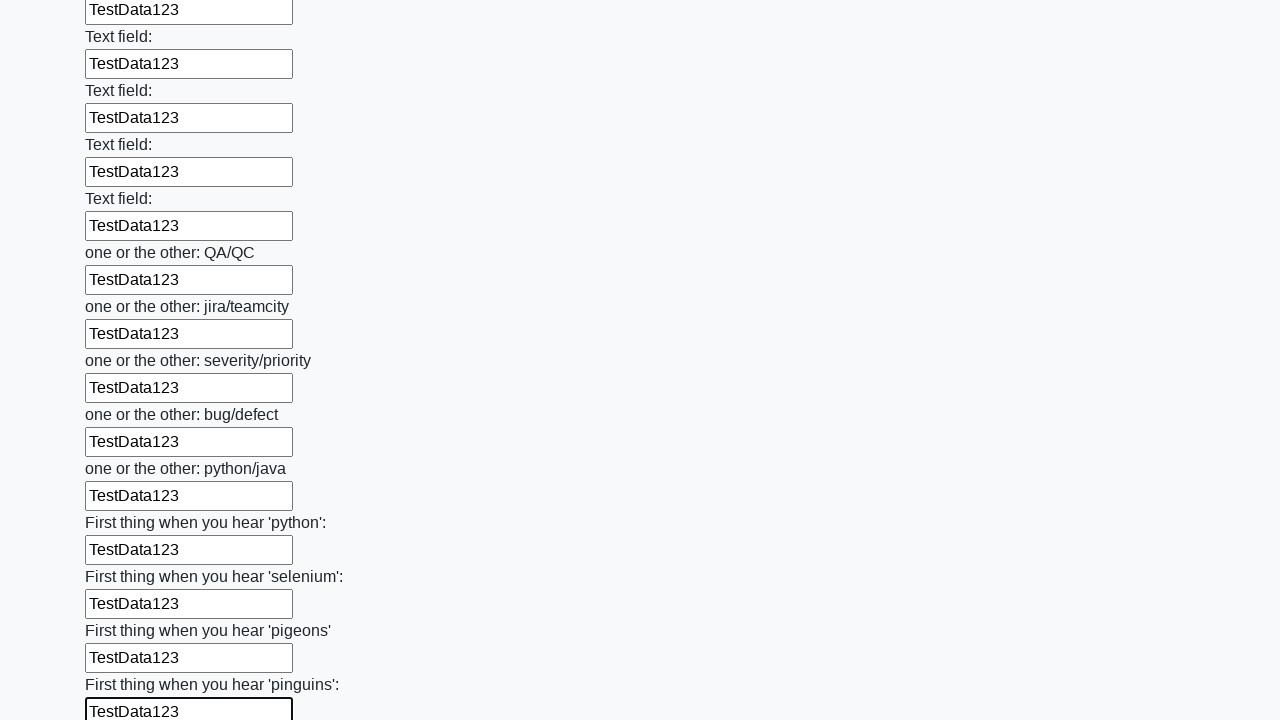

Filled an input field with test data on input >> nth=96
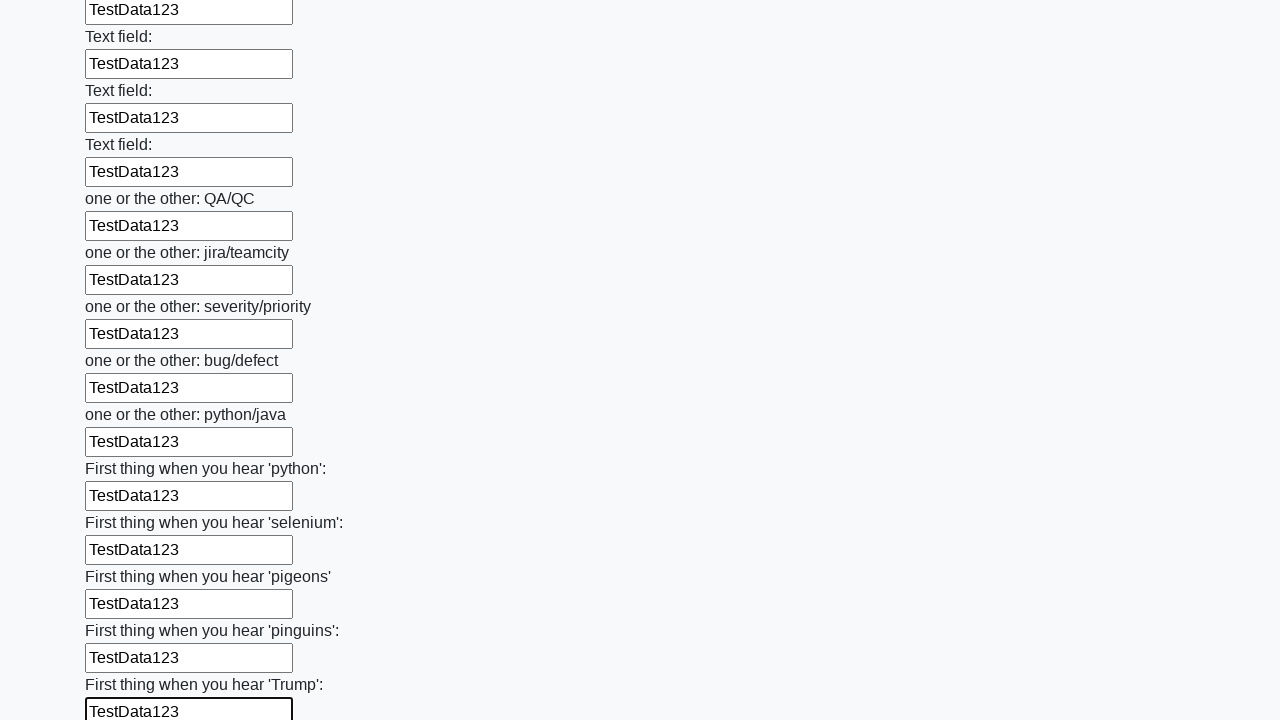

Filled an input field with test data on input >> nth=97
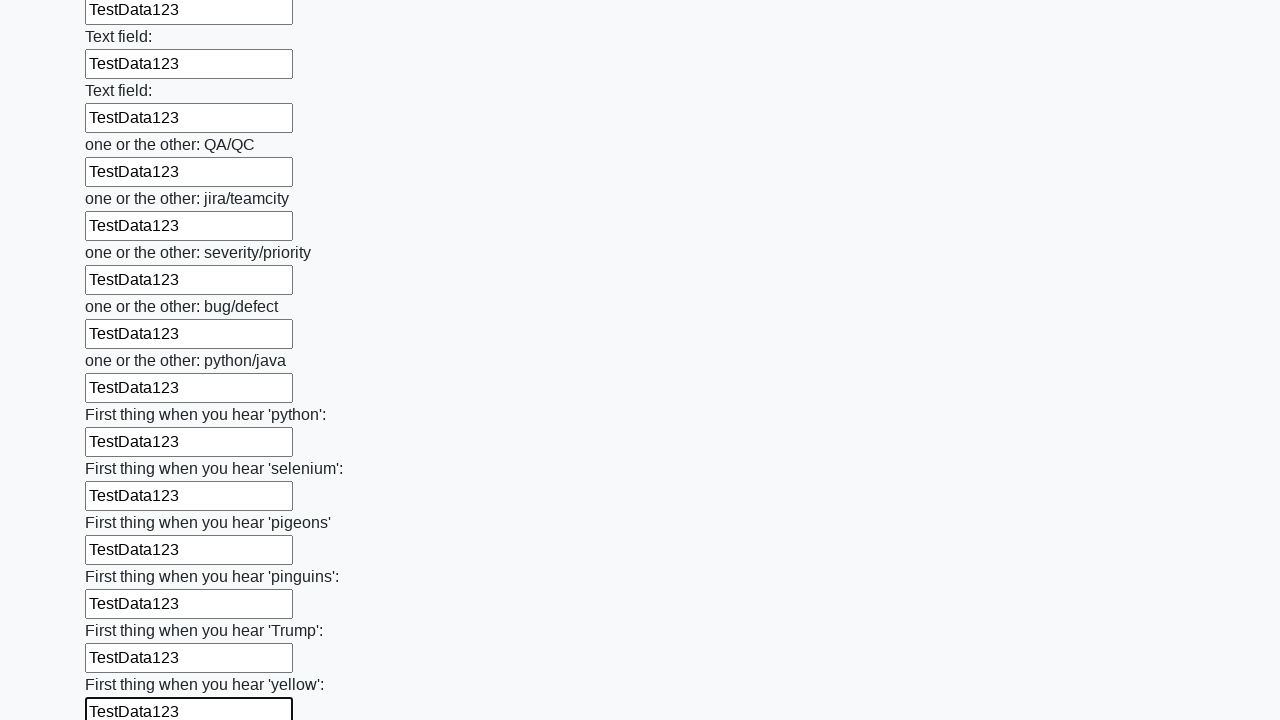

Filled an input field with test data on input >> nth=98
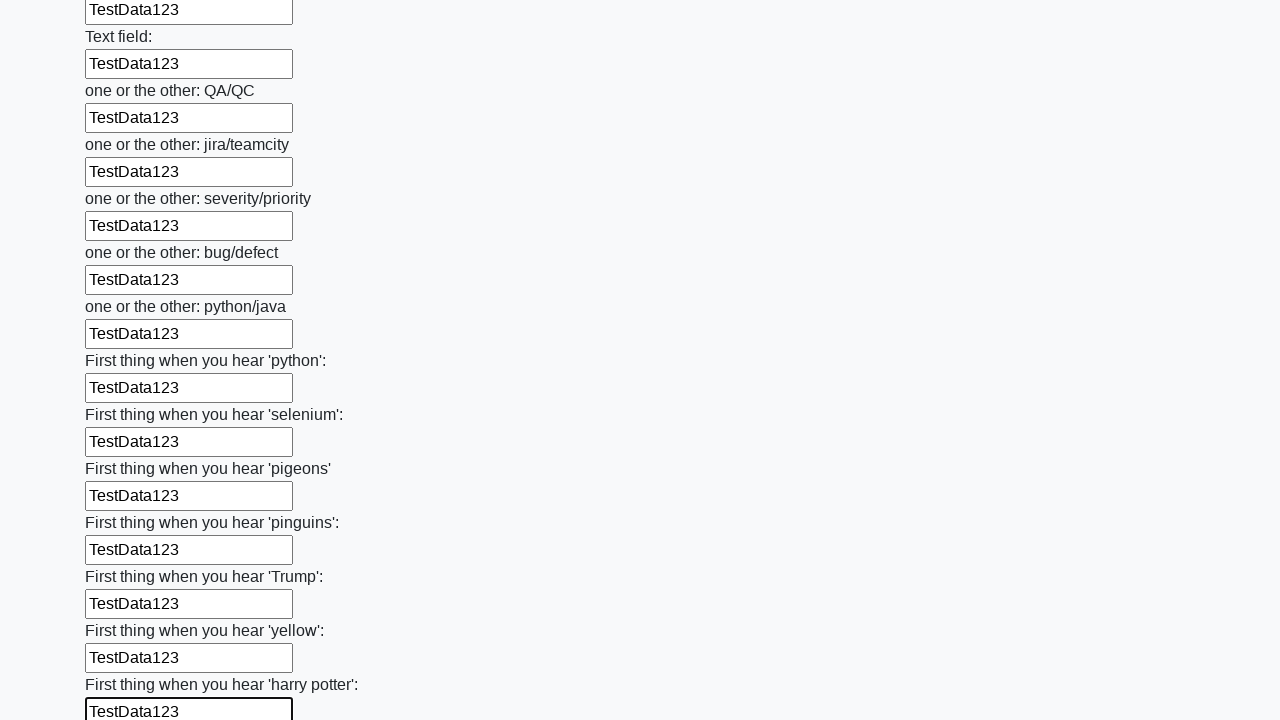

Filled an input field with test data on input >> nth=99
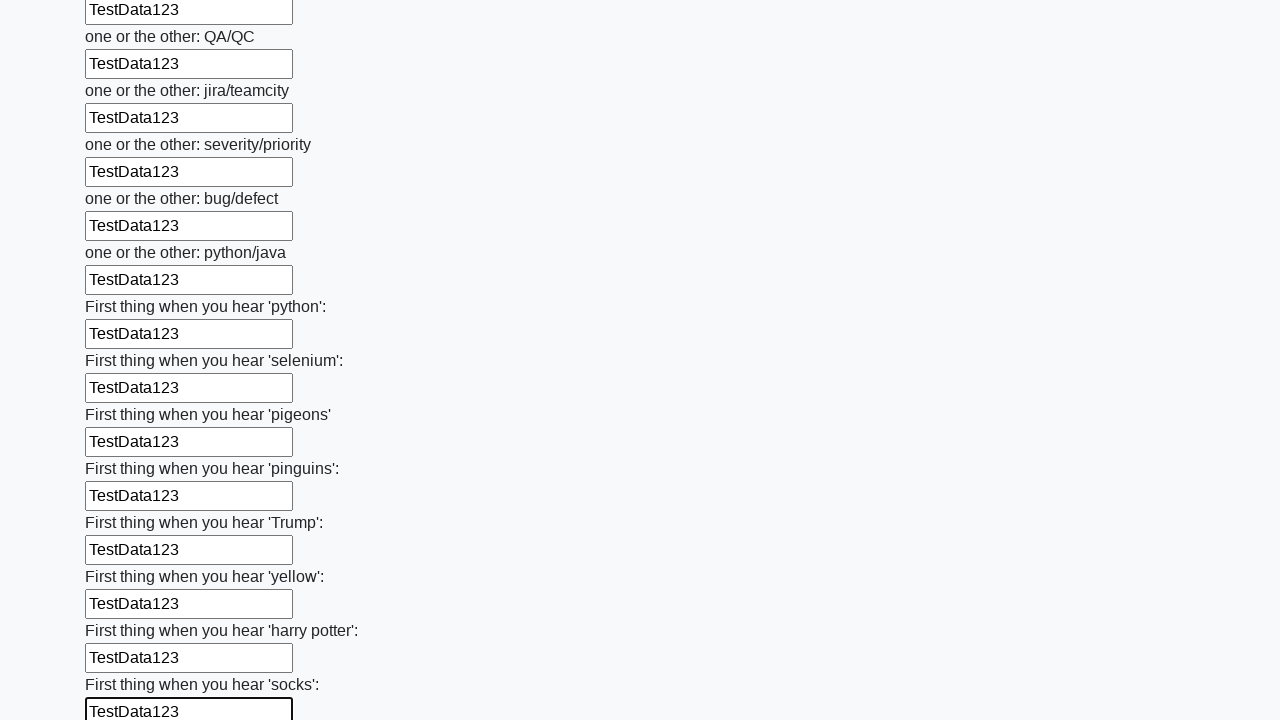

Clicked the submit button to submit the huge form at (123, 611) on button.btn
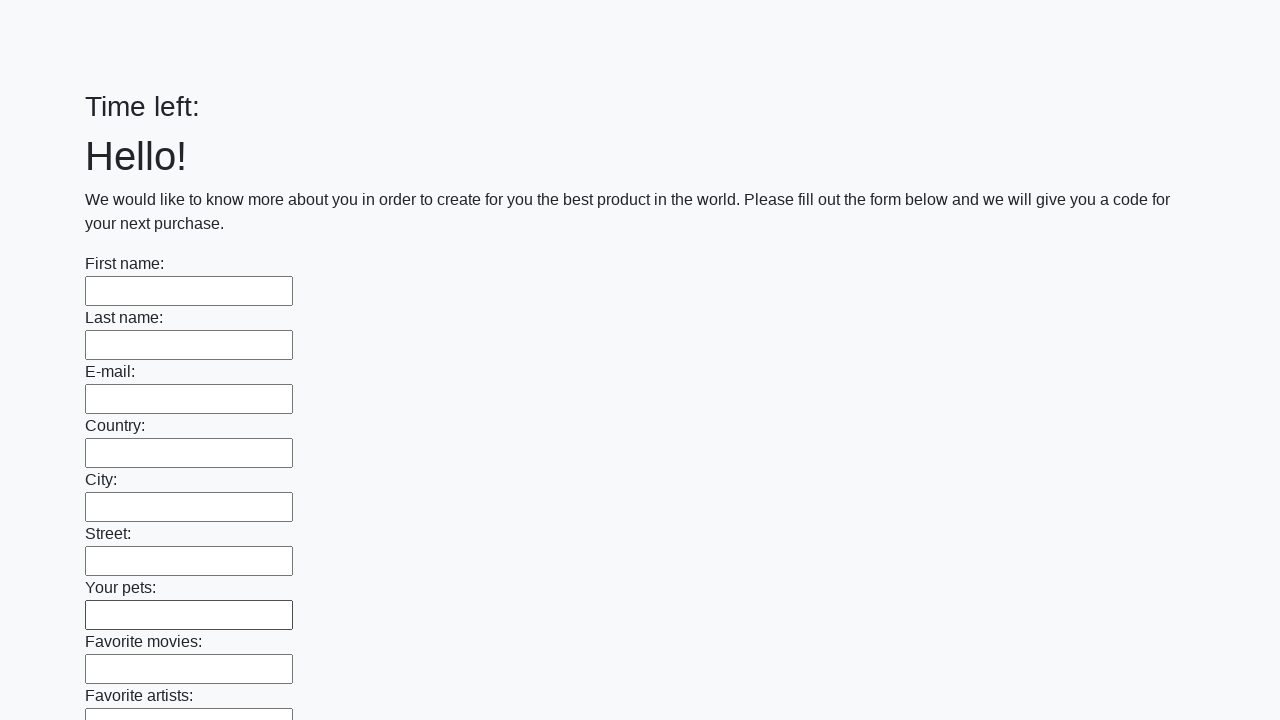

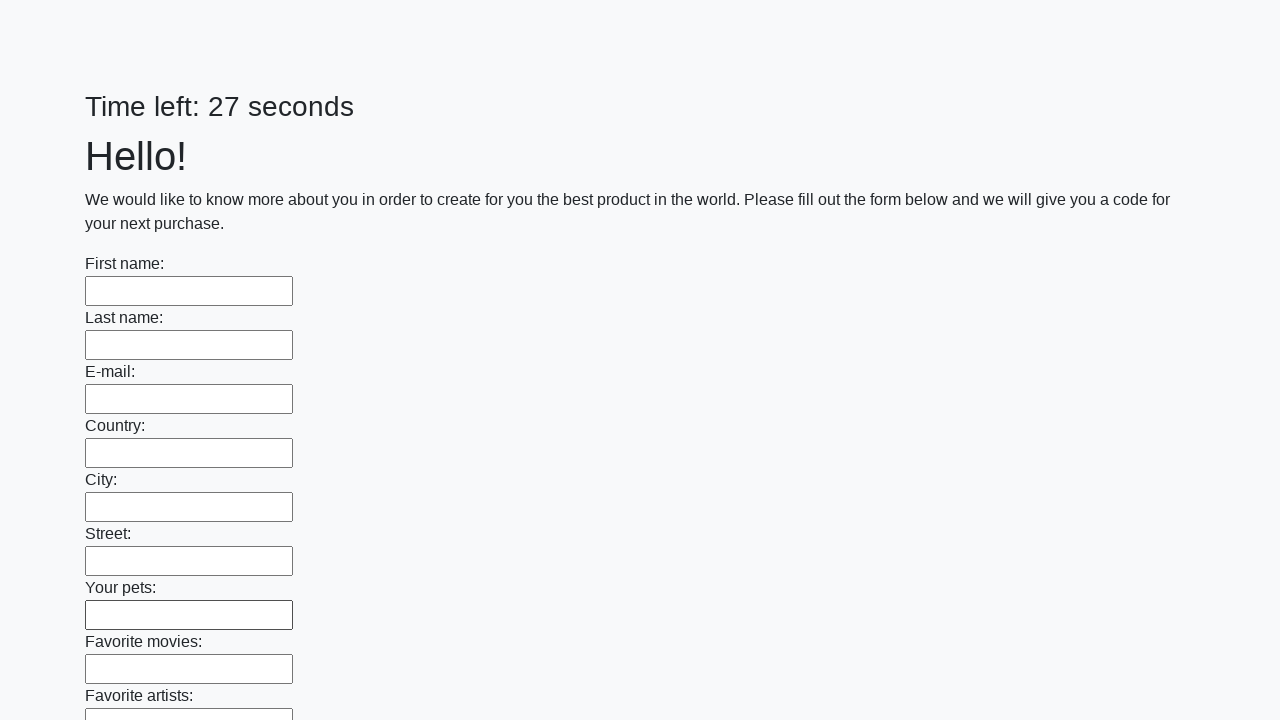